Automates navigation through a Wingstop survey by repeatedly clicking the Next button until reaching the email submission page, then fills in an email address to complete the survey.

Starting URL: https://mywingstopsurvey.com/usa

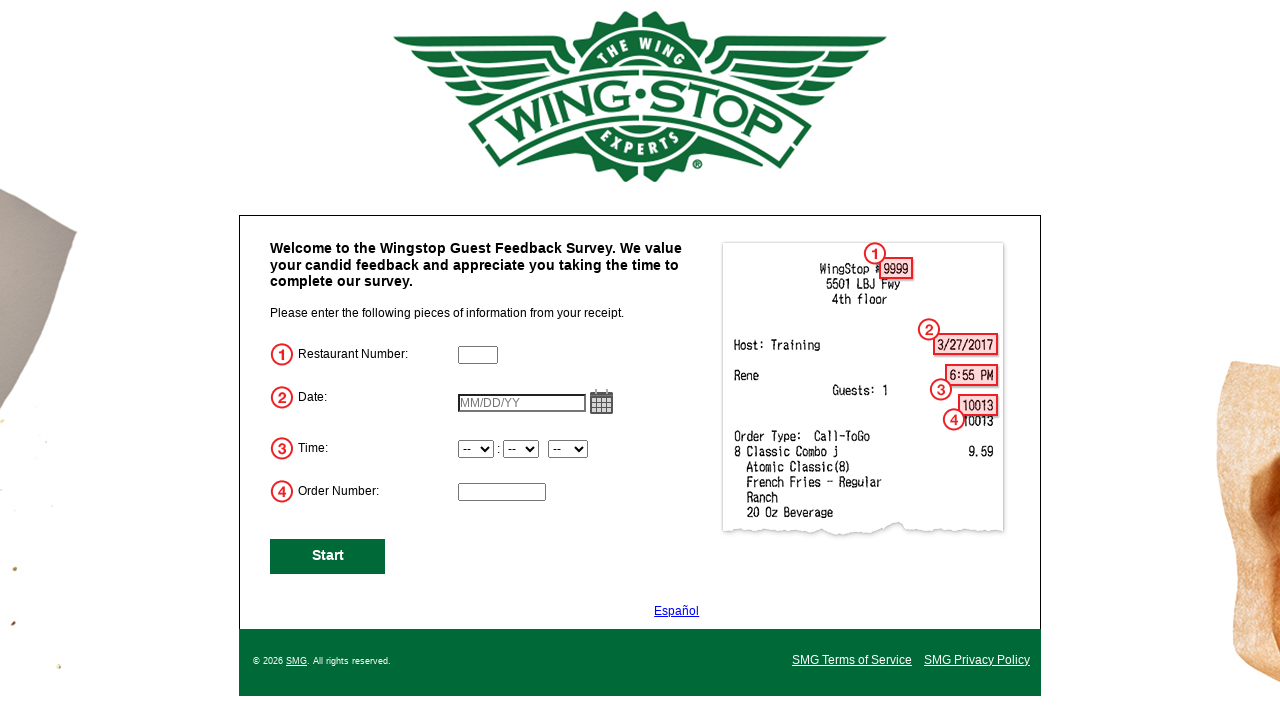

Stored initial URL for change detection
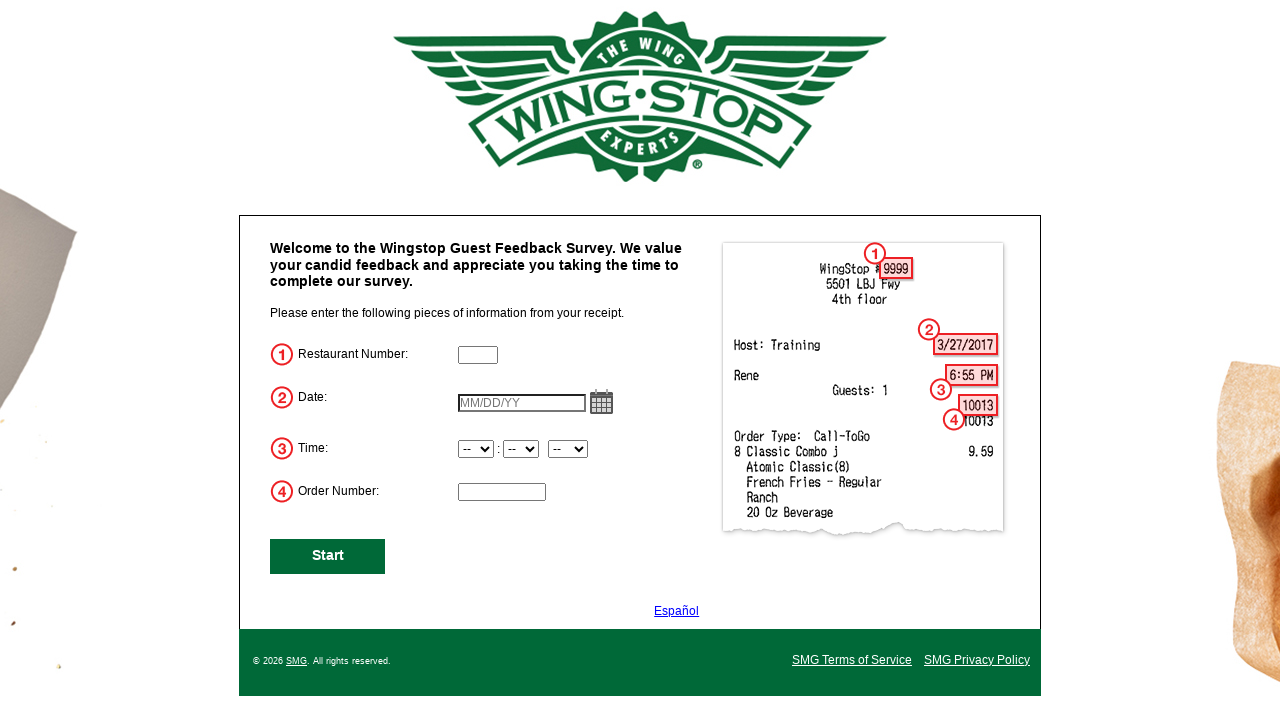

Clicked Next button to advance from initial page at (328, 556) on #NextButton
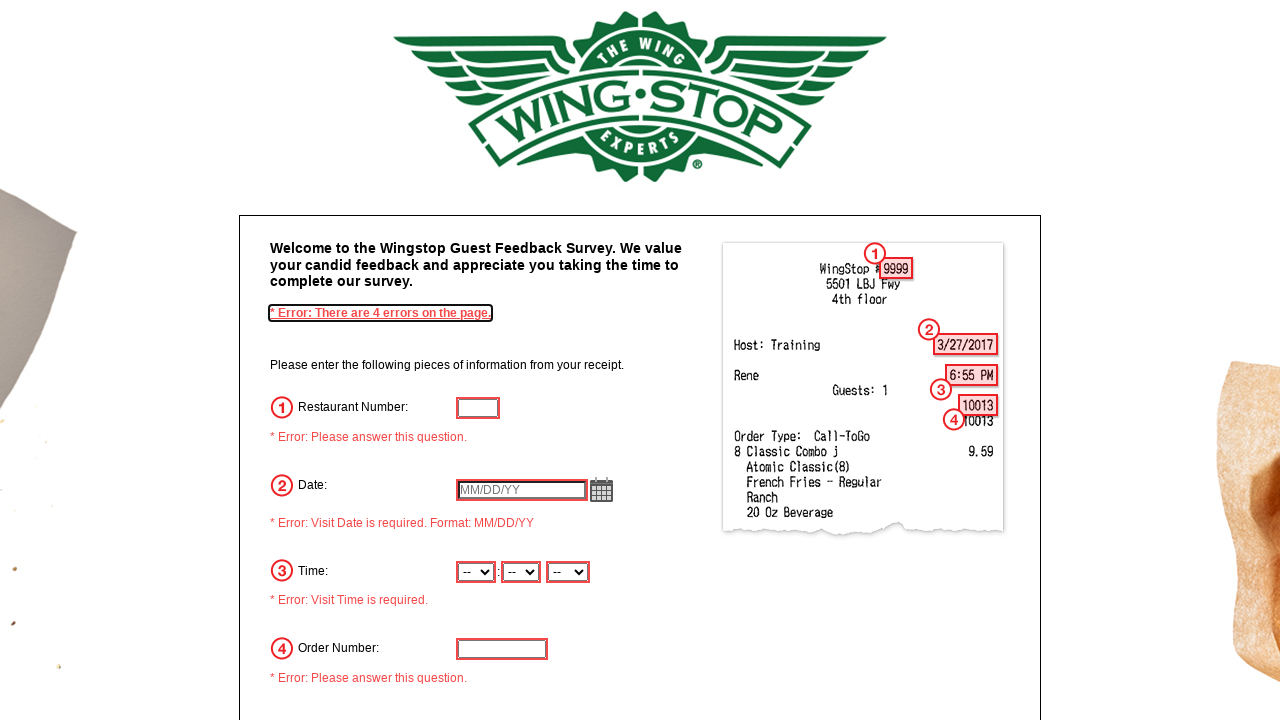

Waited for URL to change from initial page
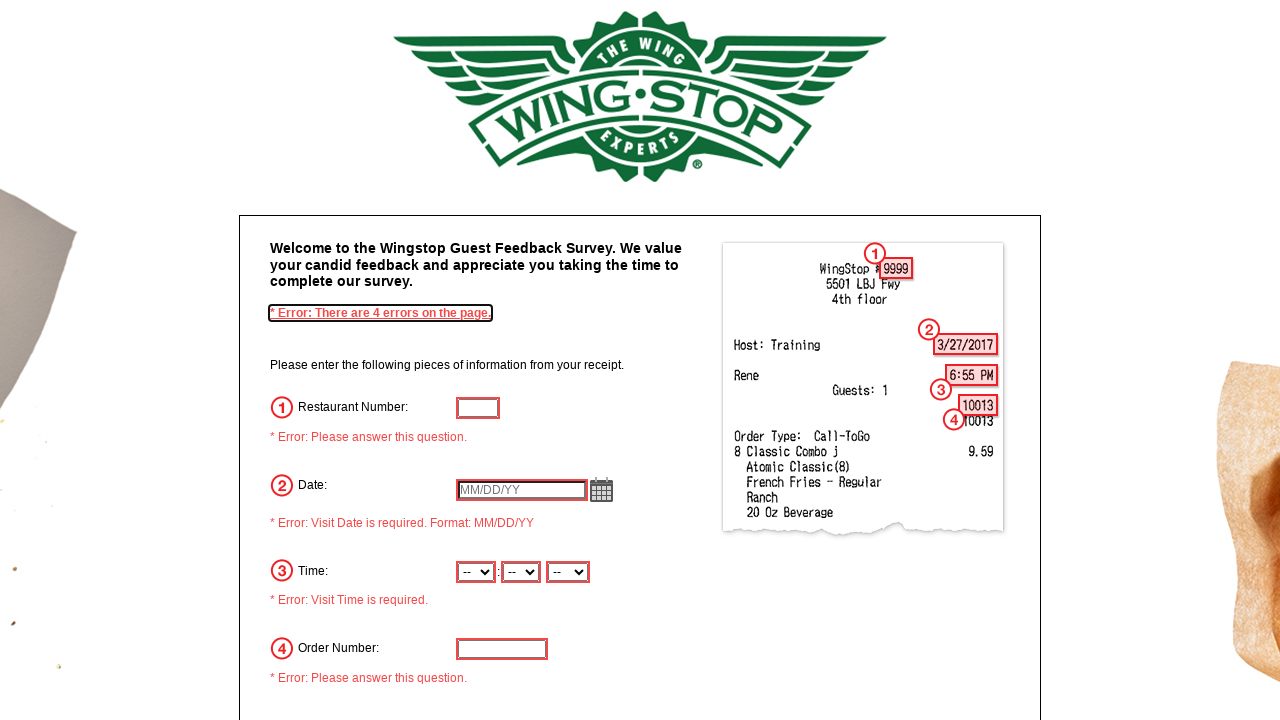

Updated current URL after navigation
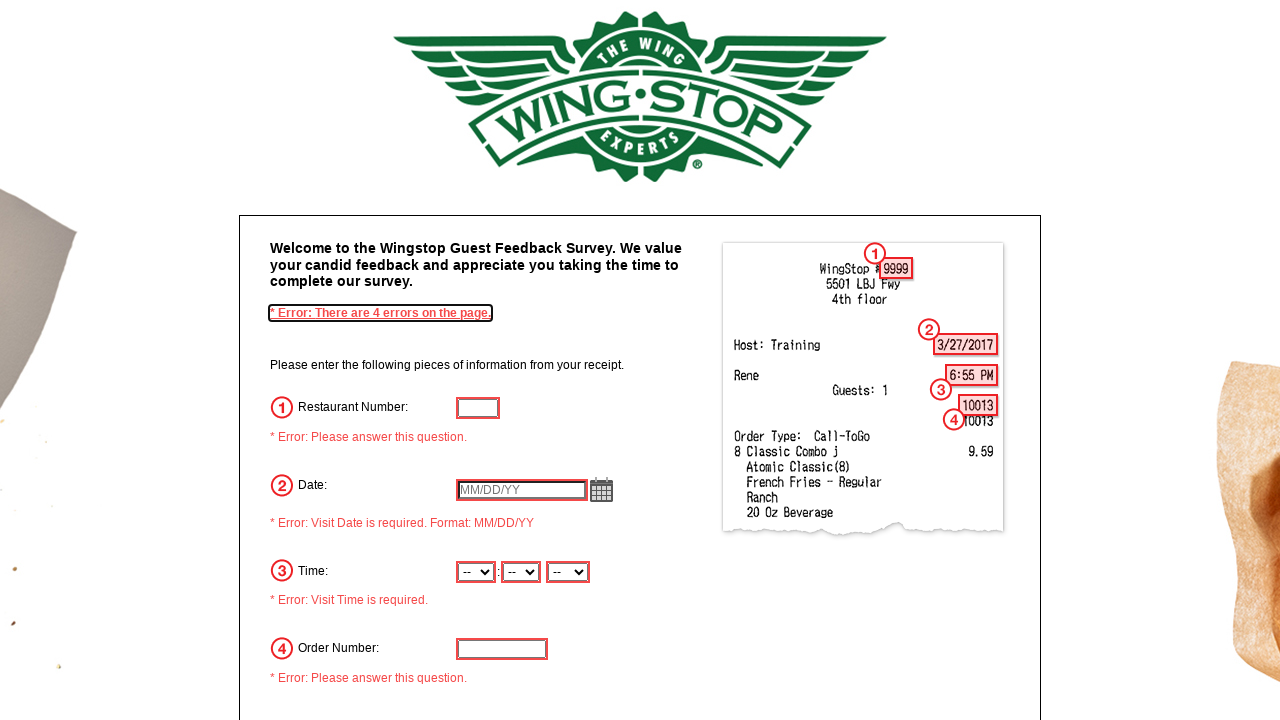

Clicked Next button to advance from initial page at (328, 486) on #NextButton
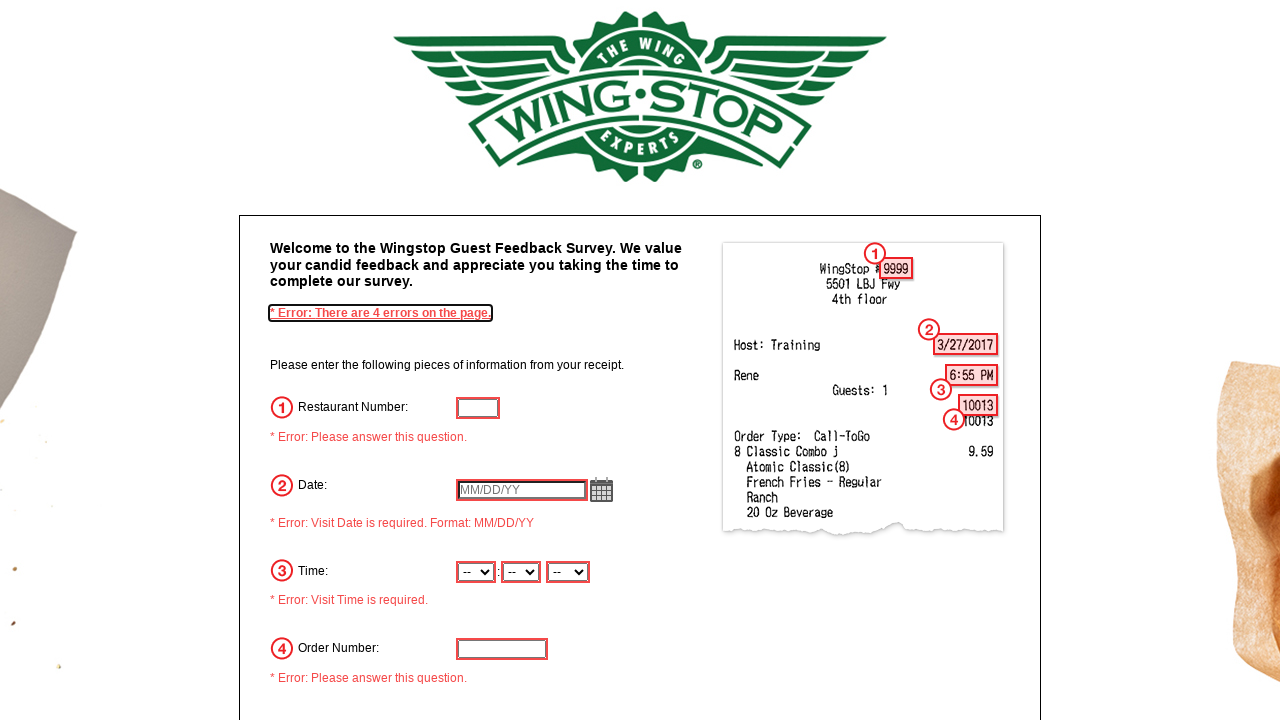

Waited for URL to change from initial page
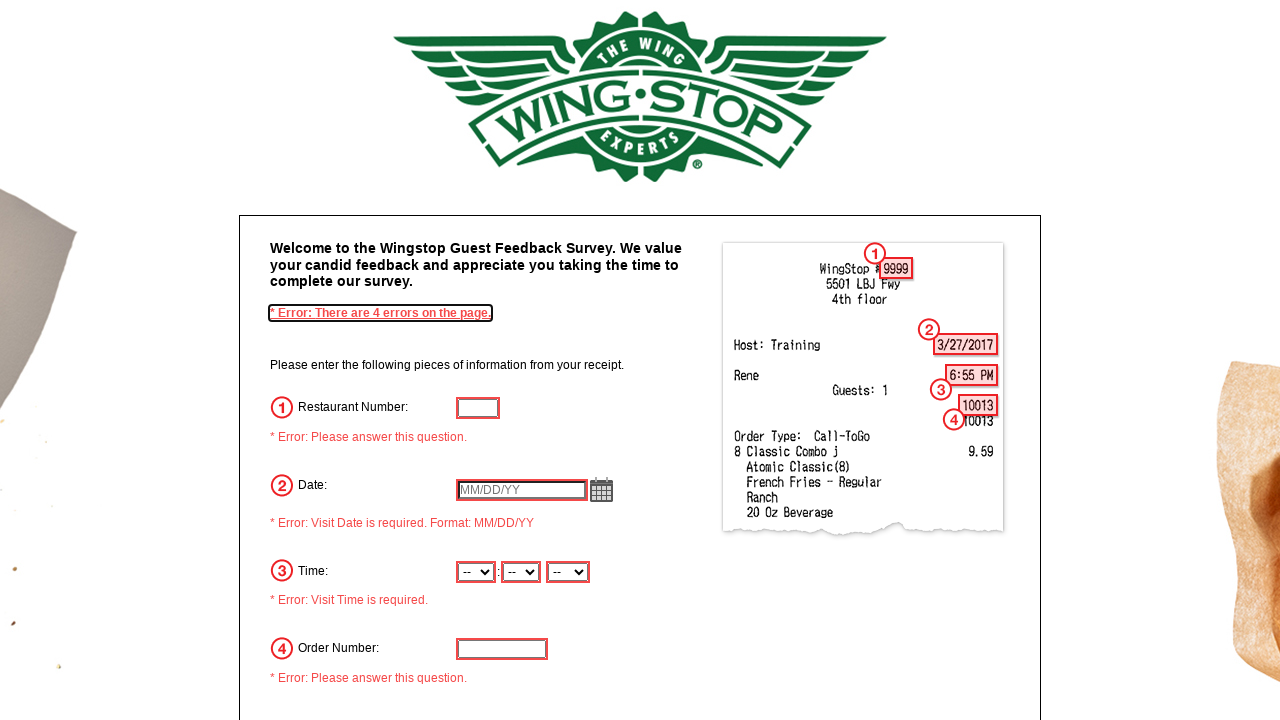

Updated current URL after navigation
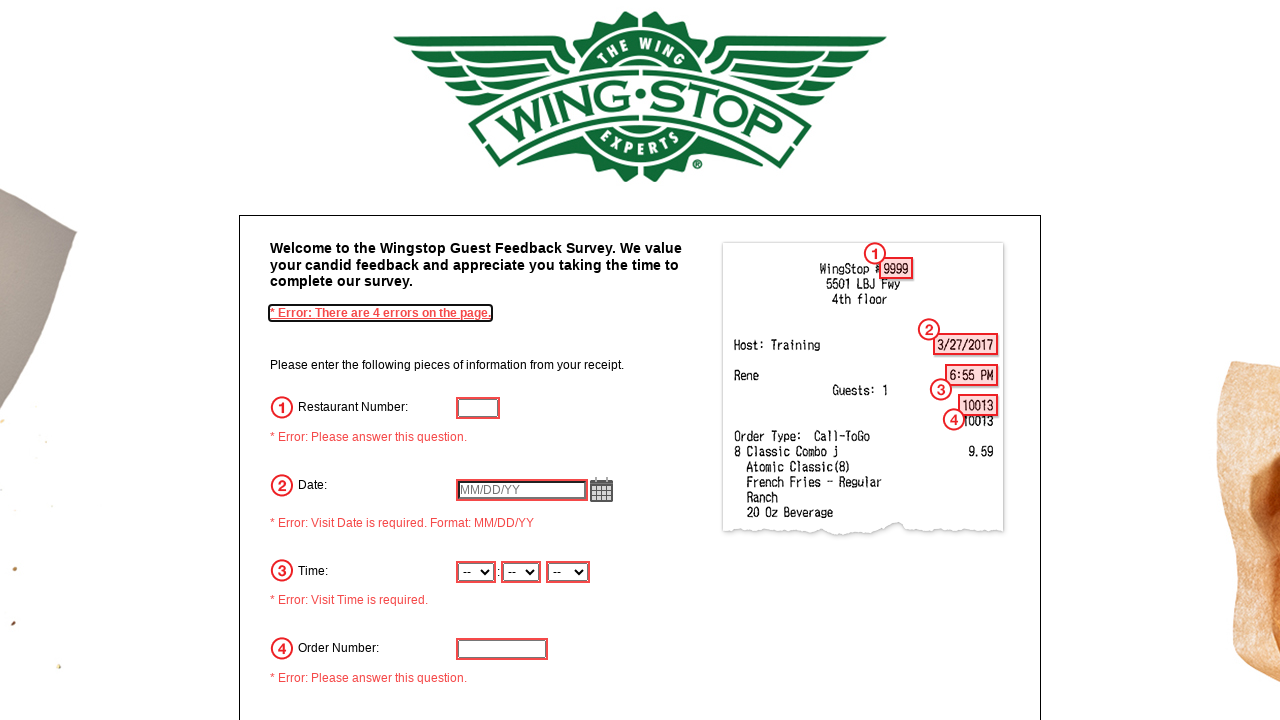

Clicked Next button to advance from initial page at (328, 486) on #NextButton
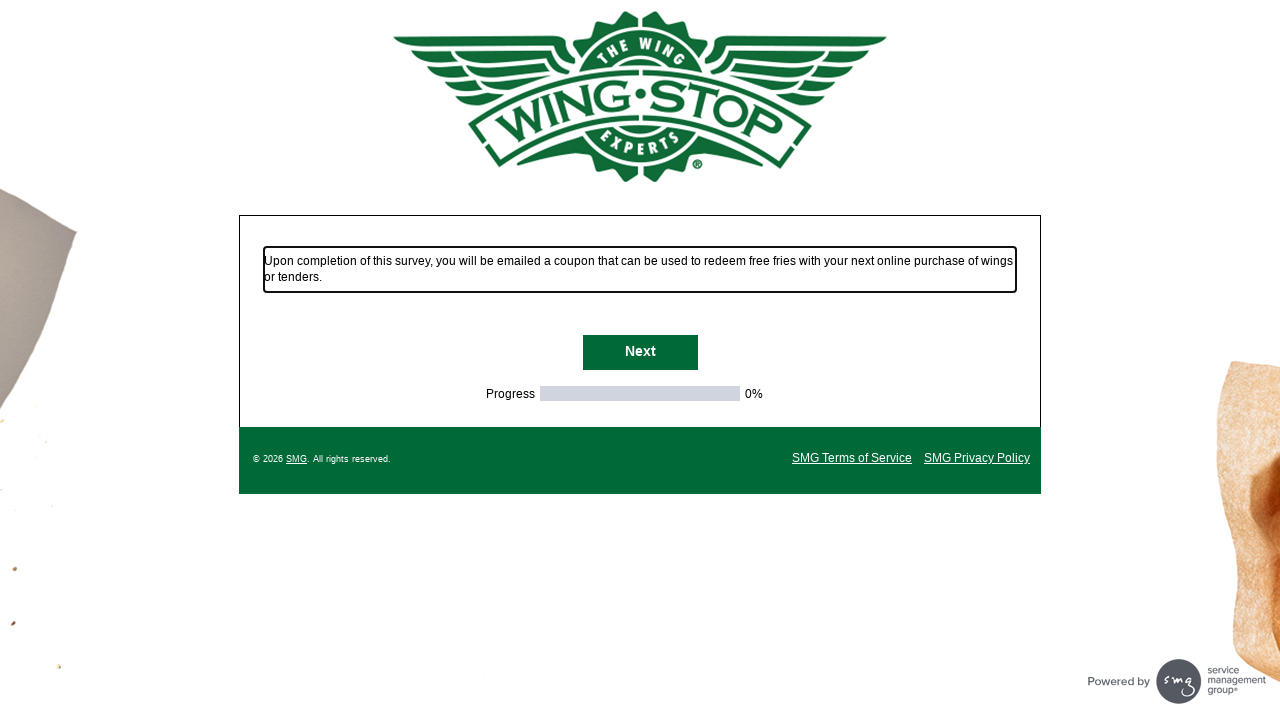

Waited for URL to change from initial page
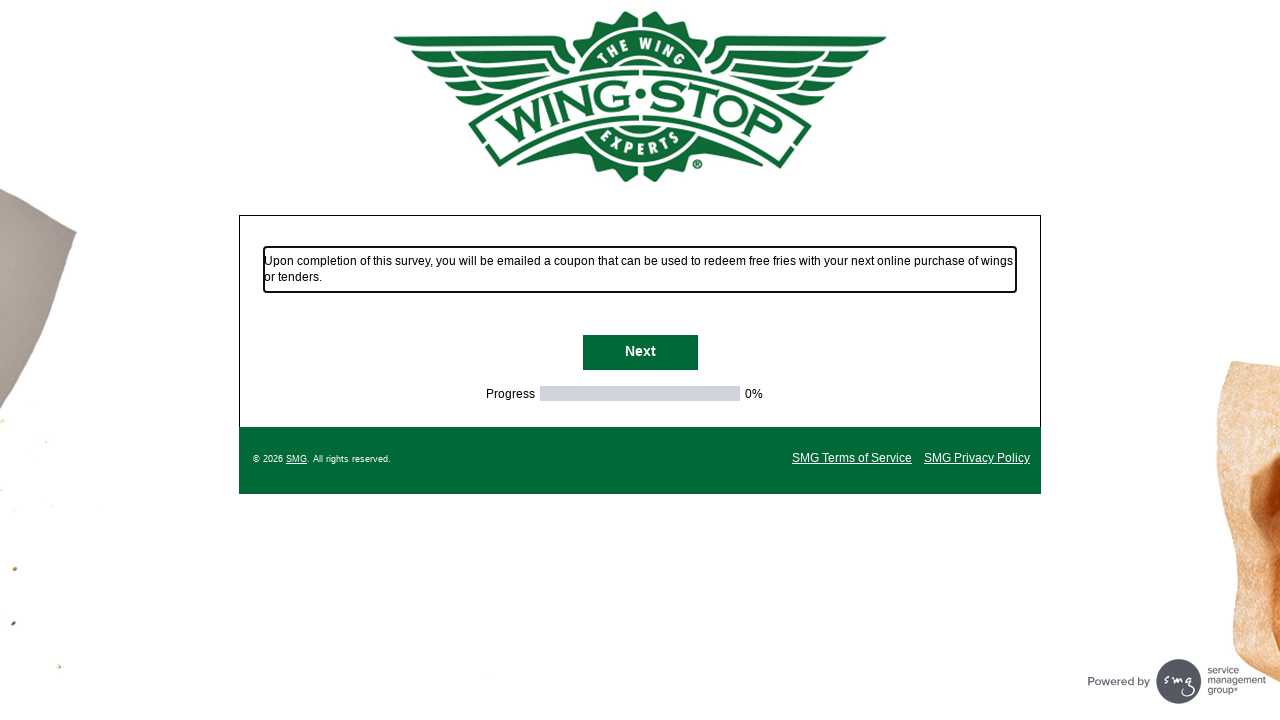

Updated current URL after navigation
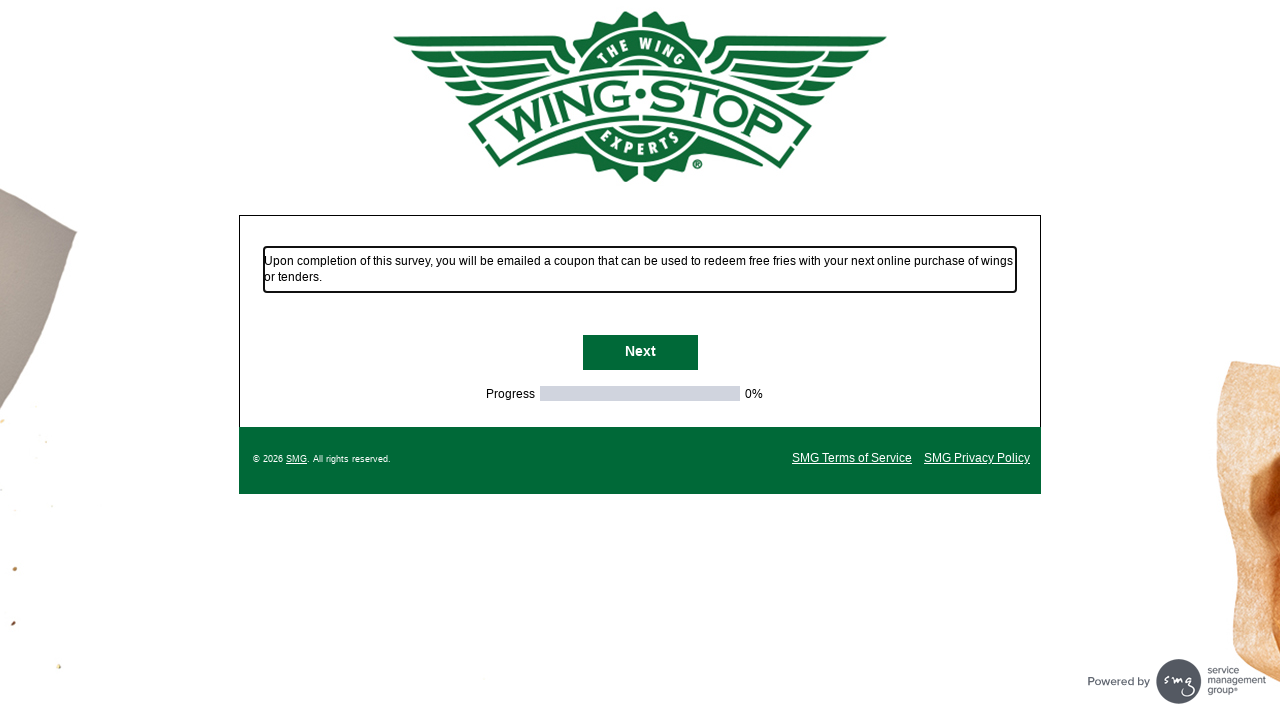

Waited for Next button to become visible on survey page
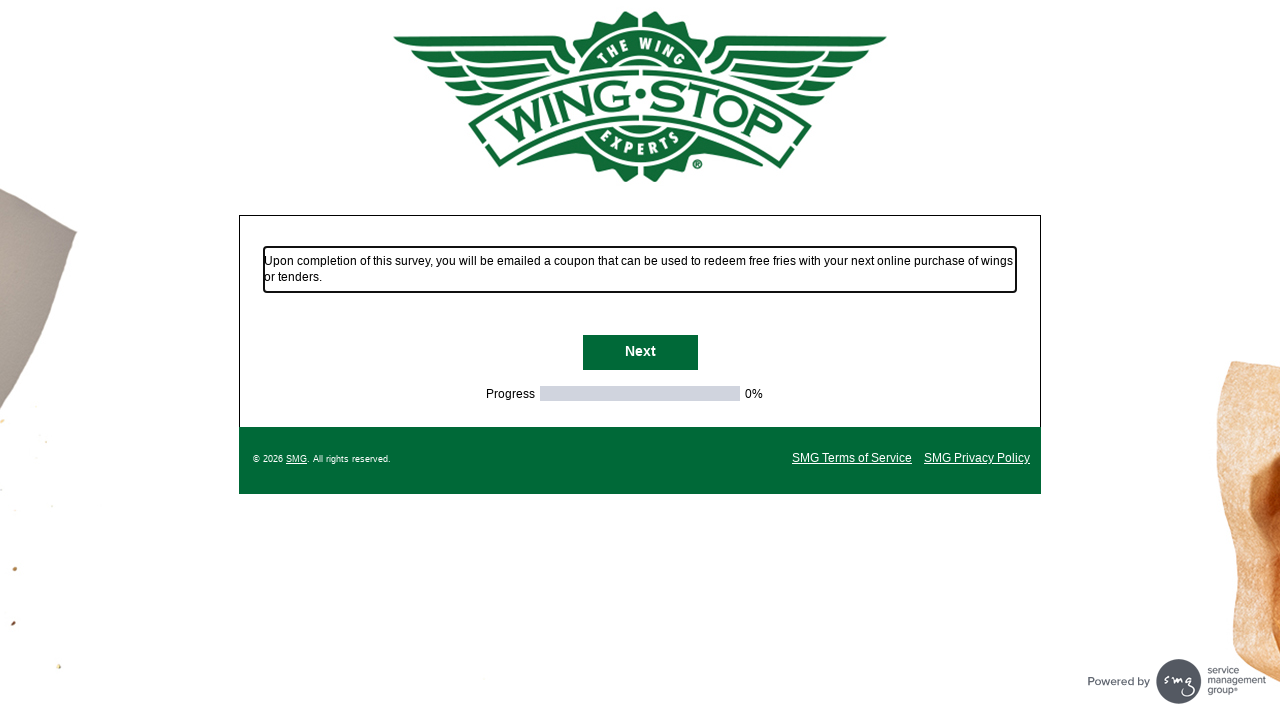

Clicked Next button to advance through survey at (640, 353) on #NextButton
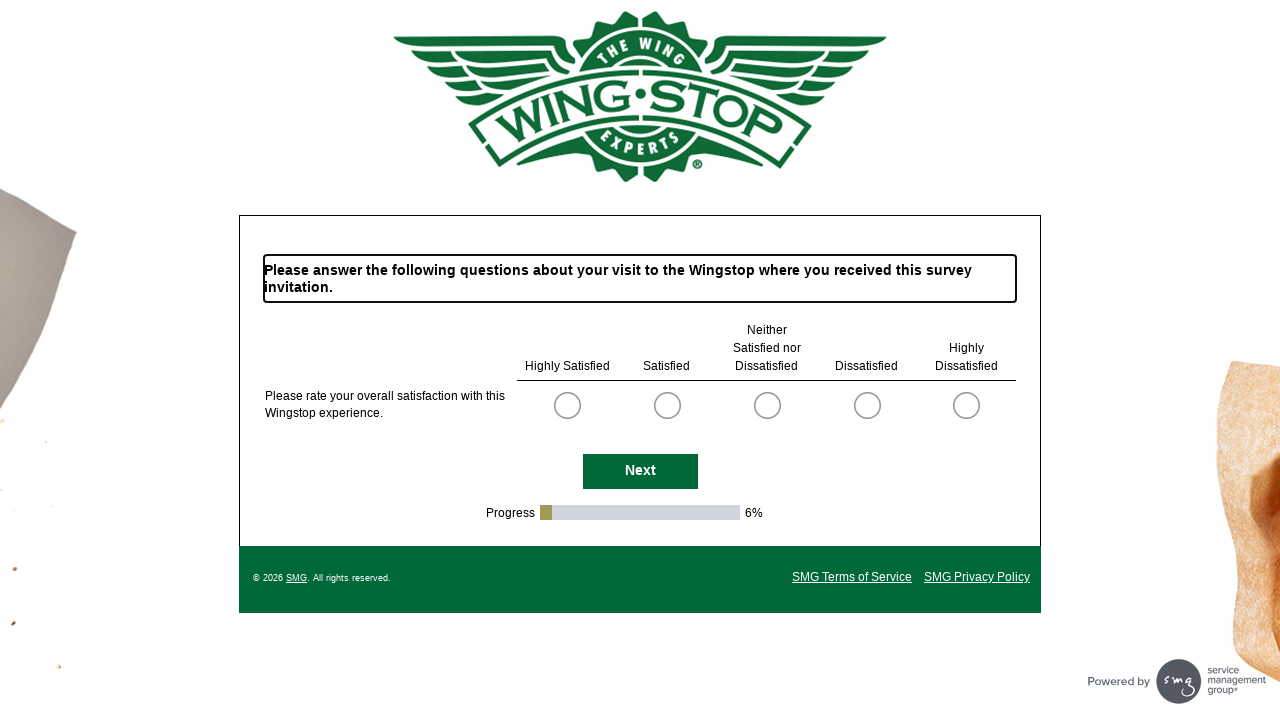

Waited for URL to change during survey navigation
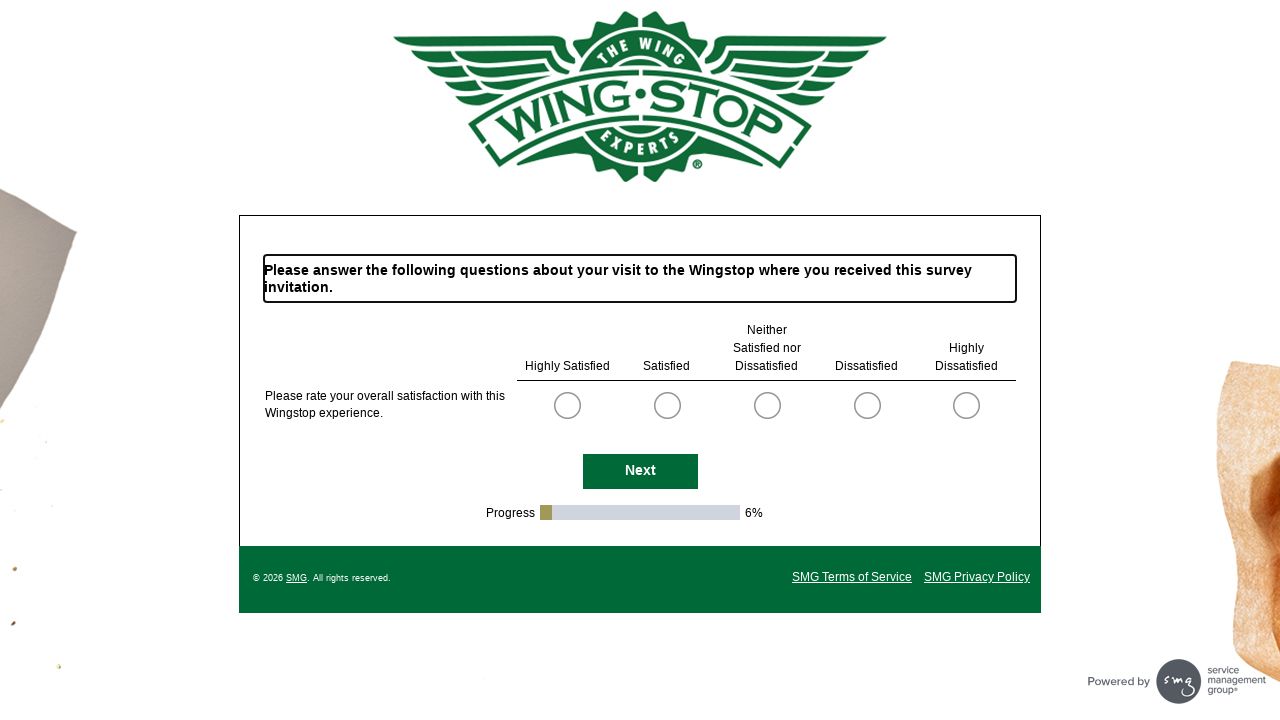

Updated current URL after survey page navigation
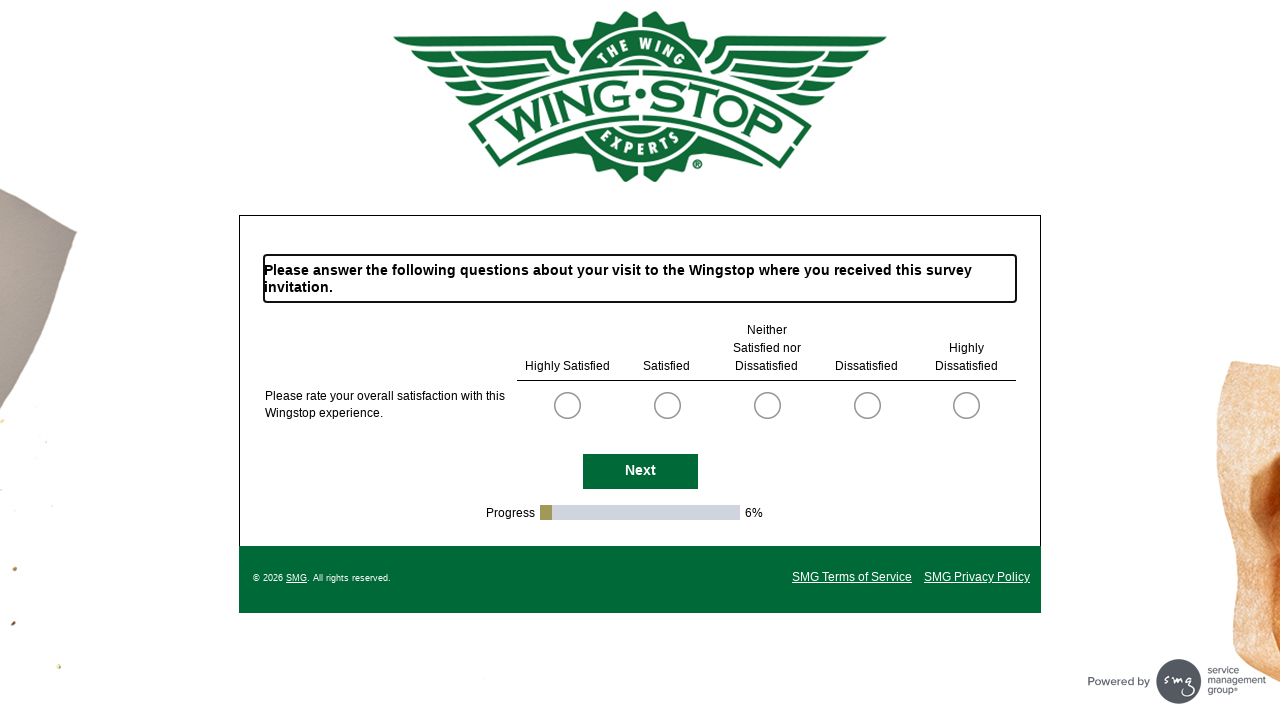

Waited for Next button to become visible on survey page
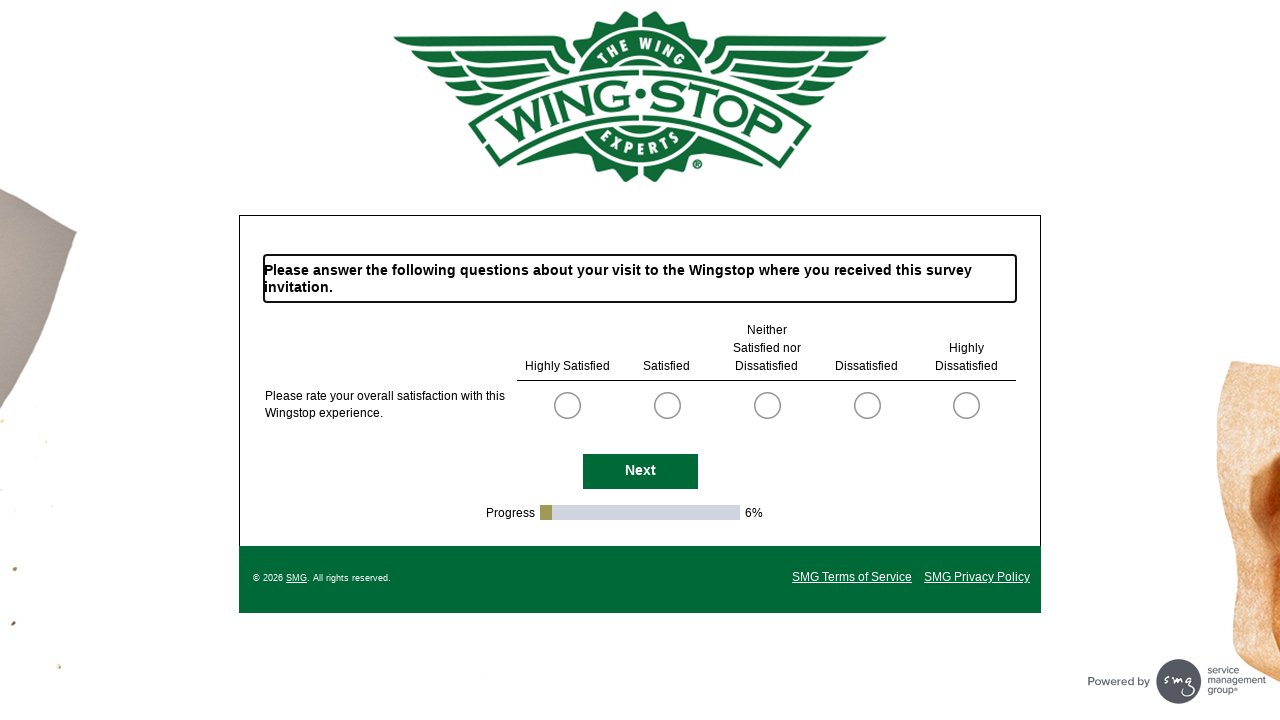

Clicked Next button to advance through survey at (640, 472) on #NextButton
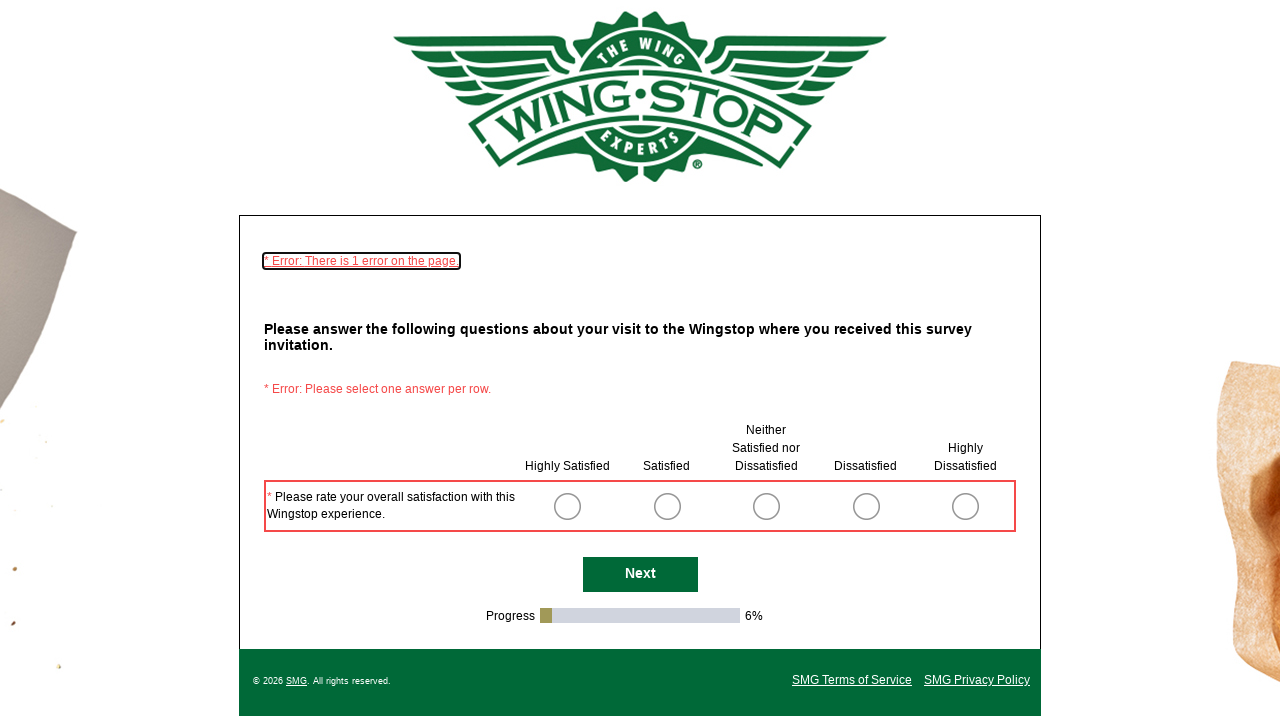

Waited for URL to change during survey navigation
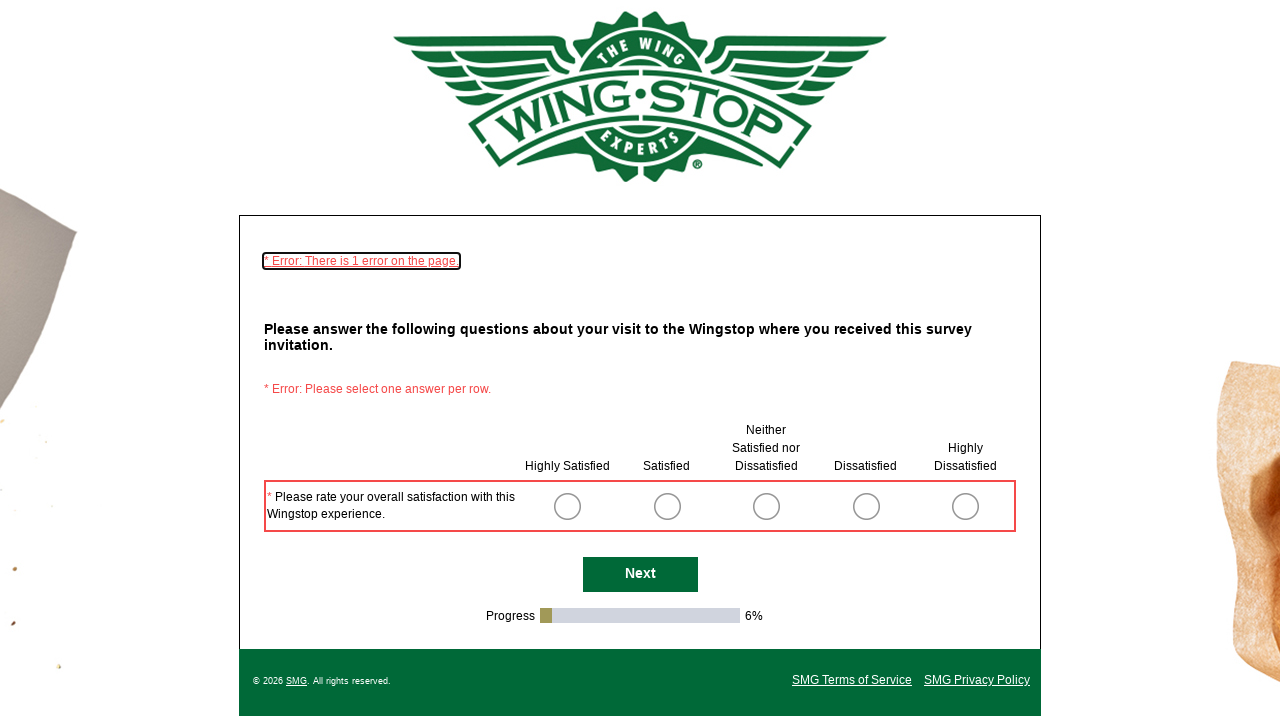

Updated current URL after survey page navigation
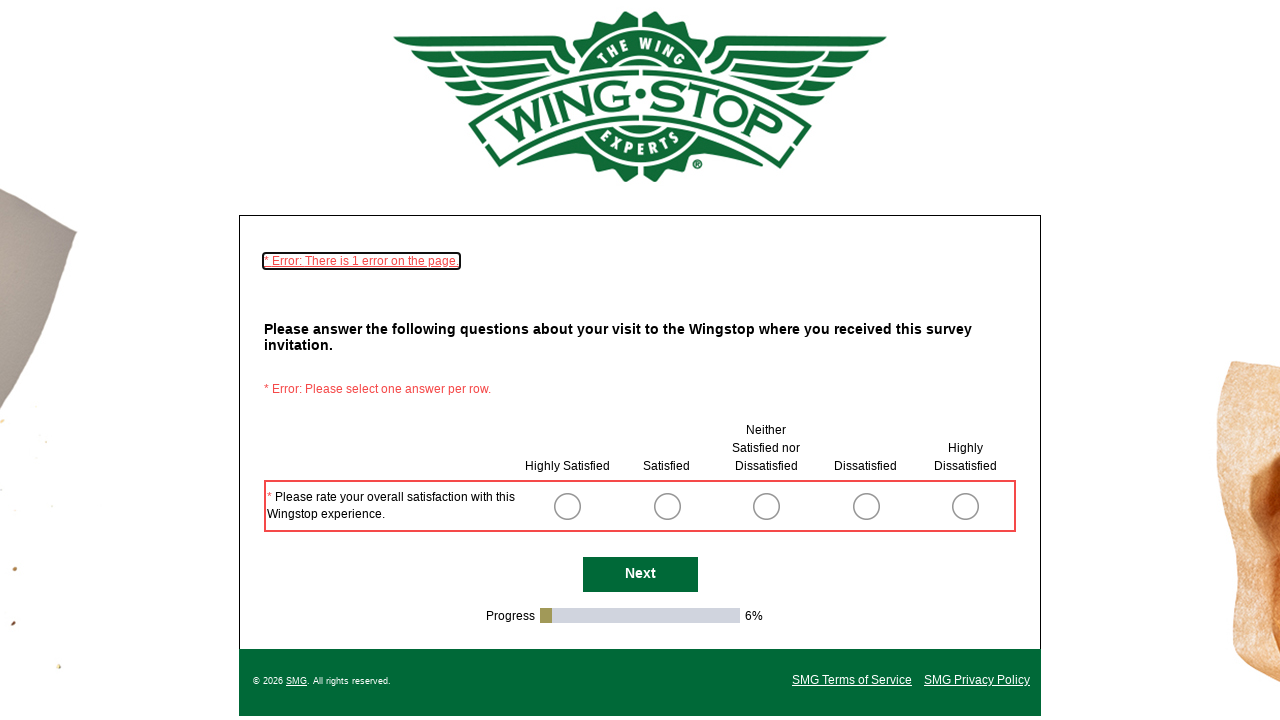

Waited for Next button to become visible on survey page
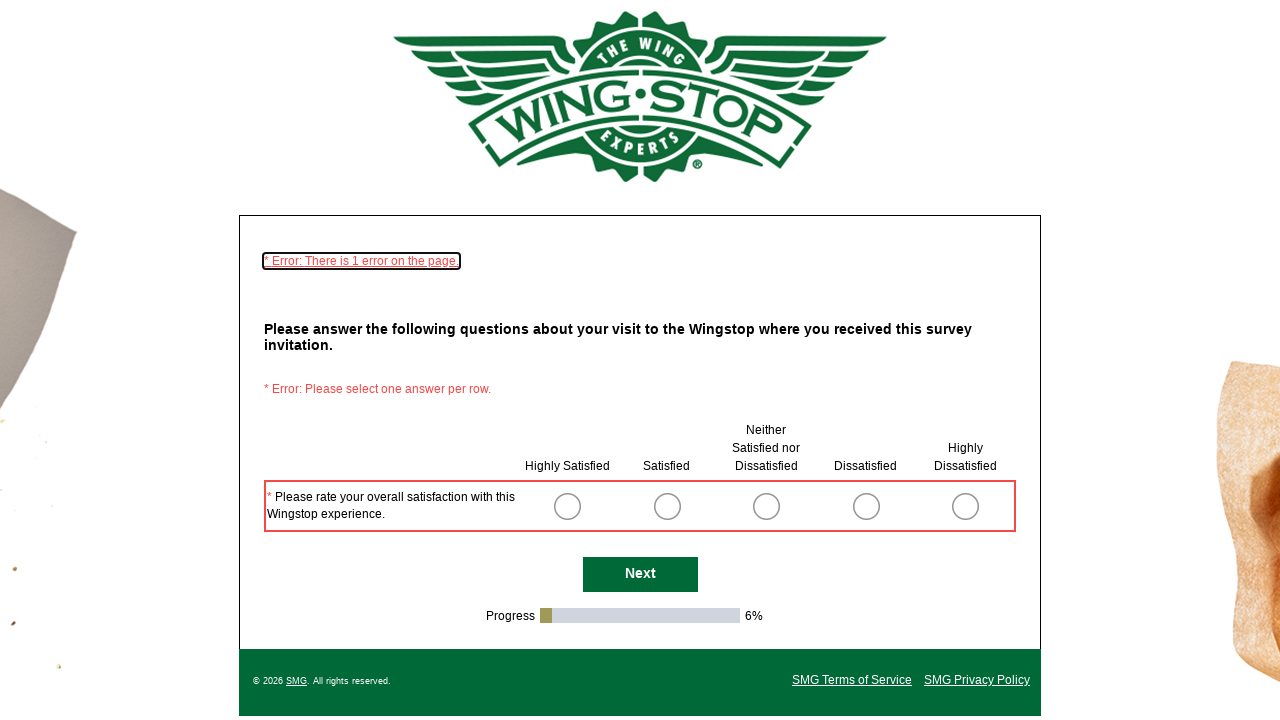

Clicked Next button to advance through survey at (640, 574) on #NextButton
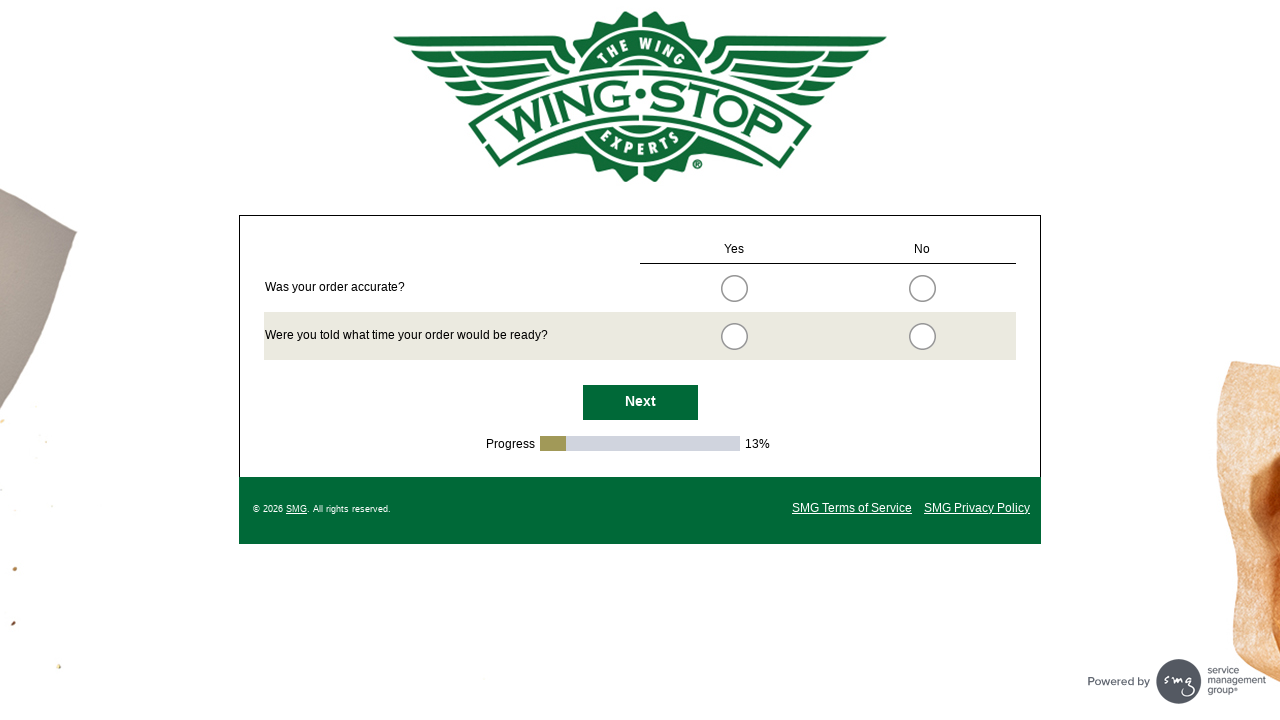

Waited for URL to change during survey navigation
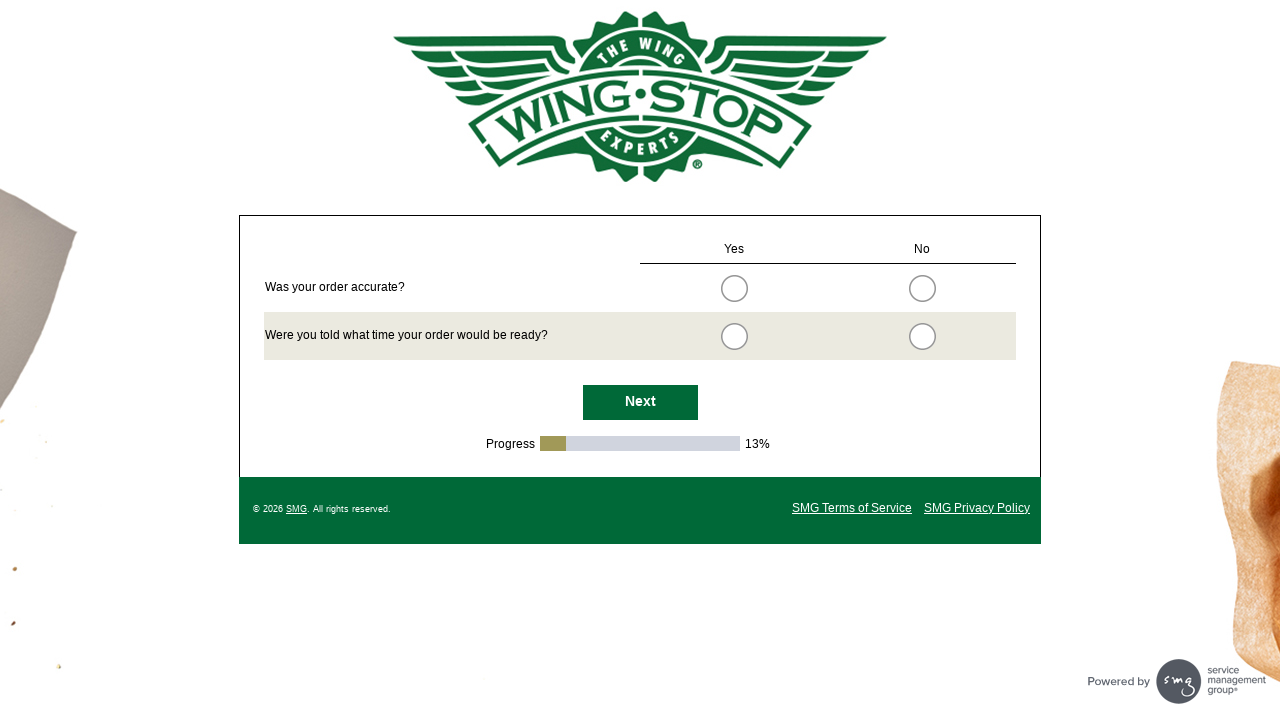

Updated current URL after survey page navigation
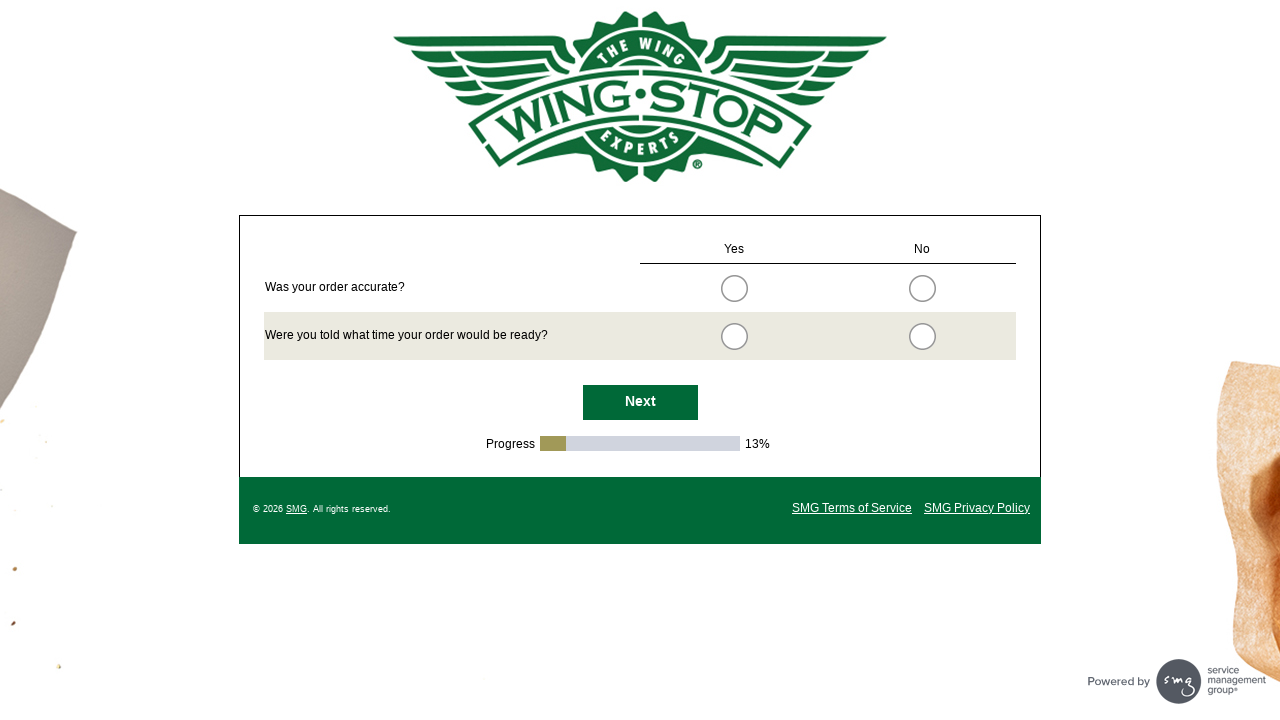

Waited for Next button to become visible on survey page
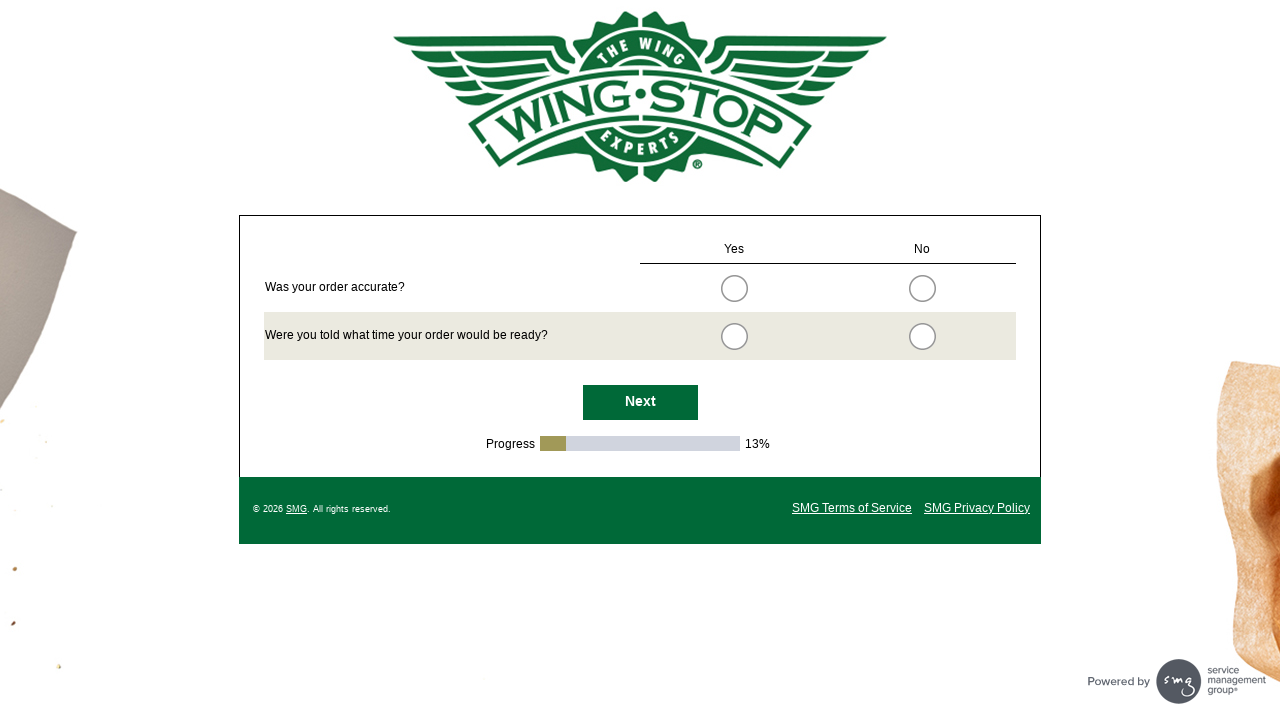

Clicked Next button to advance through survey at (640, 402) on #NextButton
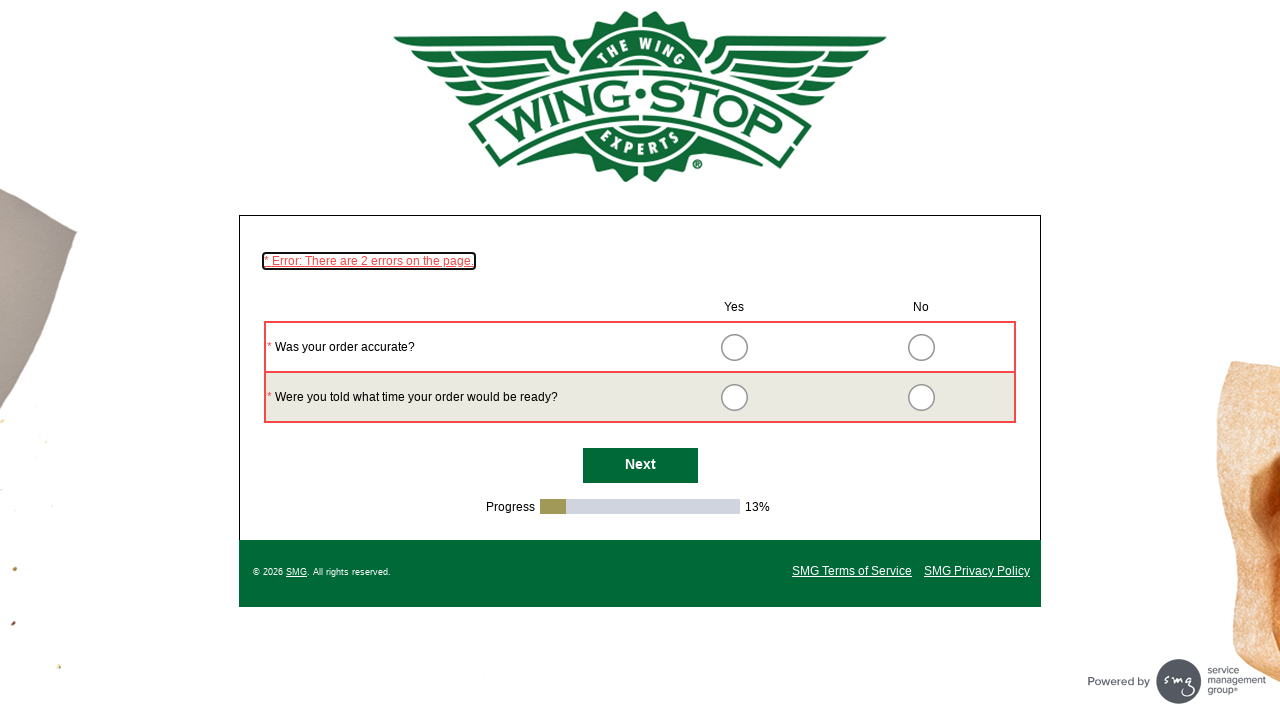

Waited for URL to change during survey navigation
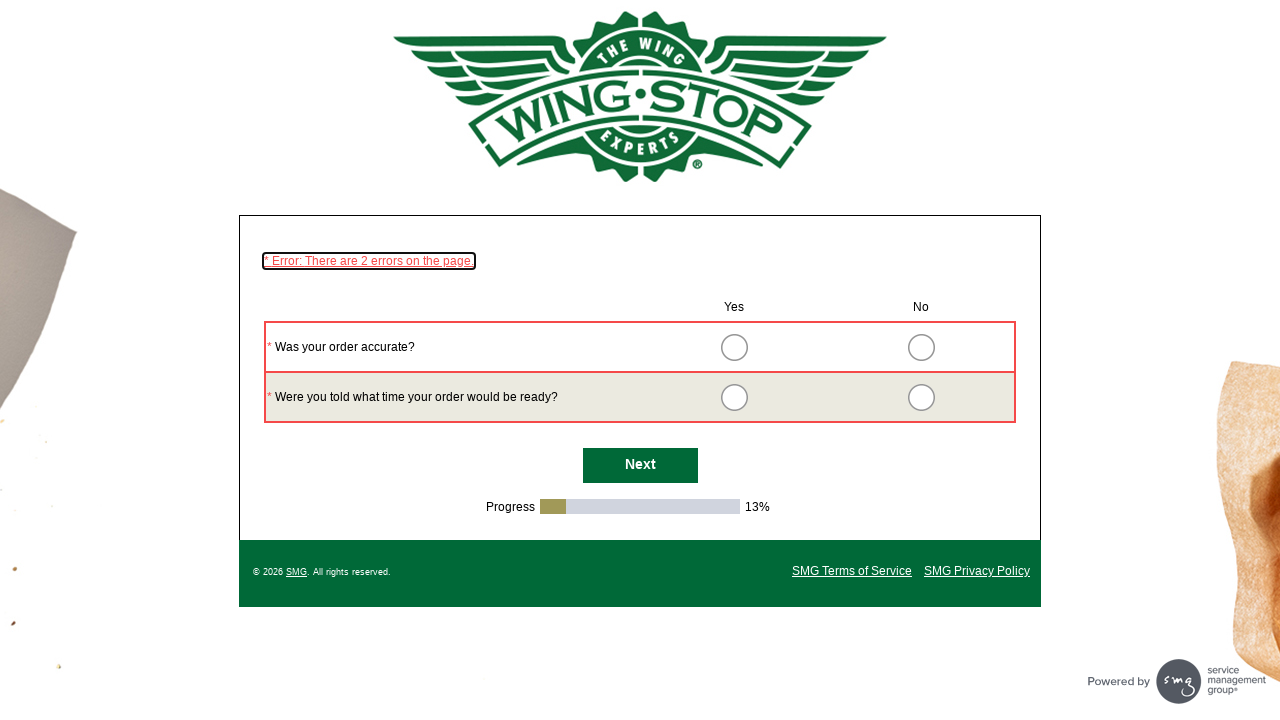

Updated current URL after survey page navigation
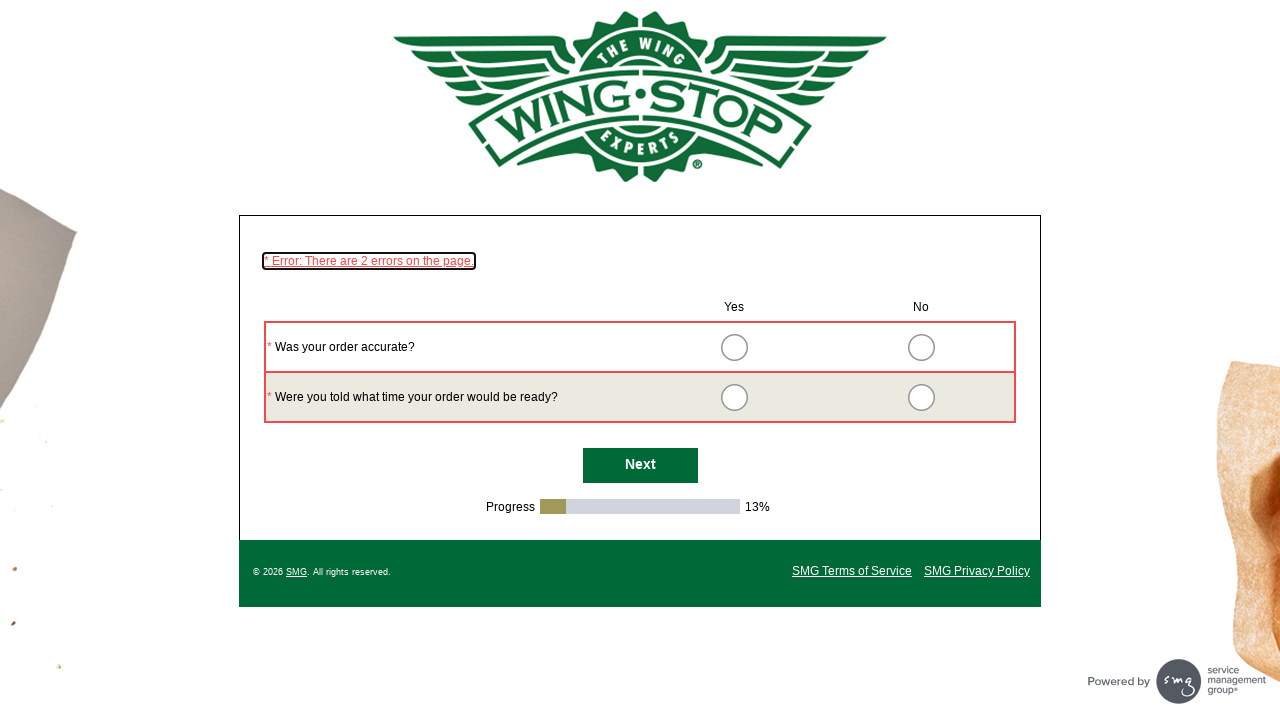

Waited for Next button to become visible on survey page
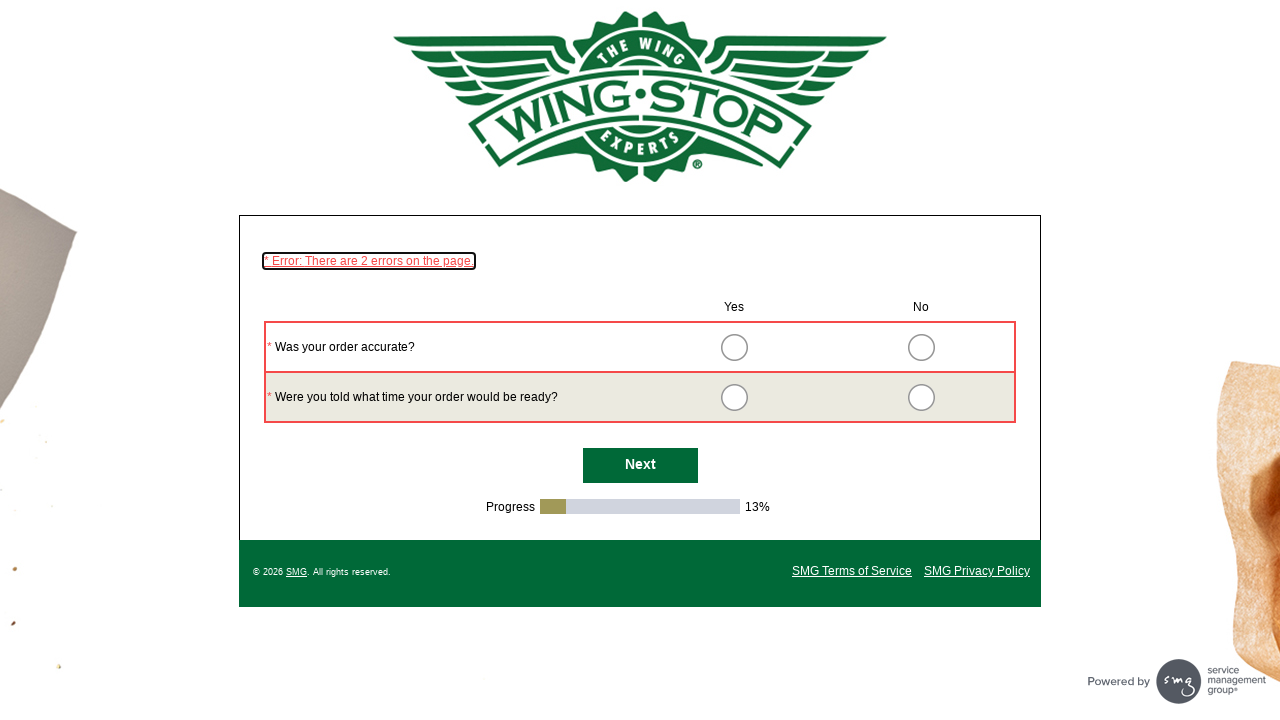

Clicked Next button to advance through survey at (640, 466) on #NextButton
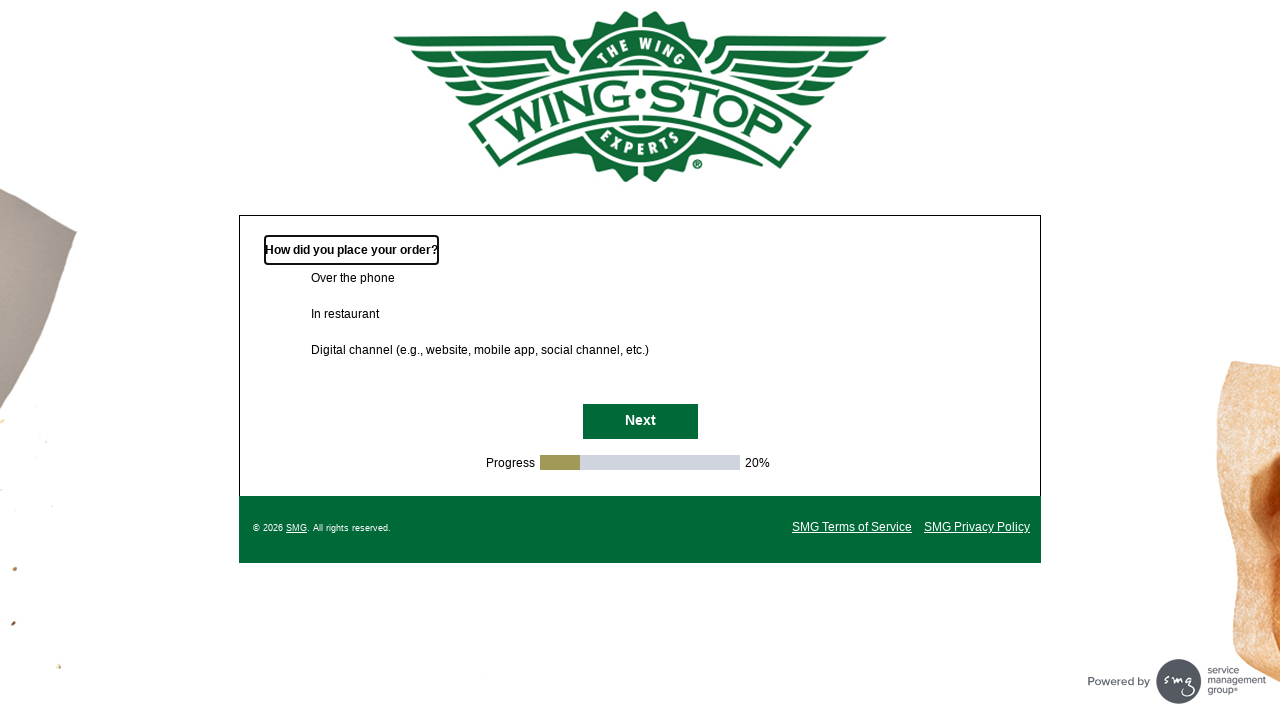

Waited for URL to change during survey navigation
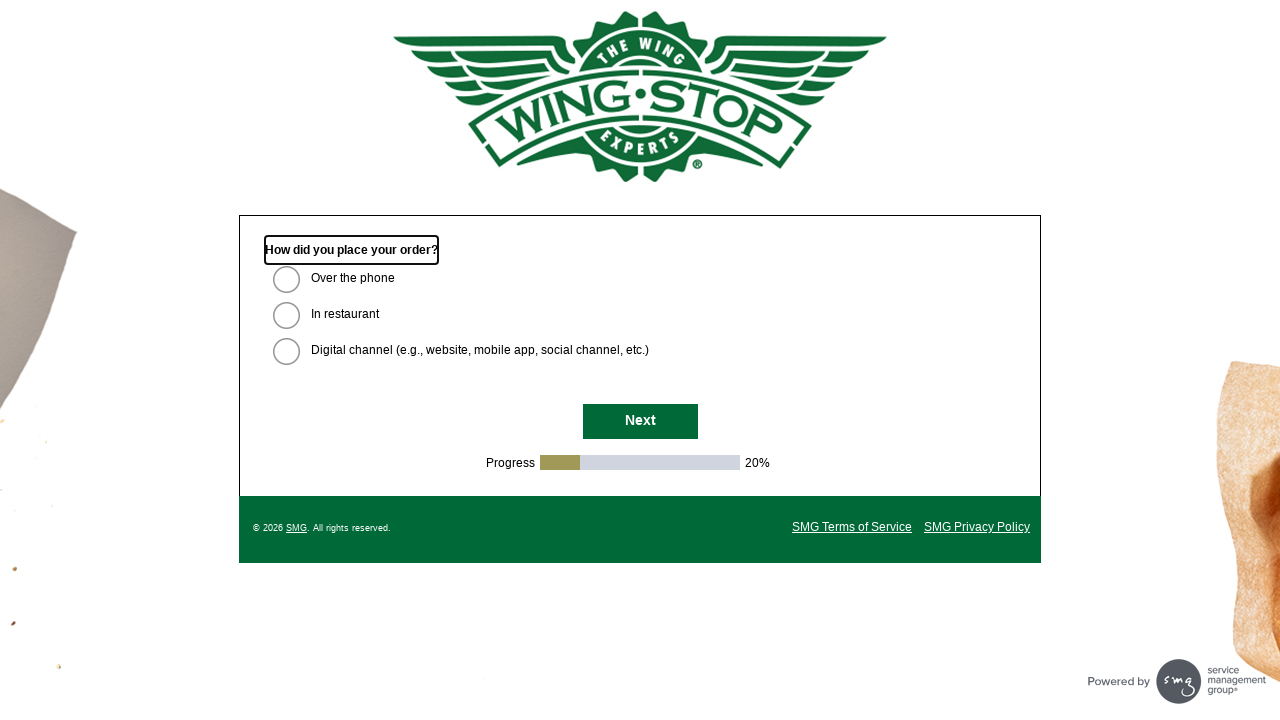

Updated current URL after survey page navigation
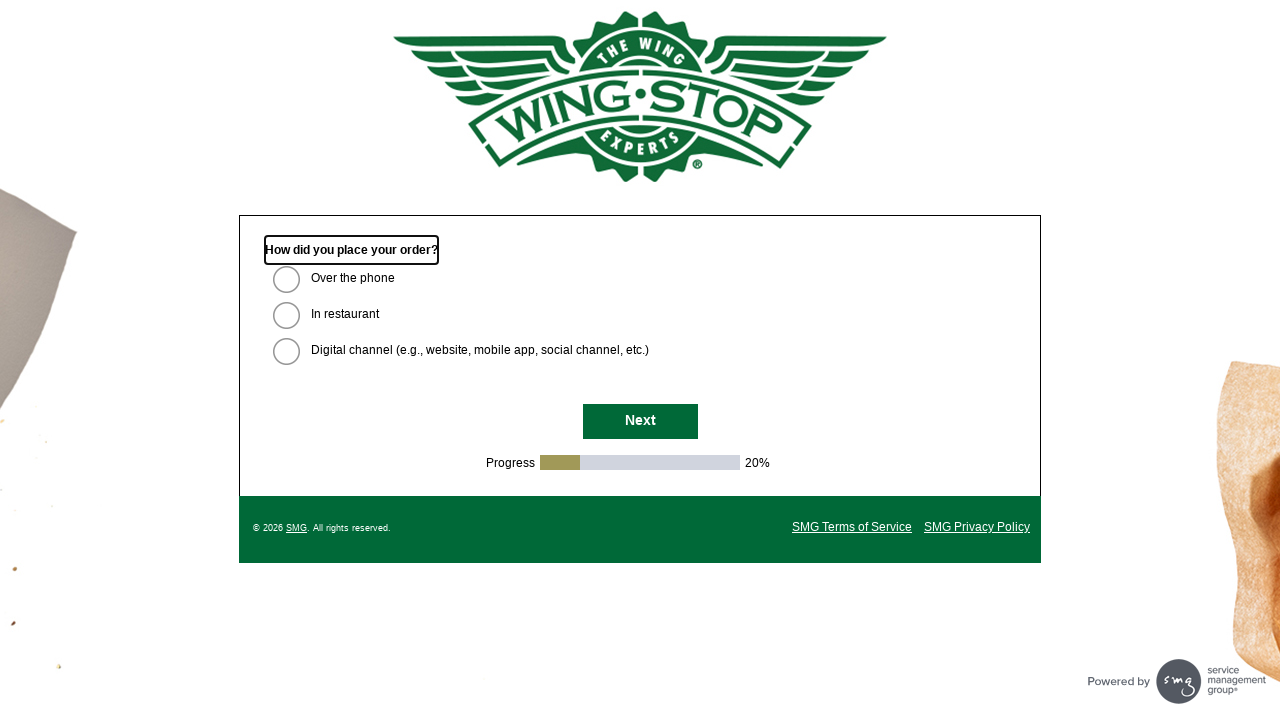

Waited for Next button to become visible on survey page
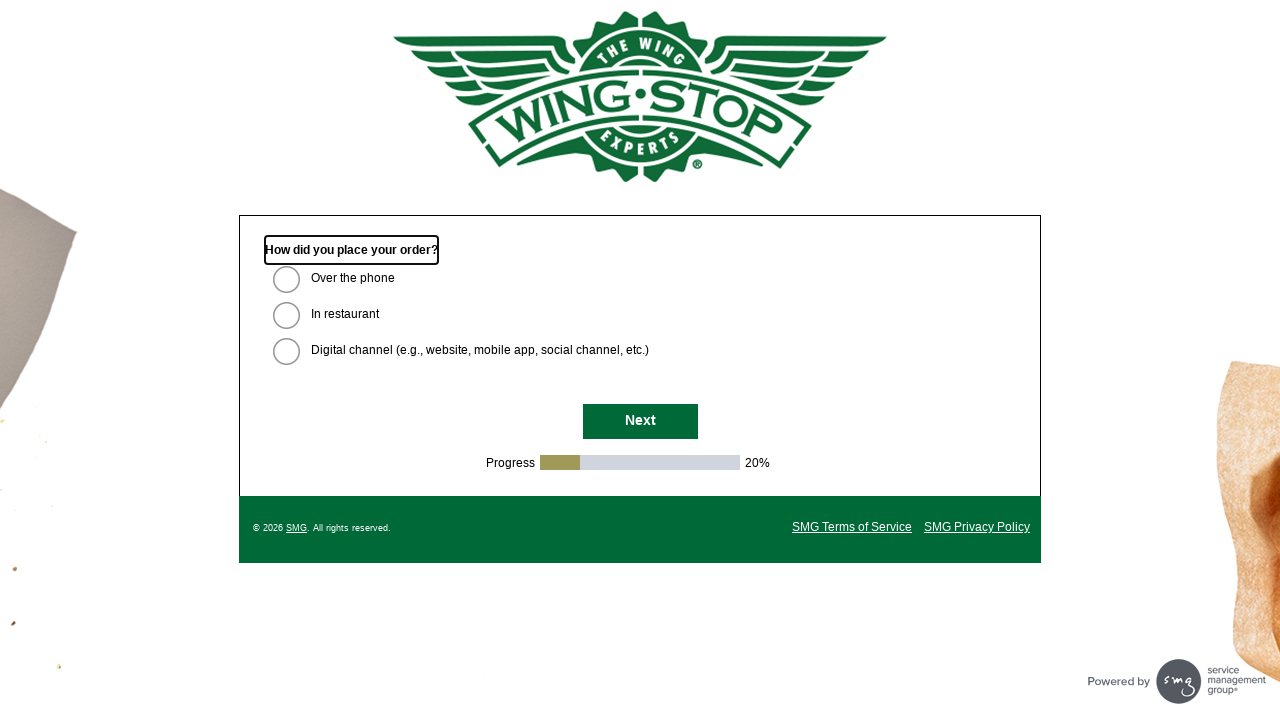

Clicked Next button to advance through survey at (640, 422) on #NextButton
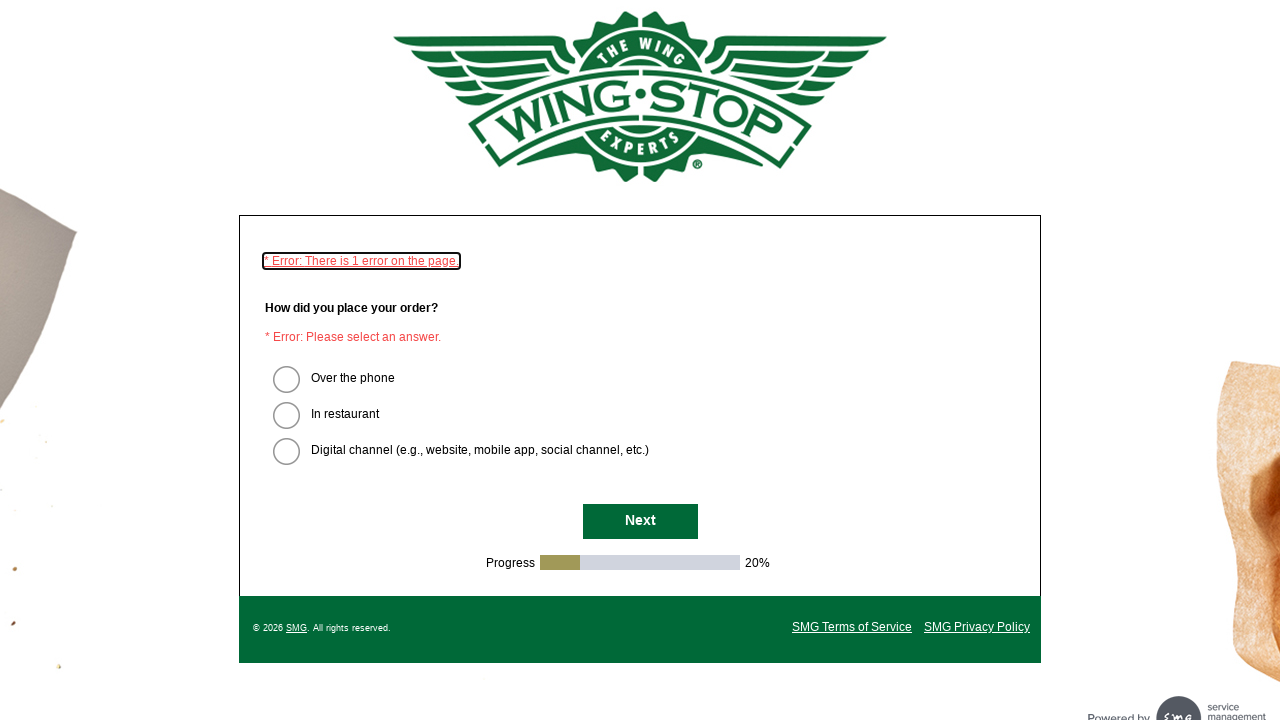

Waited for URL to change during survey navigation
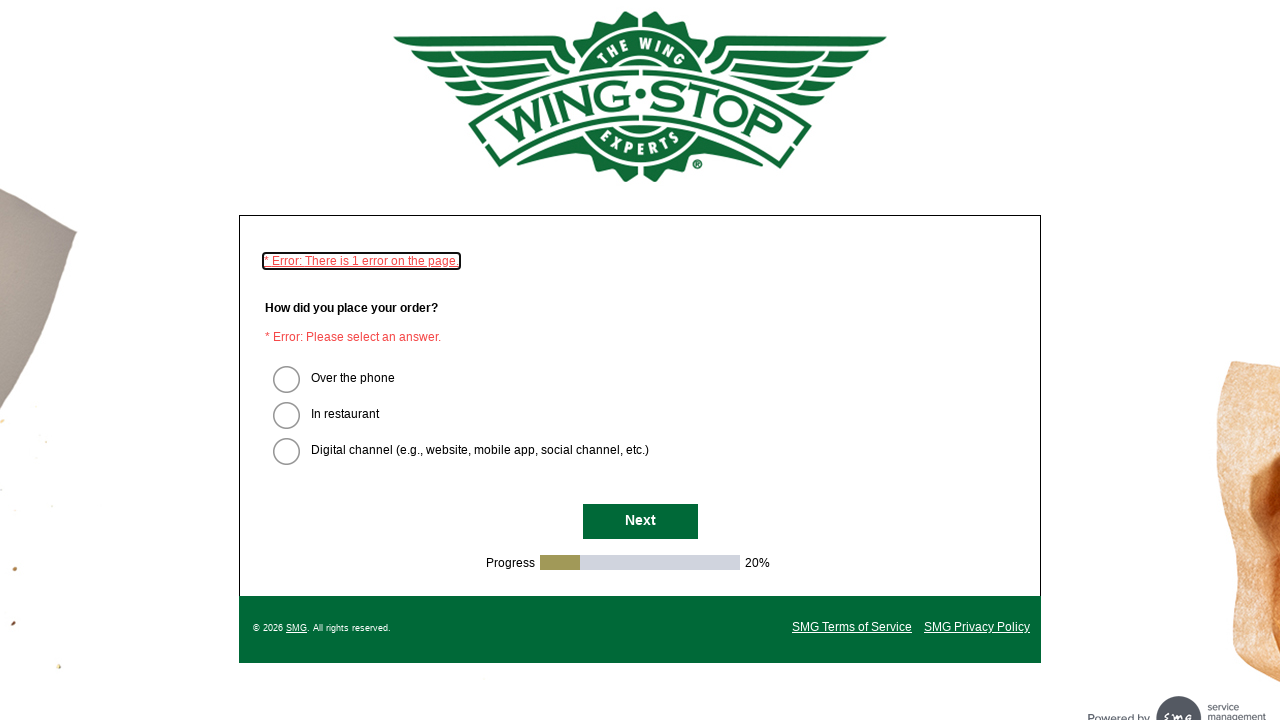

Updated current URL after survey page navigation
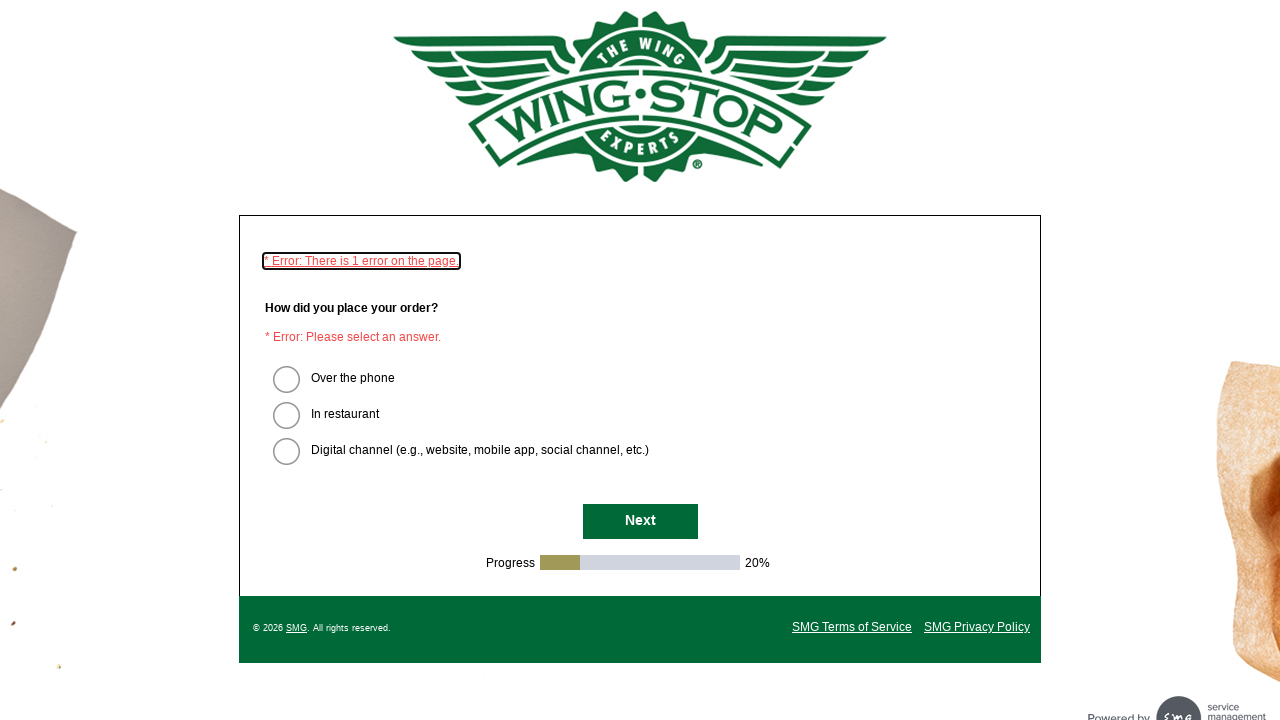

Waited for Next button to become visible on survey page
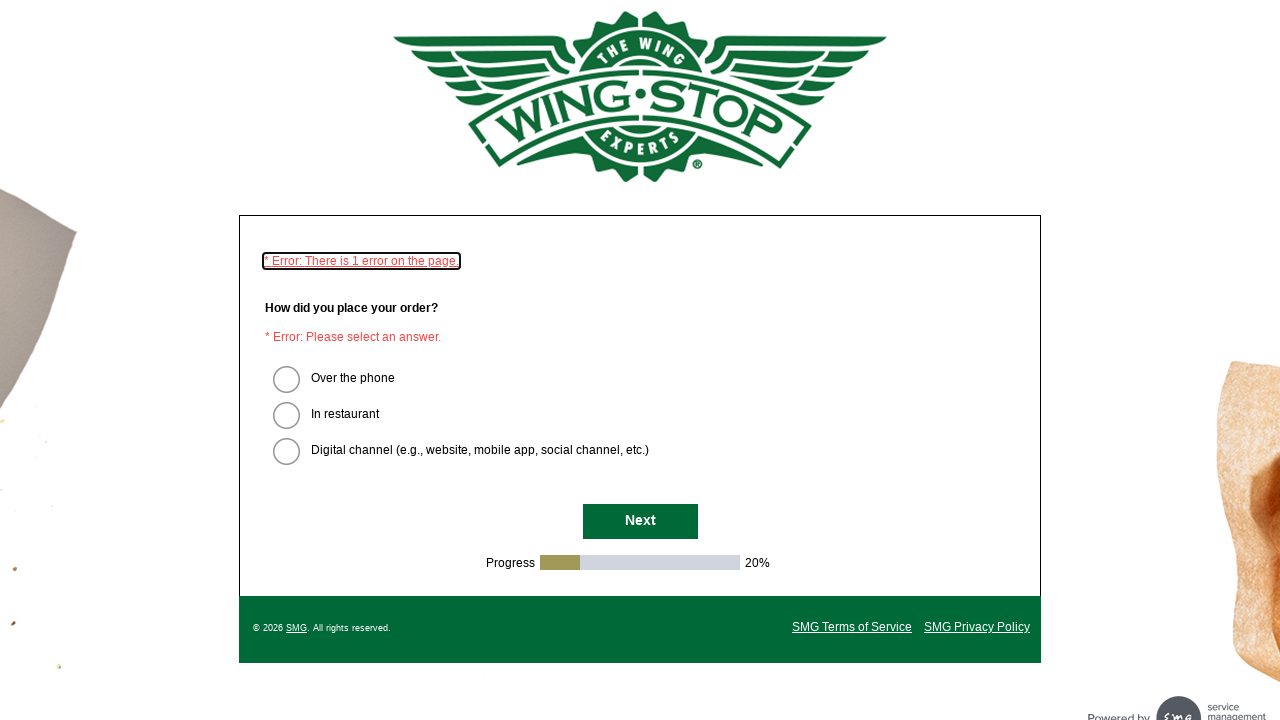

Clicked Next button to advance through survey at (640, 522) on #NextButton
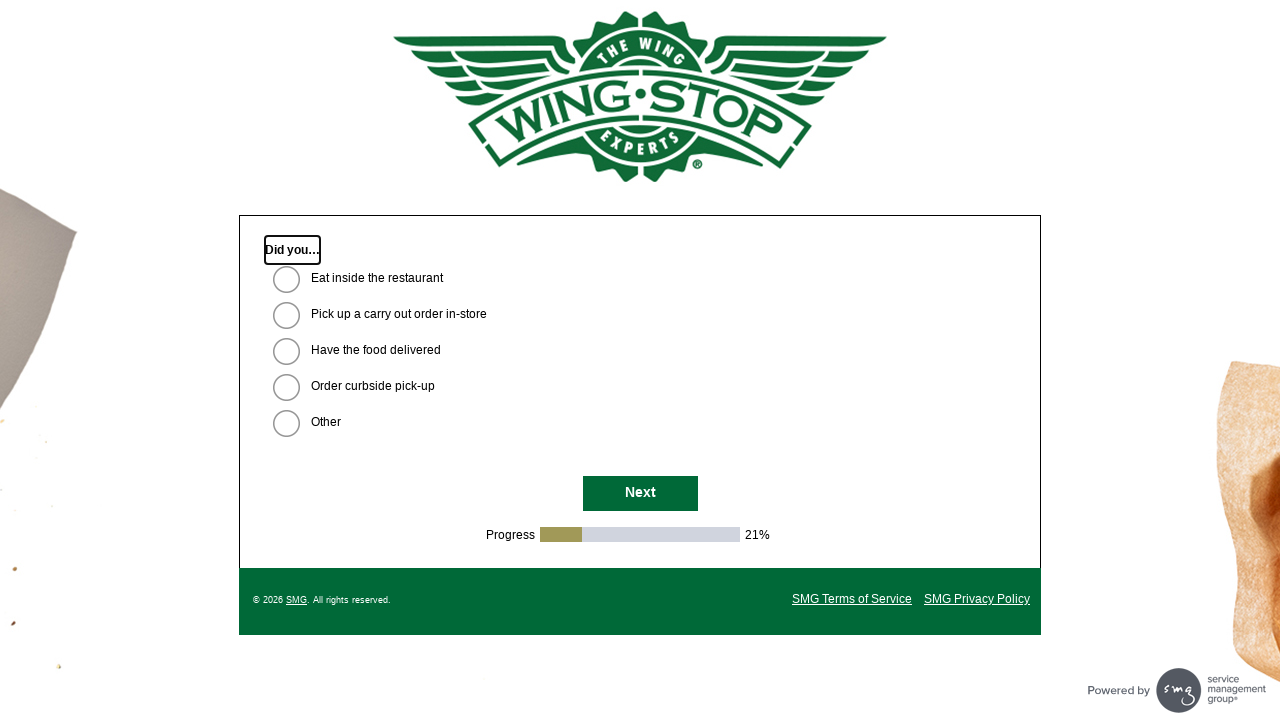

Waited for URL to change during survey navigation
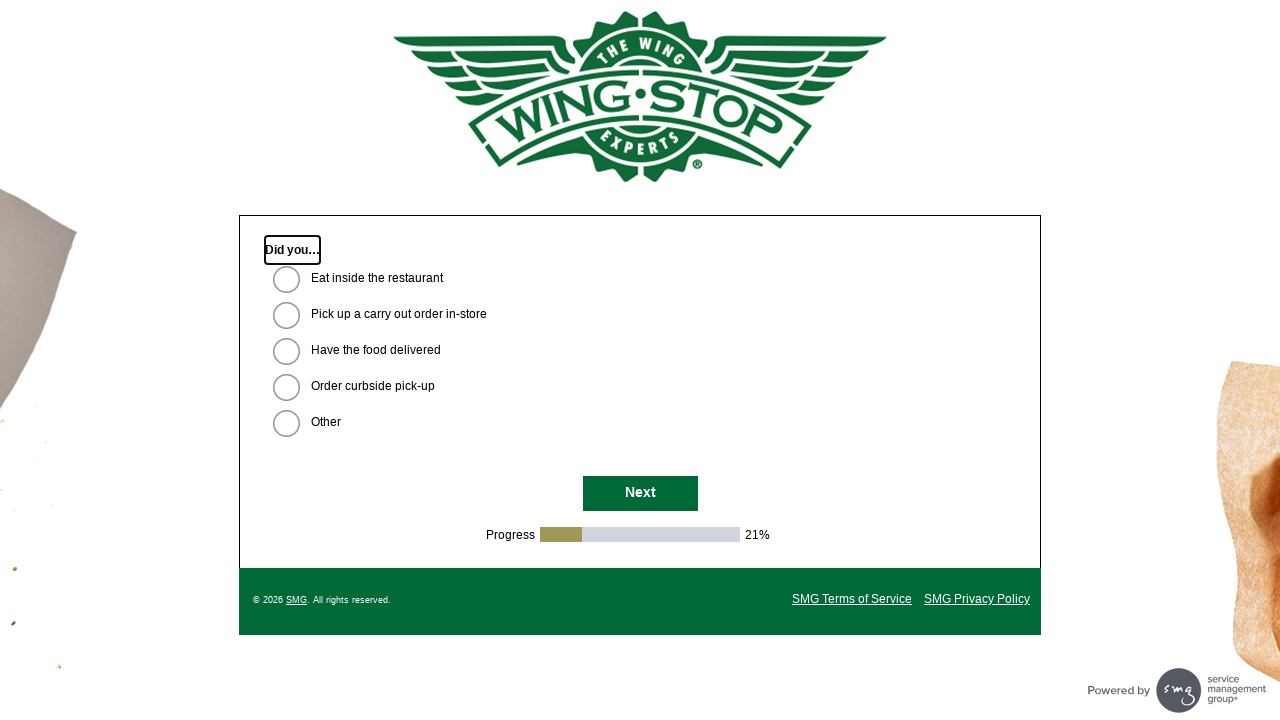

Updated current URL after survey page navigation
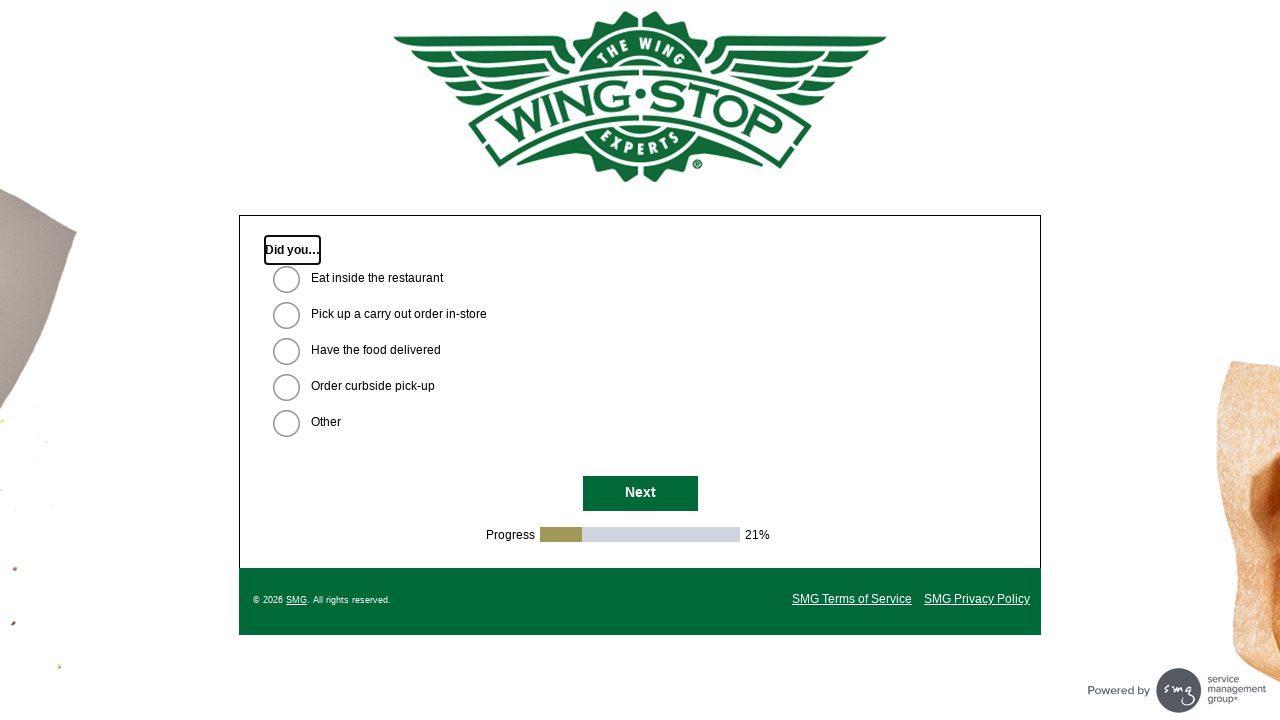

Waited for Next button to become visible on survey page
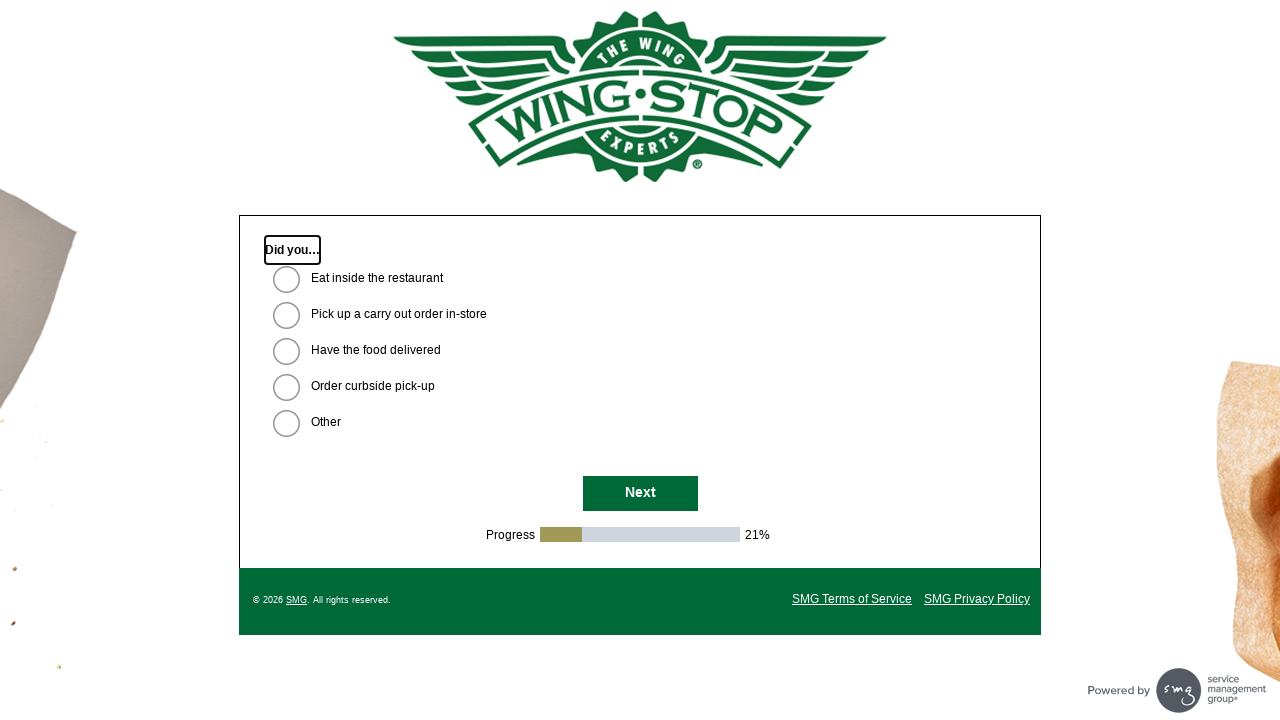

Clicked Next button to advance through survey at (640, 494) on #NextButton
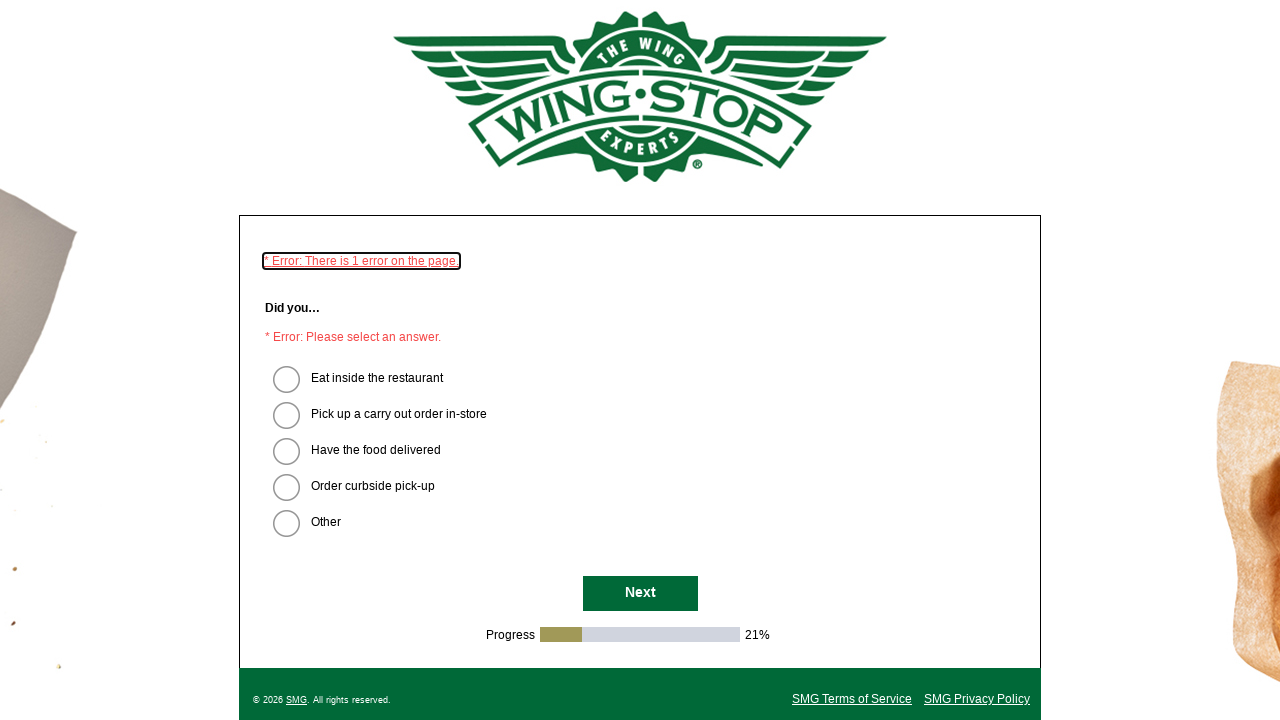

Waited for URL to change during survey navigation
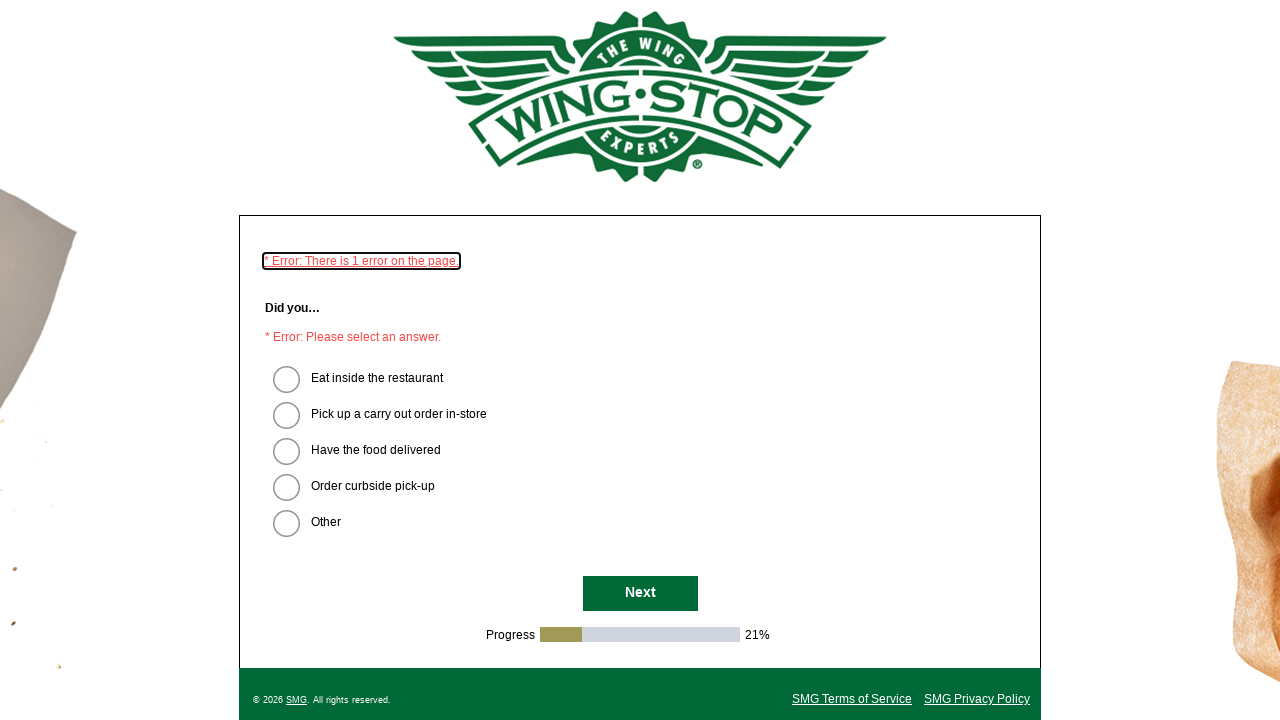

Updated current URL after survey page navigation
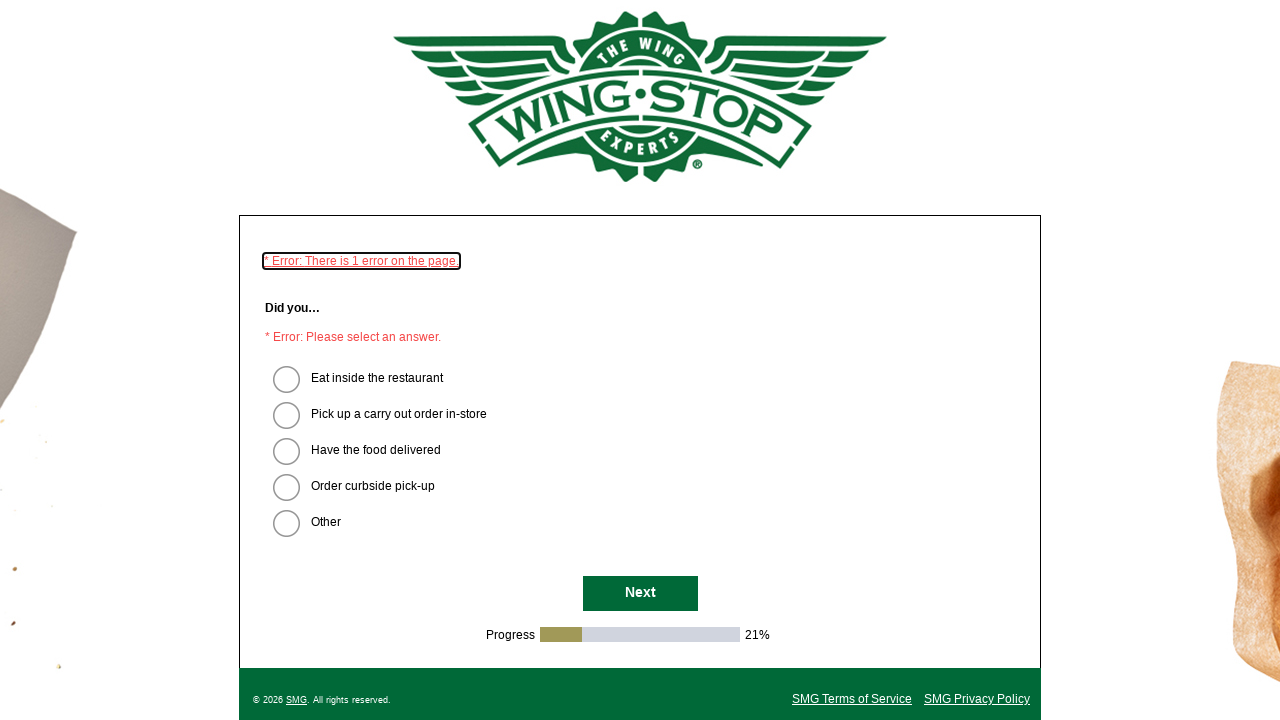

Waited for Next button to become visible on survey page
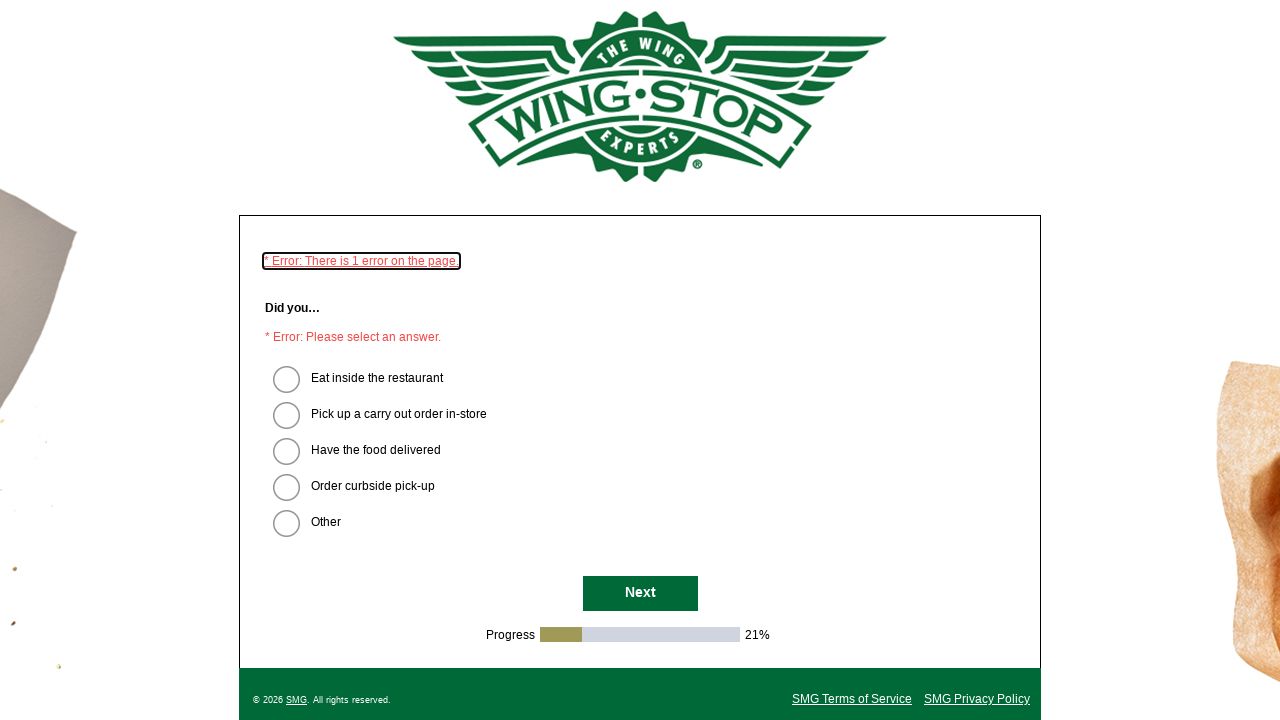

Clicked Next button to advance through survey at (640, 594) on #NextButton
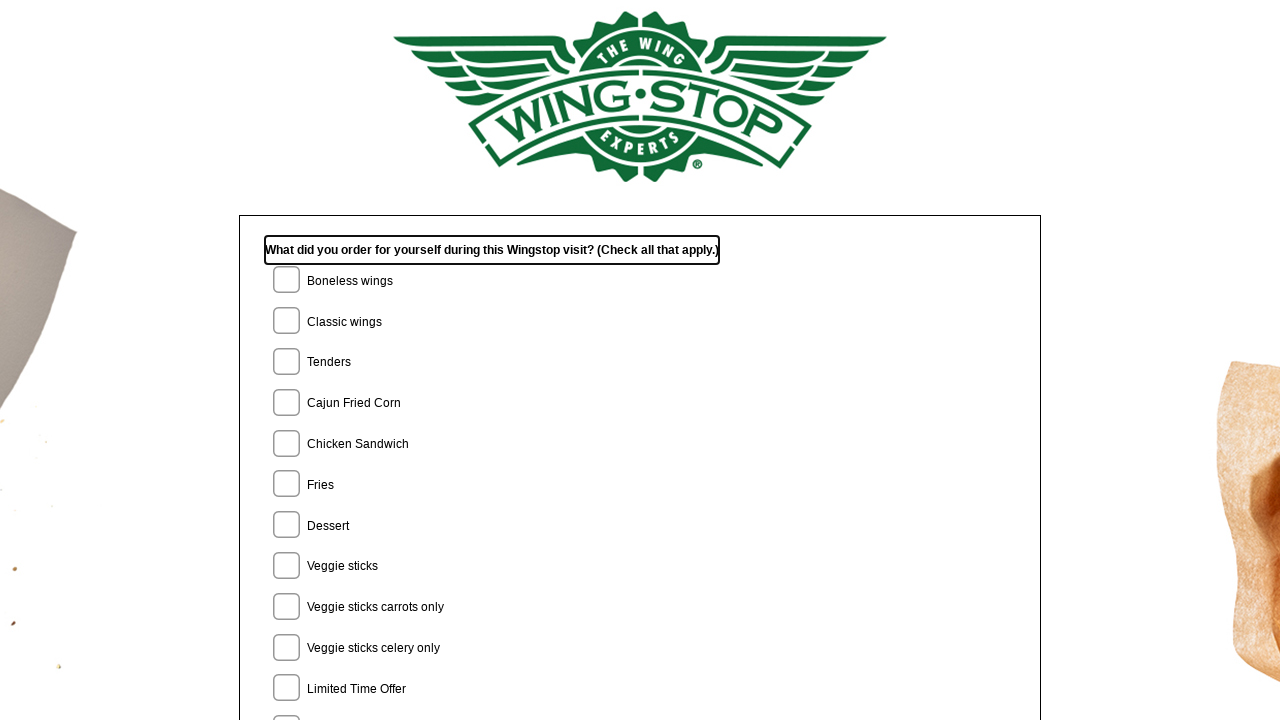

Waited for URL to change during survey navigation
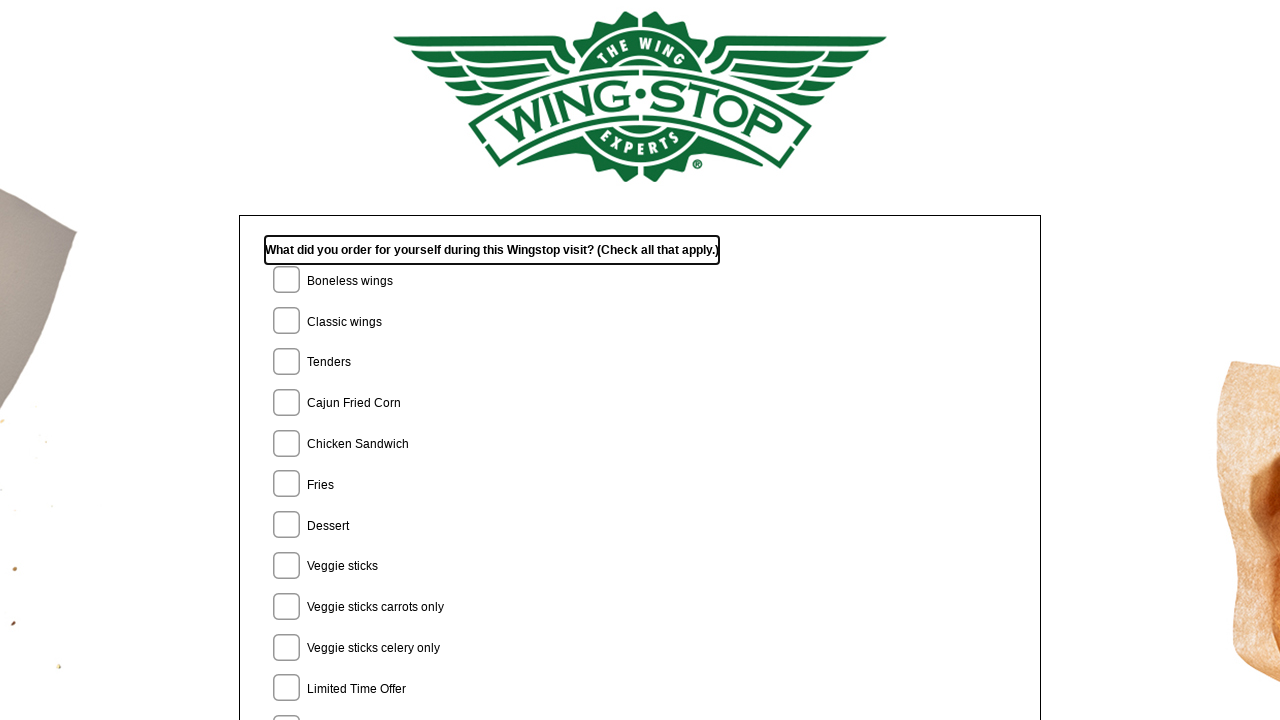

Updated current URL after survey page navigation
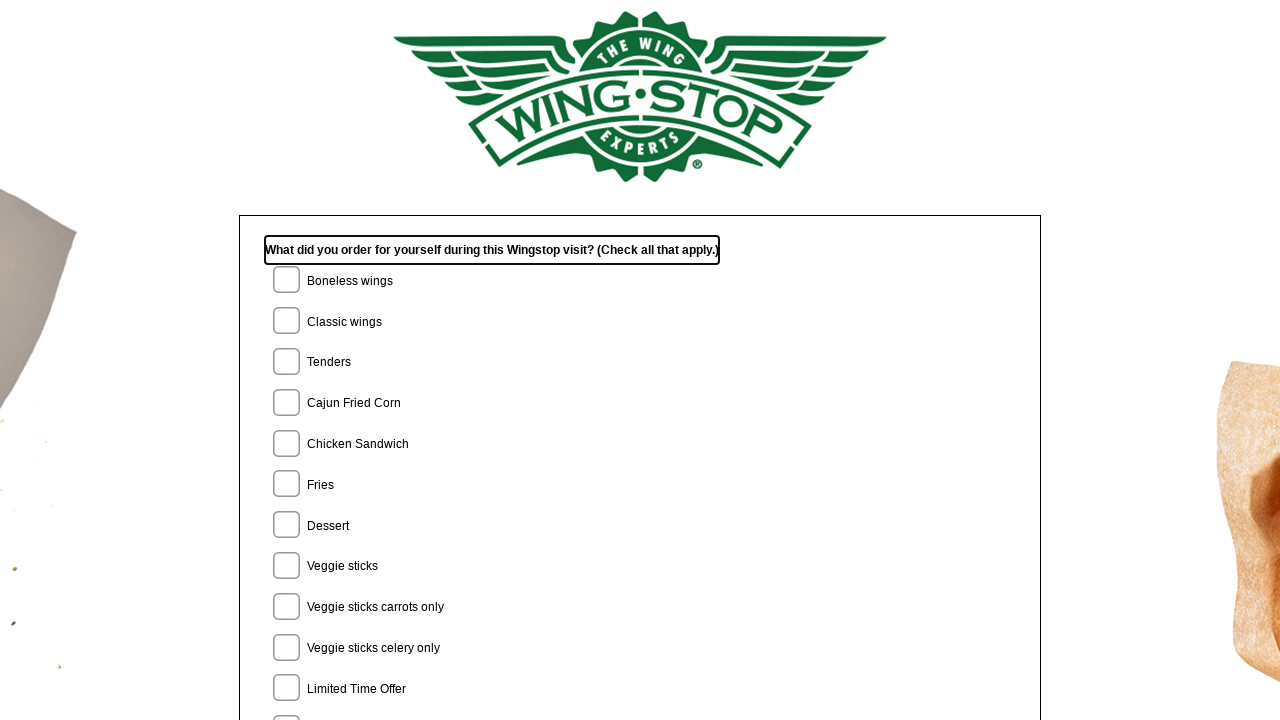

Waited for Next button to become visible on survey page
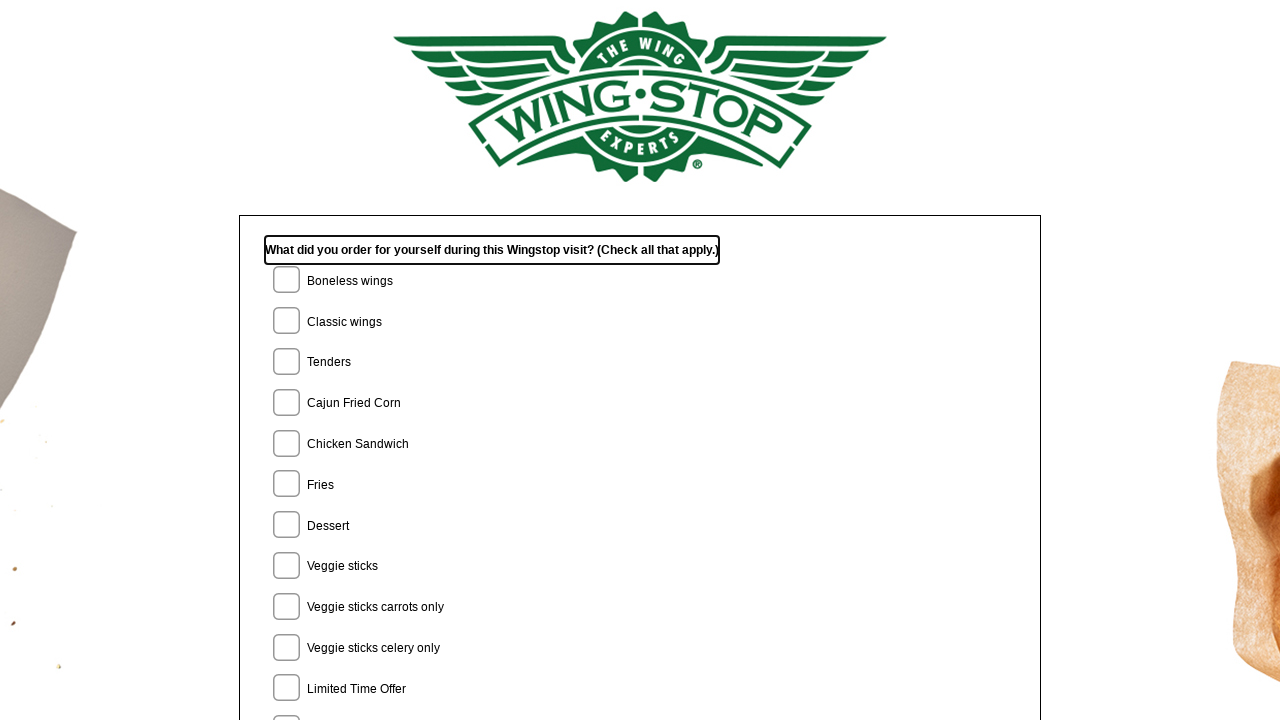

Clicked Next button to advance through survey at (640, 485) on #NextButton
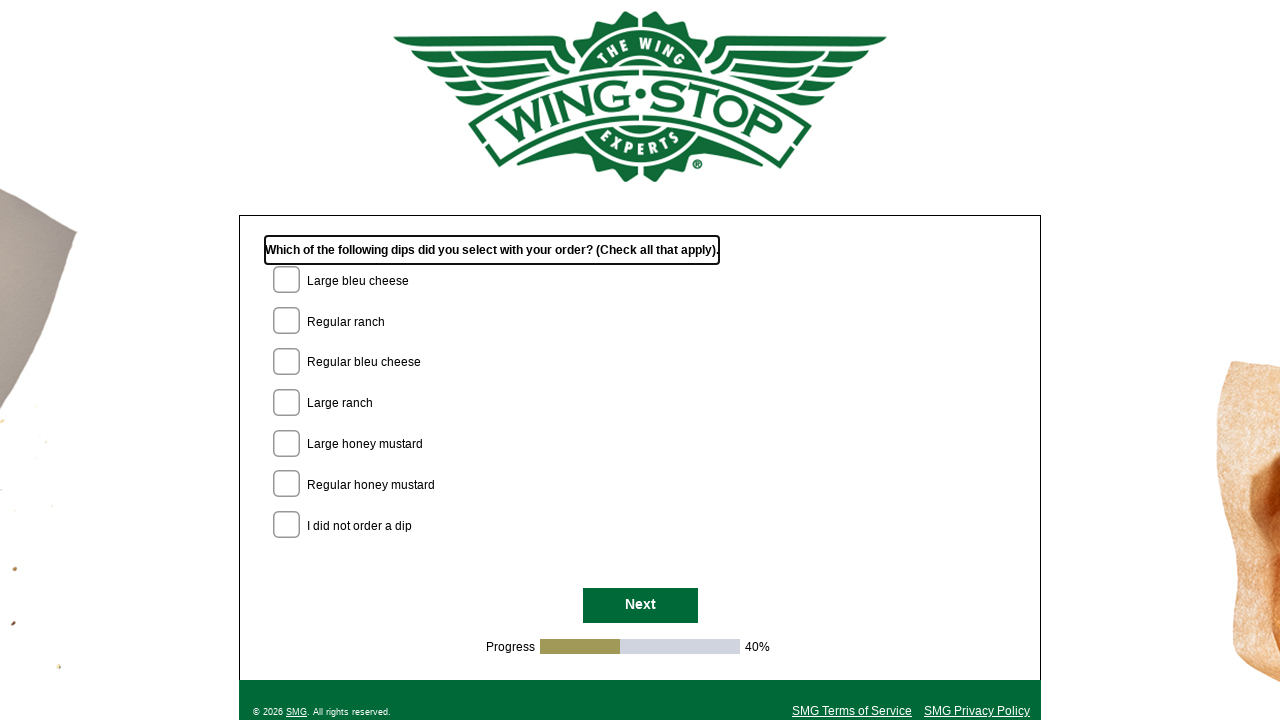

Waited for URL to change during survey navigation
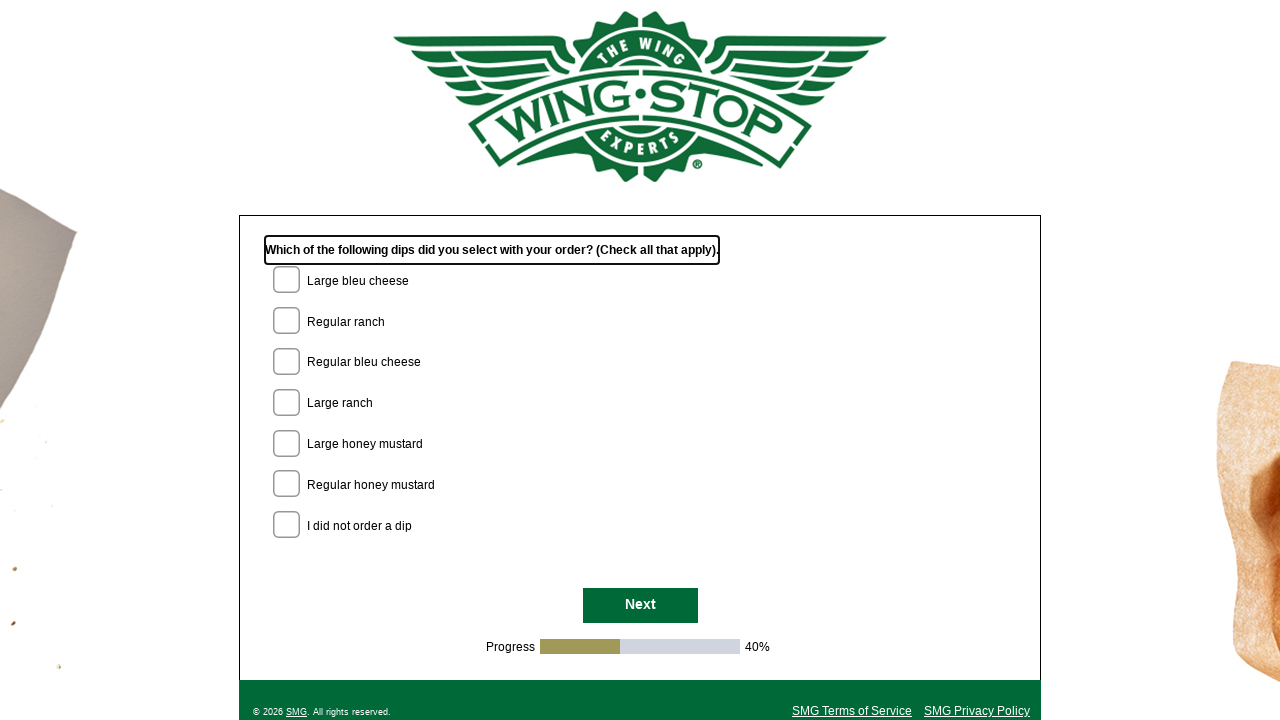

Updated current URL after survey page navigation
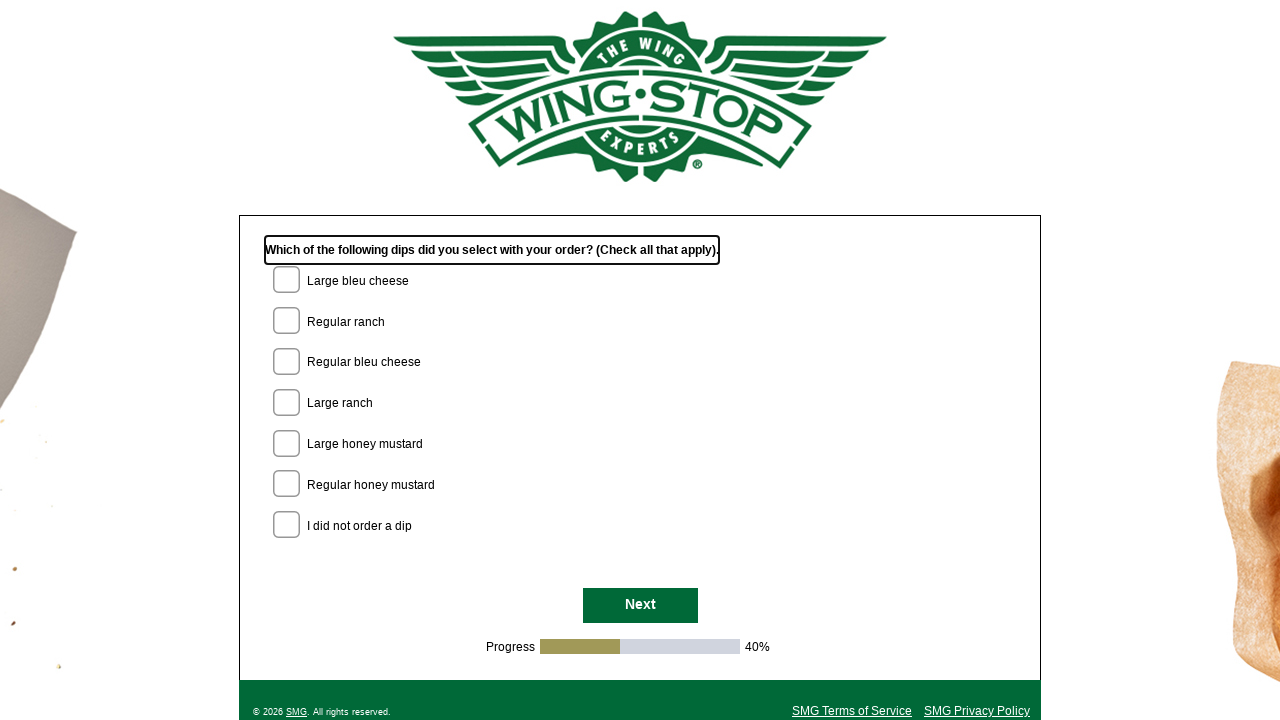

Waited for Next button to become visible on survey page
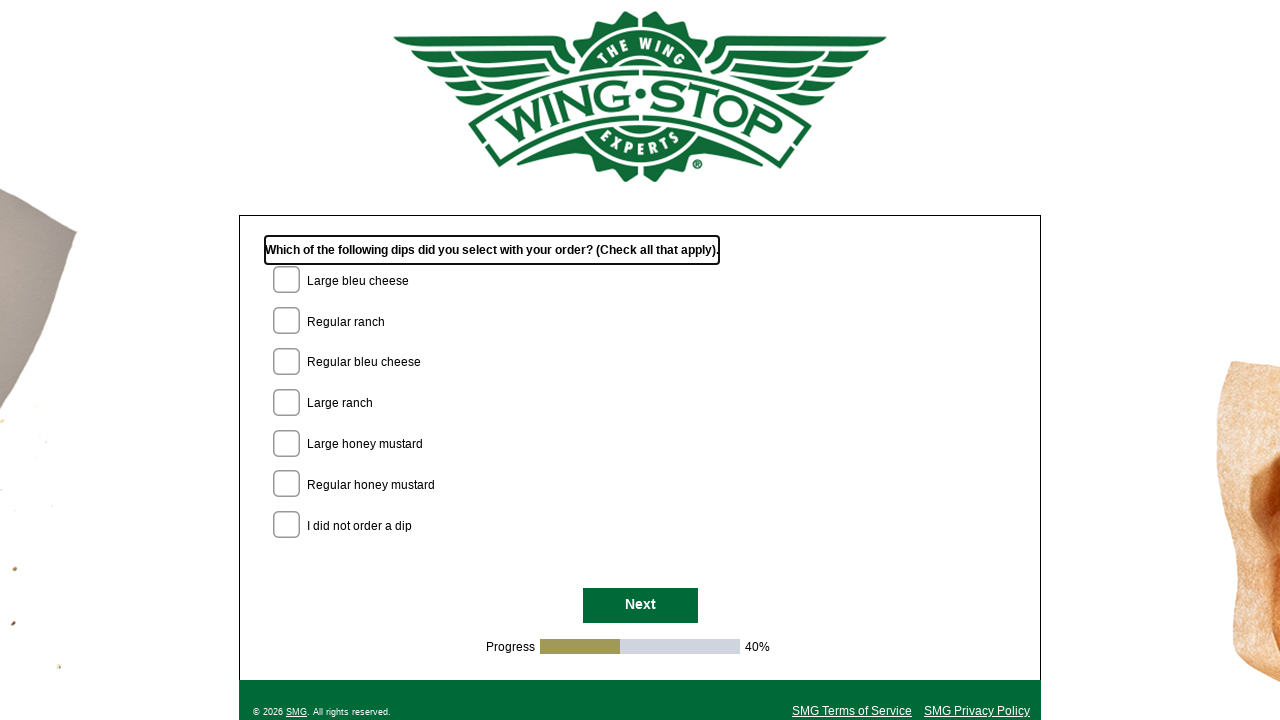

Clicked Next button to advance through survey at (640, 606) on #NextButton
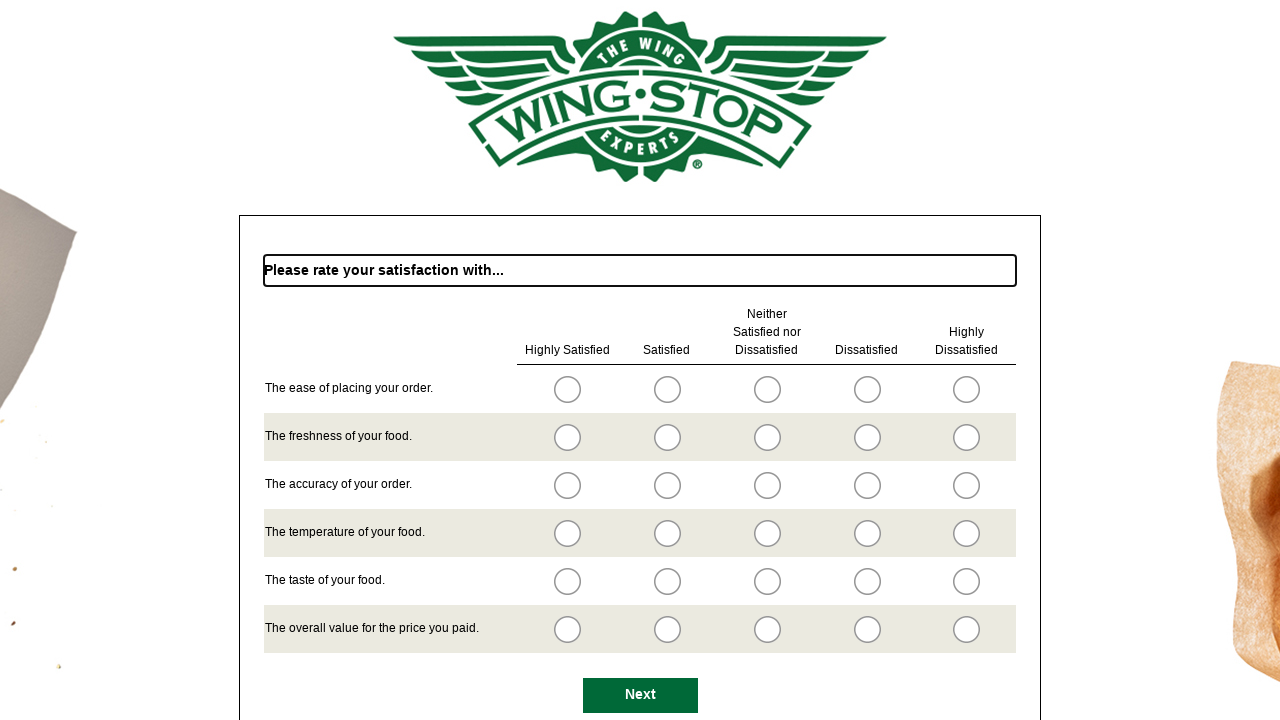

Waited for URL to change during survey navigation
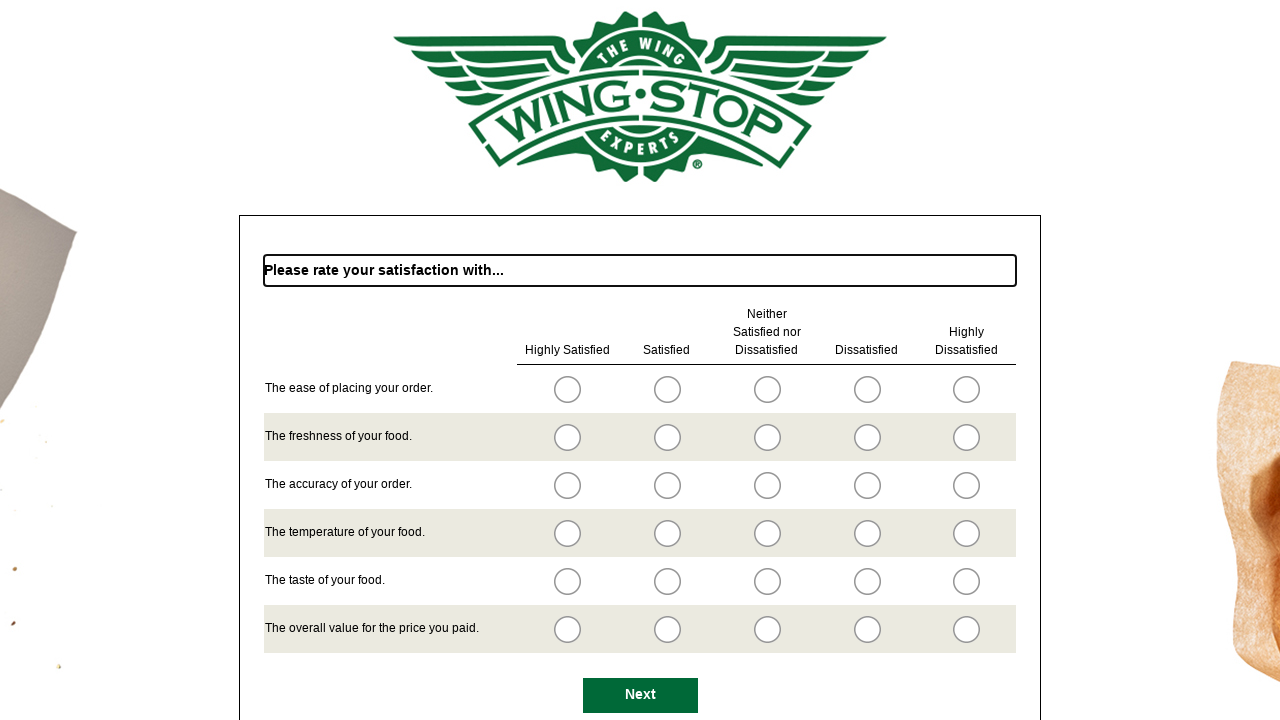

Updated current URL after survey page navigation
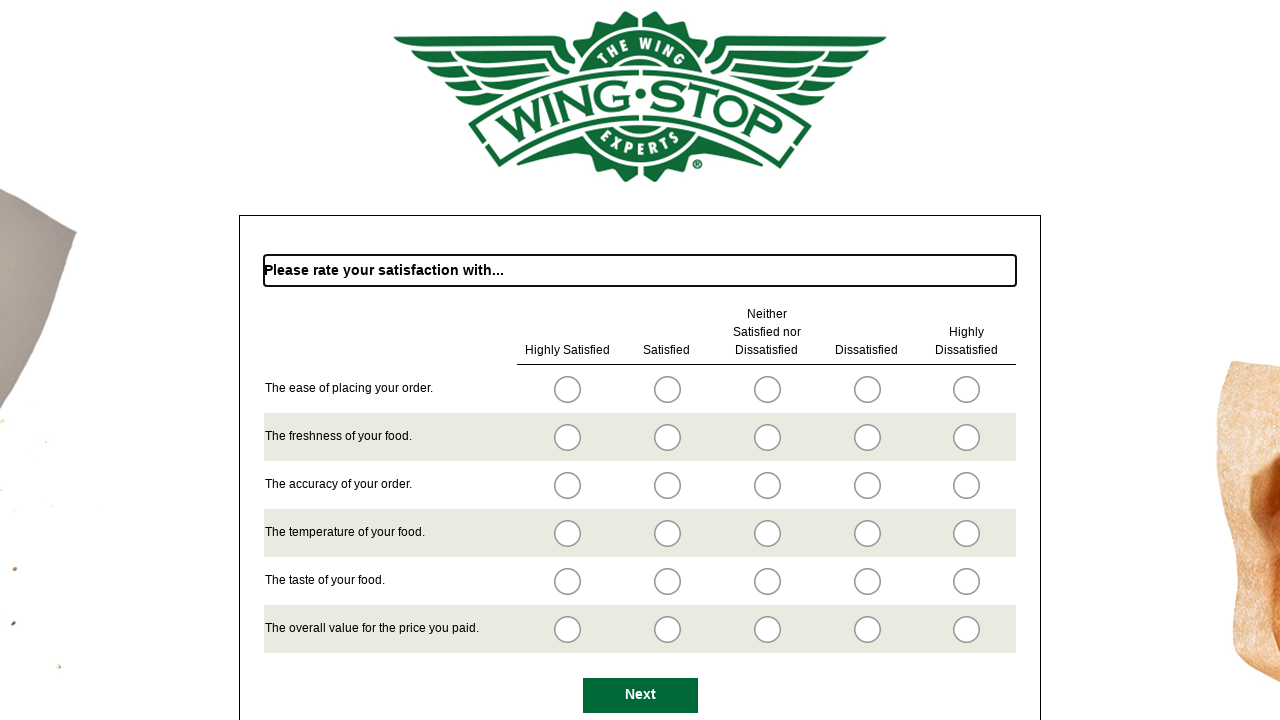

Waited for Next button to become visible on survey page
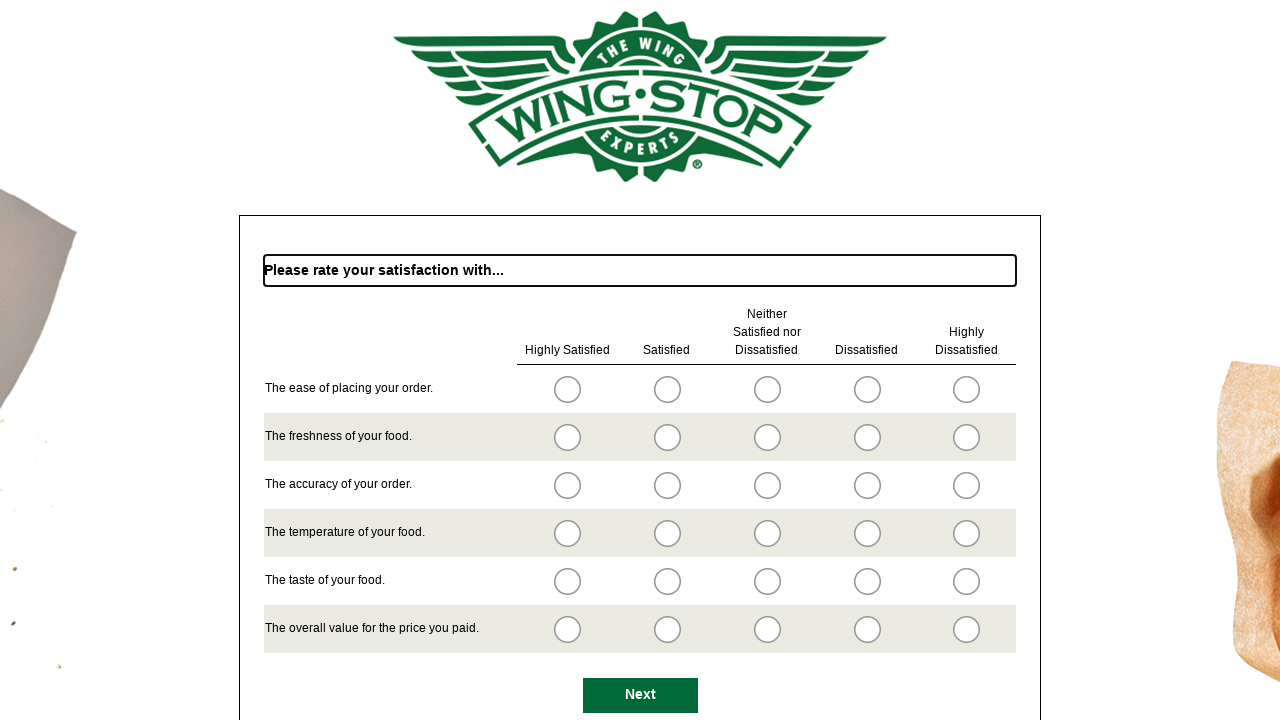

Clicked Next button to advance through survey at (640, 695) on #NextButton
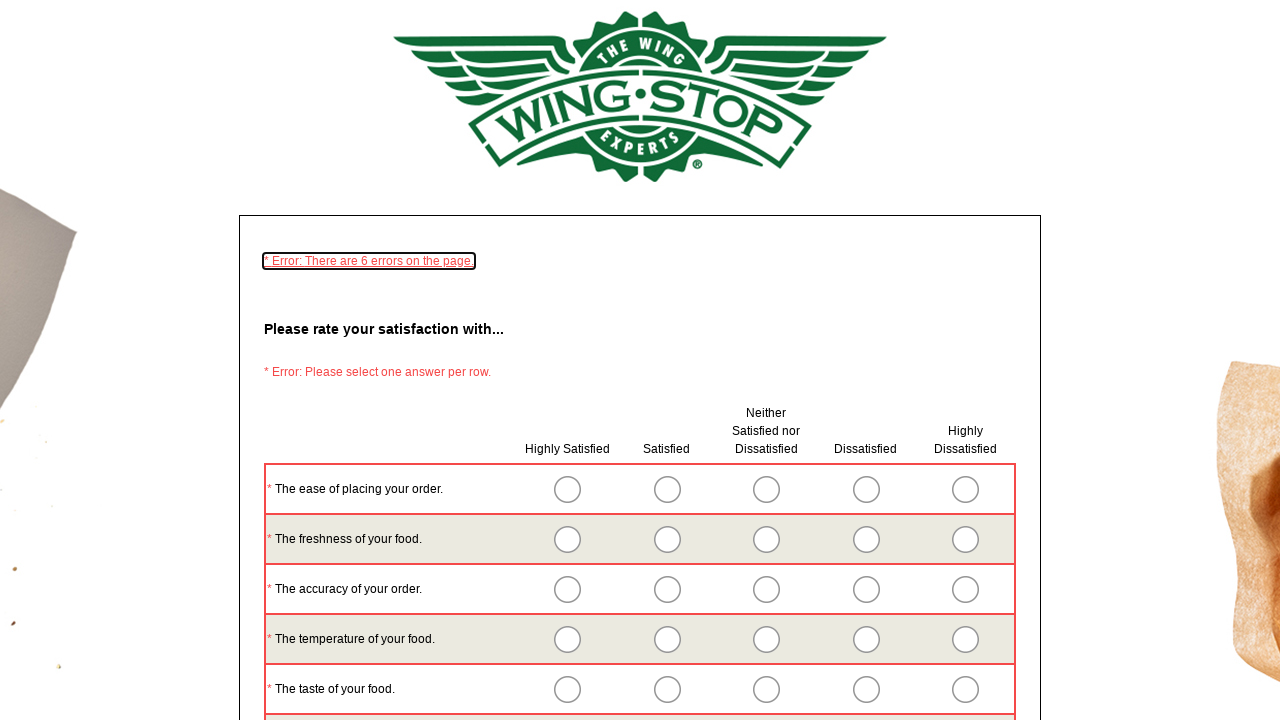

Waited for URL to change during survey navigation
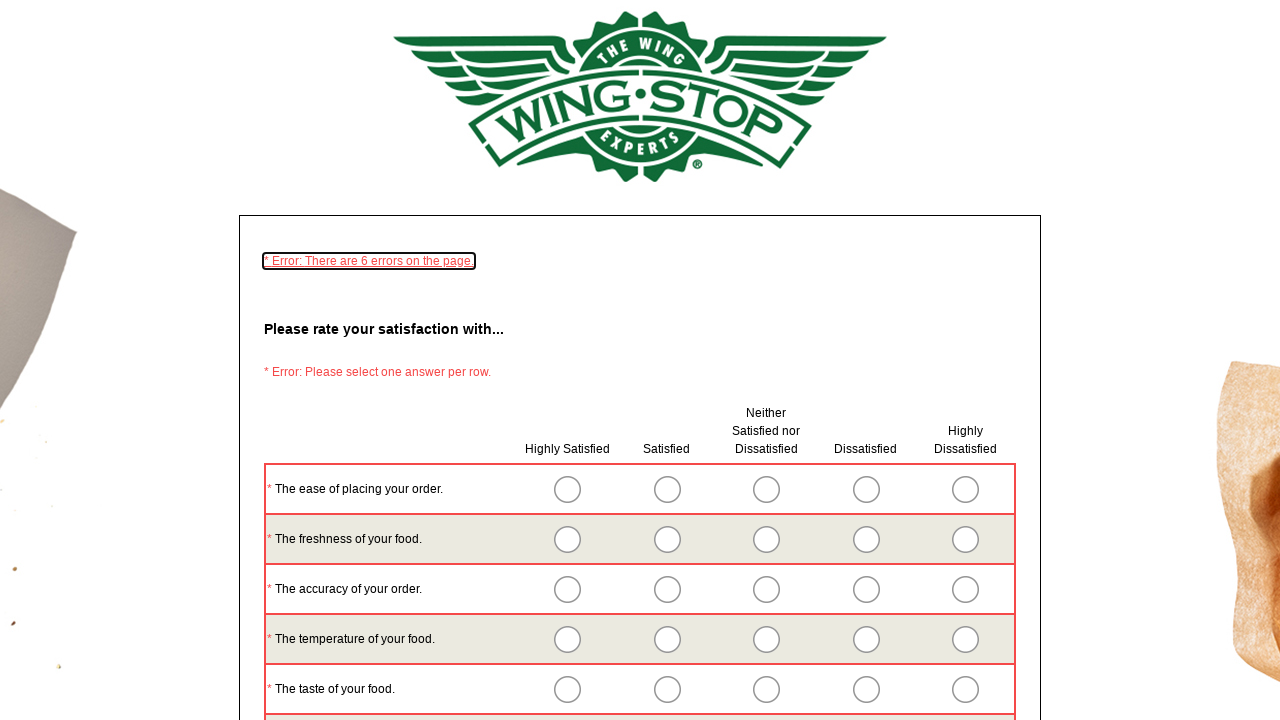

Updated current URL after survey page navigation
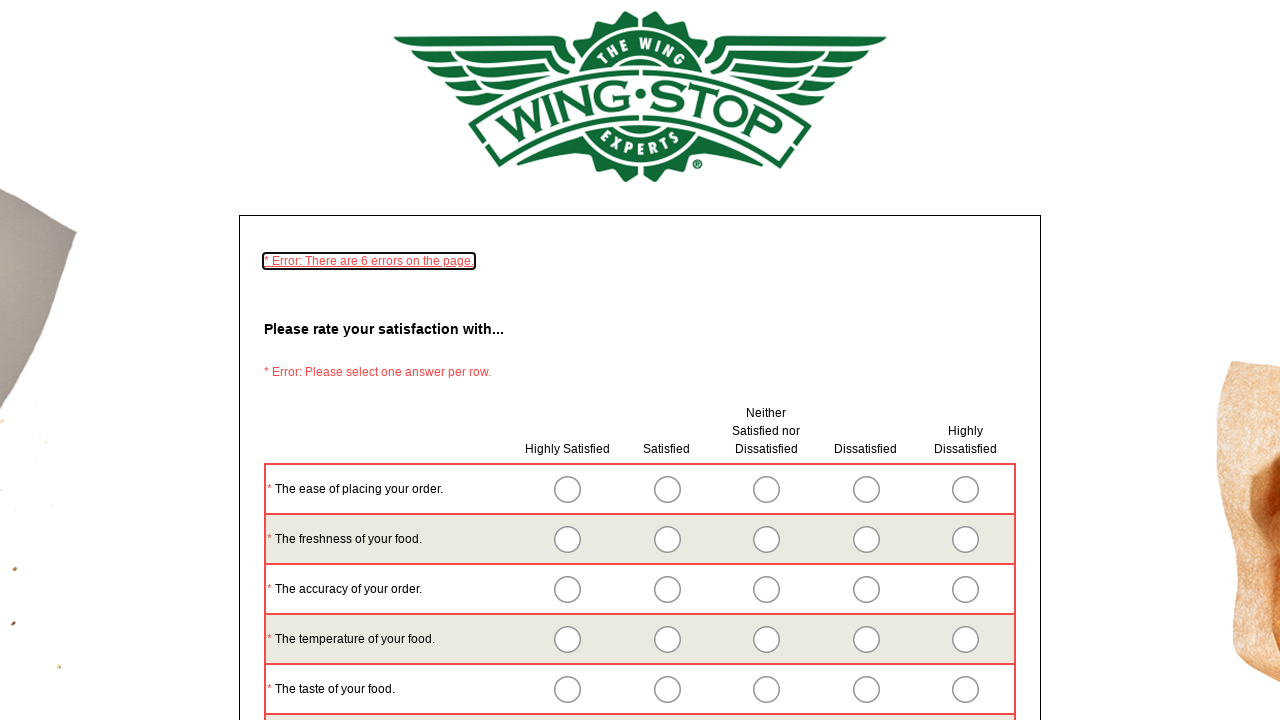

Waited for Next button to become visible on survey page
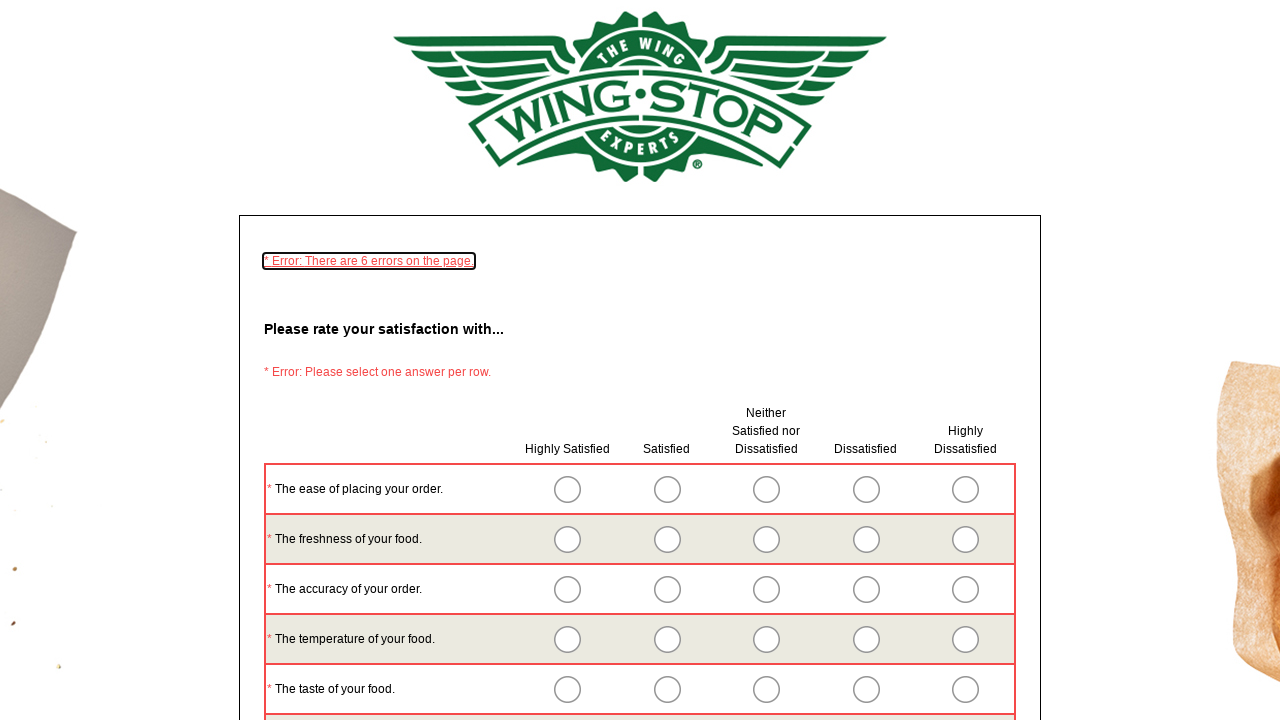

Clicked Next button to advance through survey at (640, 485) on #NextButton
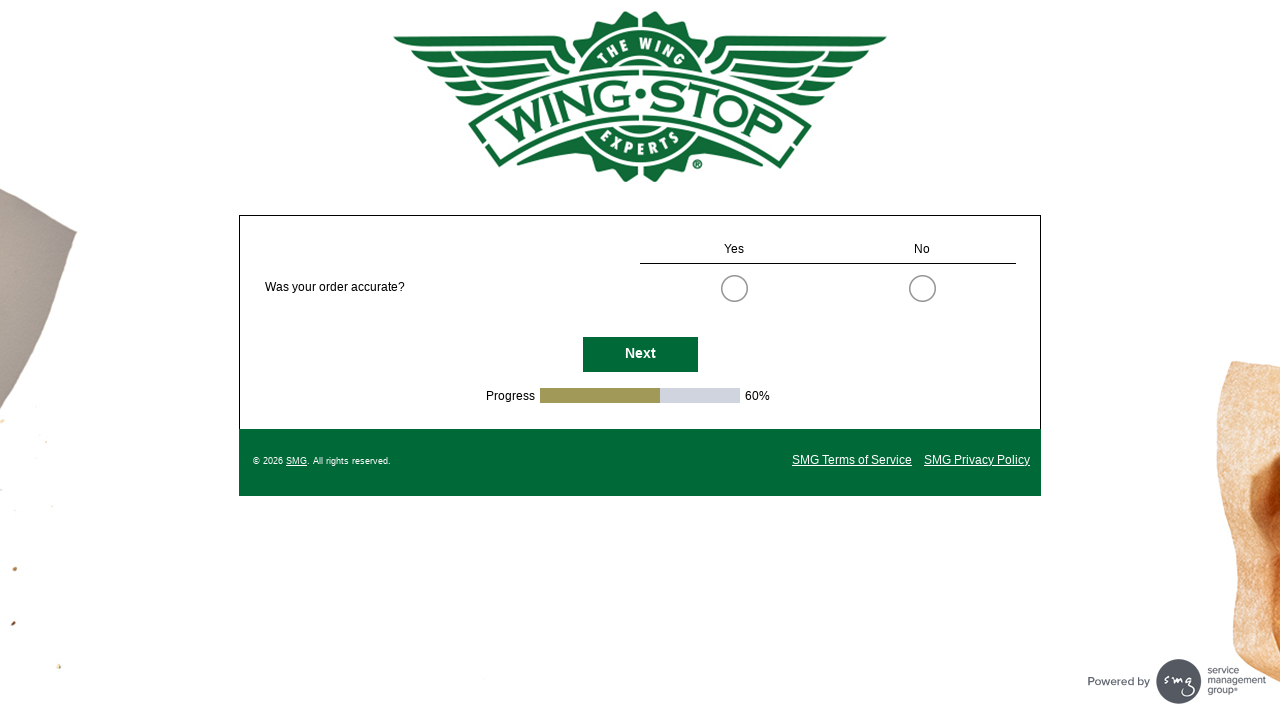

Waited for URL to change during survey navigation
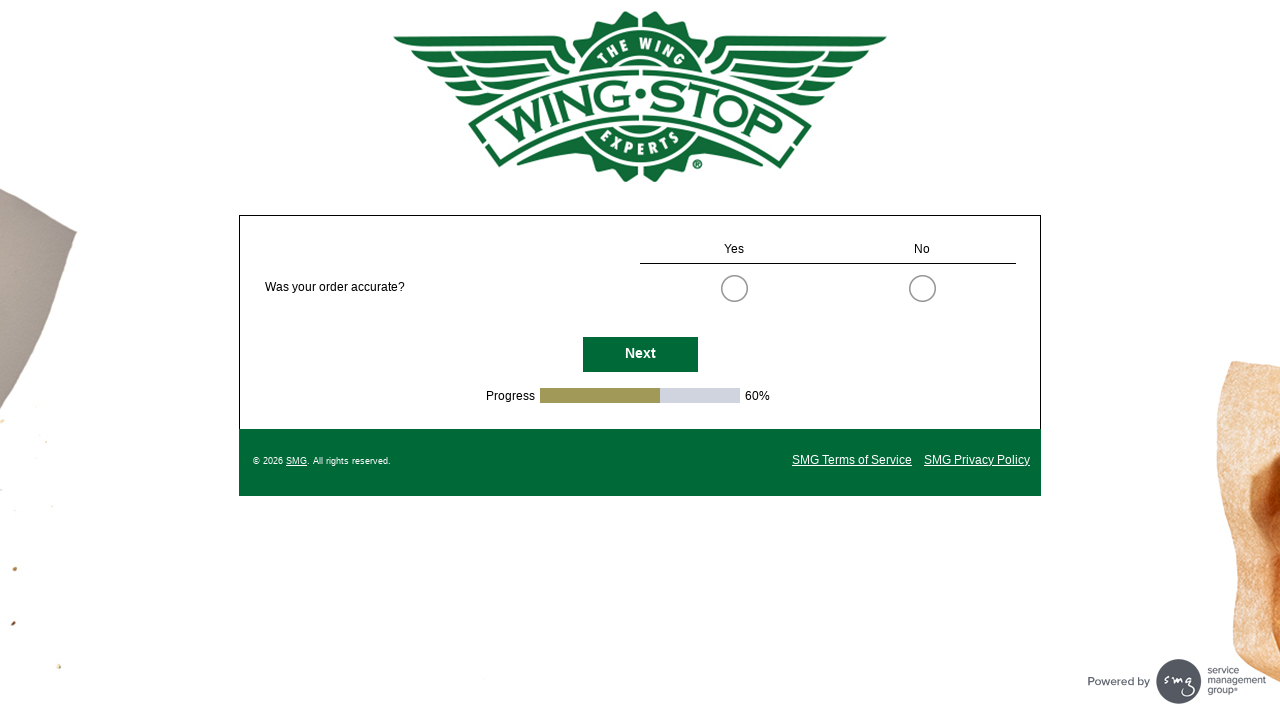

Updated current URL after survey page navigation
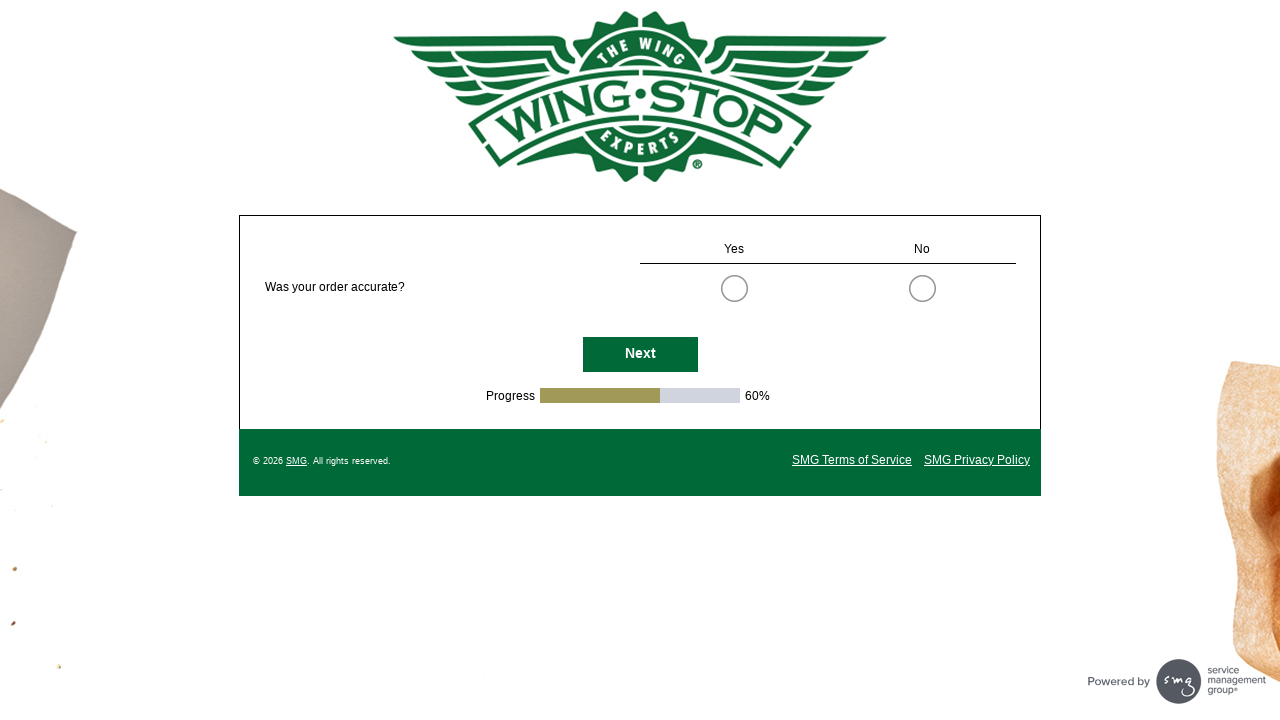

Waited for Next button to become visible on survey page
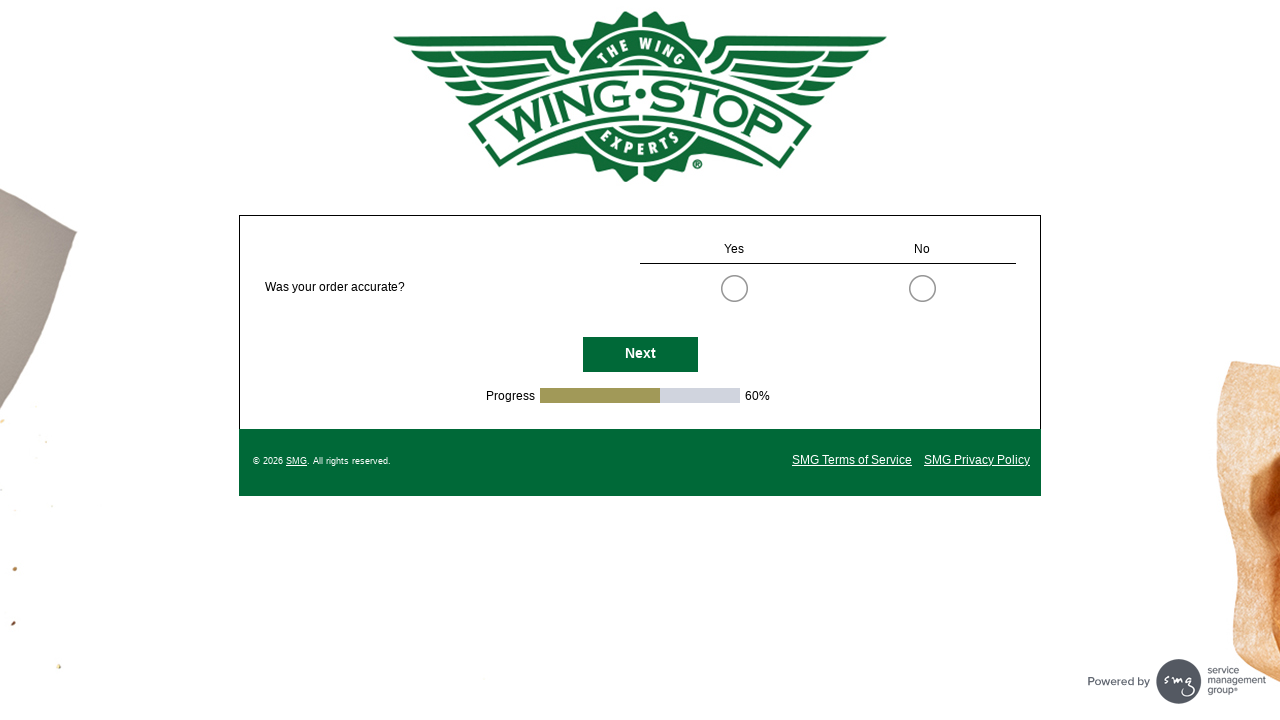

Clicked Next button to advance through survey at (640, 354) on #NextButton
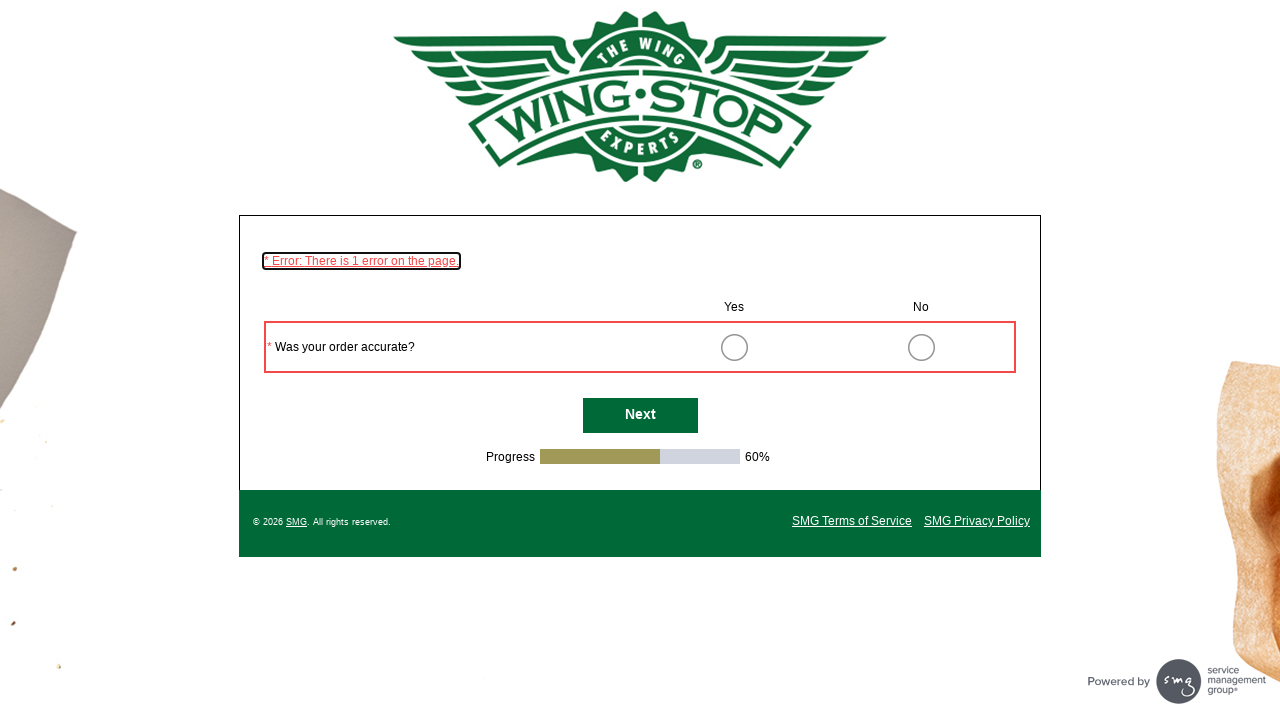

Waited for URL to change during survey navigation
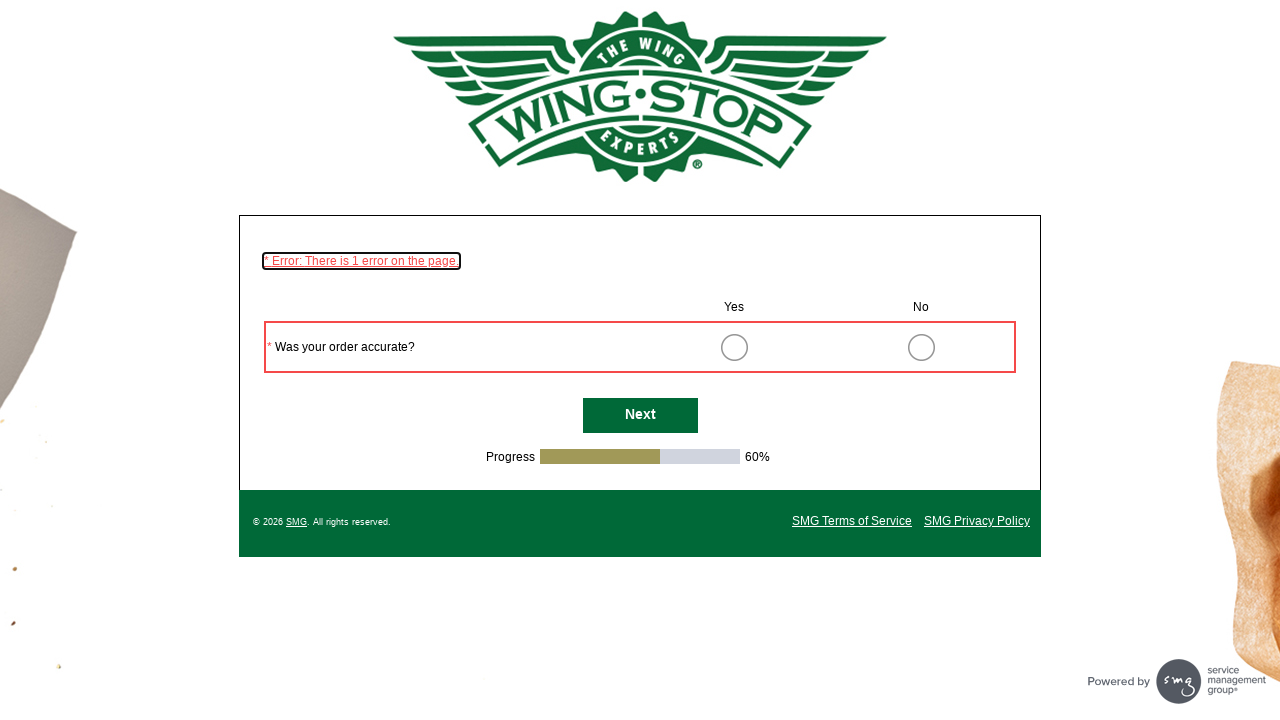

Updated current URL after survey page navigation
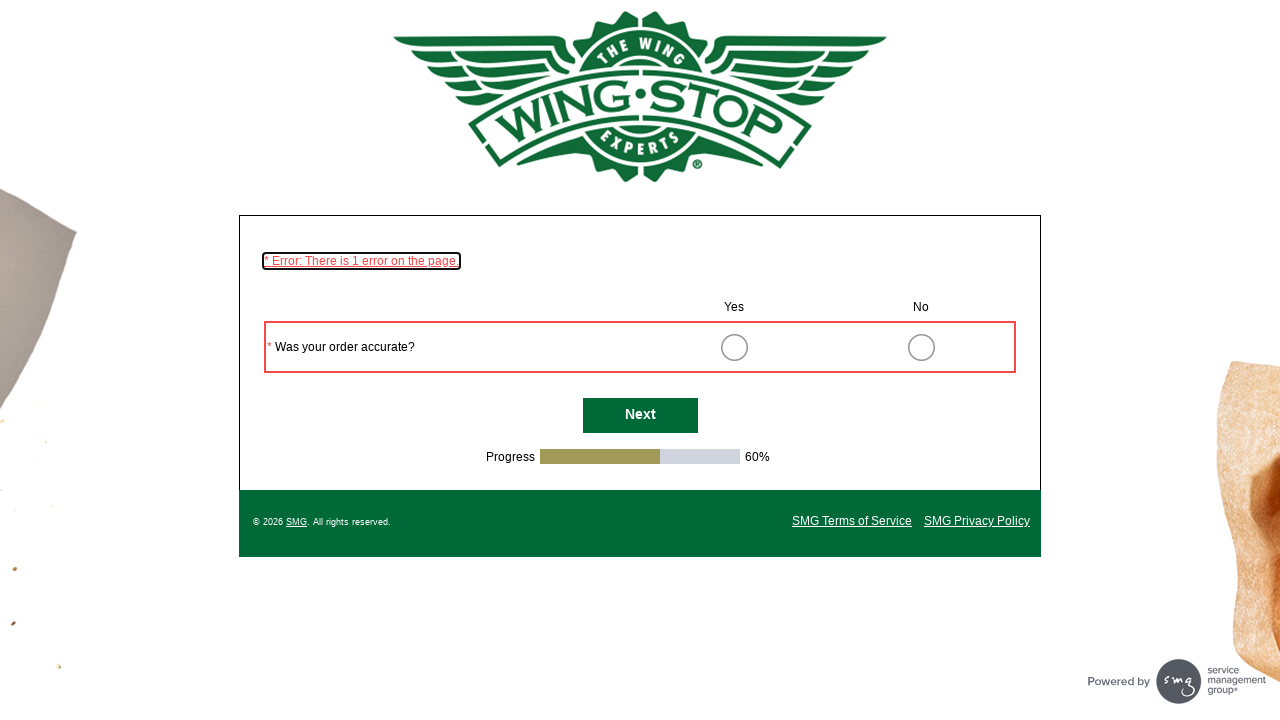

Waited for Next button to become visible on survey page
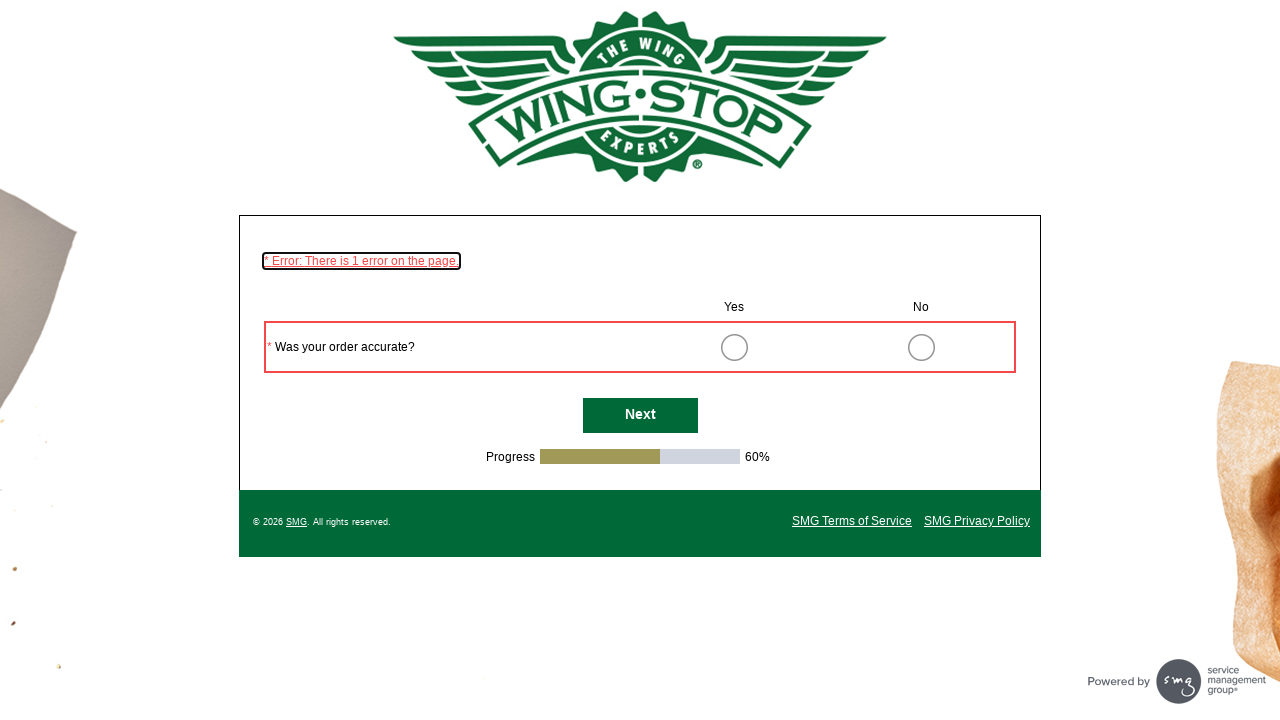

Clicked Next button to advance through survey at (640, 416) on #NextButton
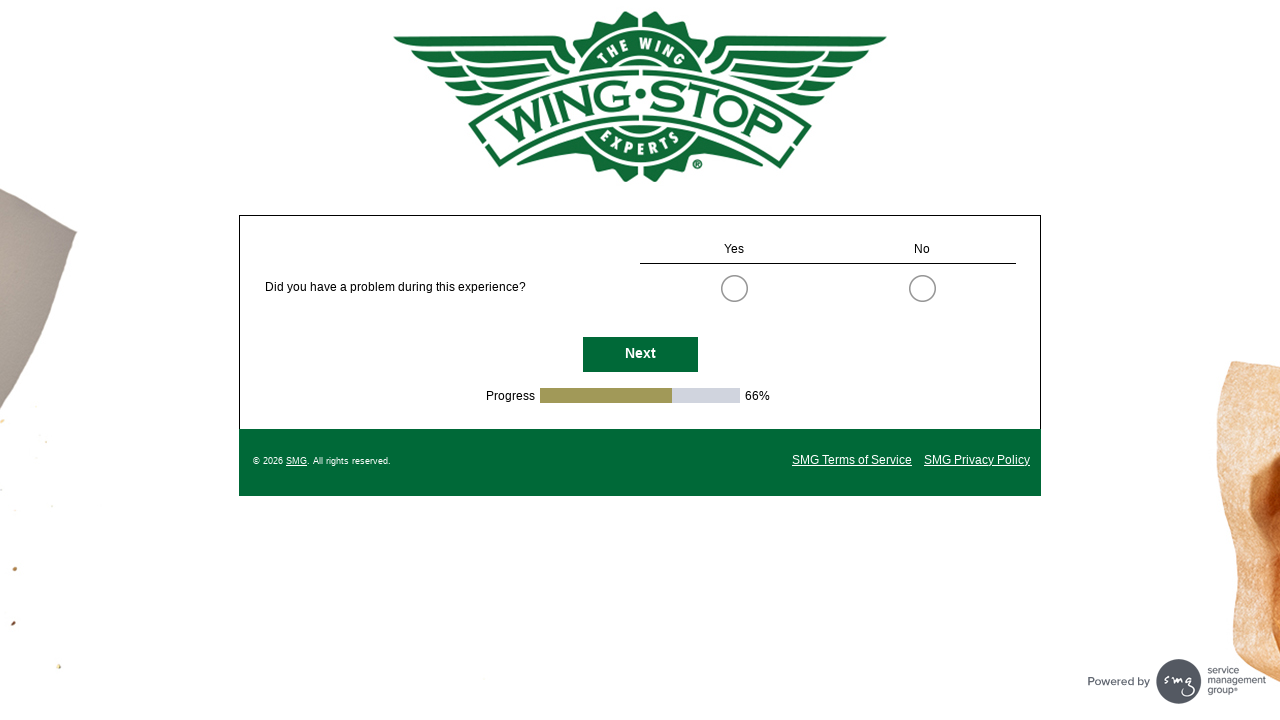

Waited for URL to change during survey navigation
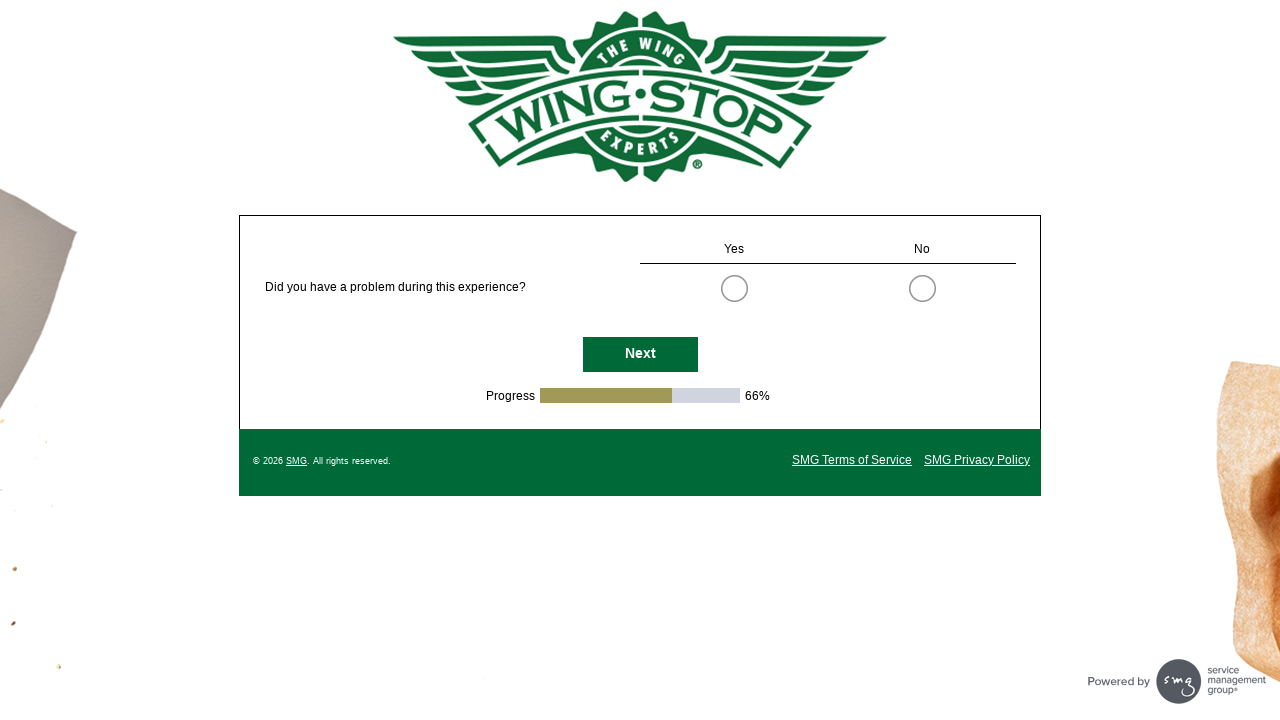

Updated current URL after survey page navigation
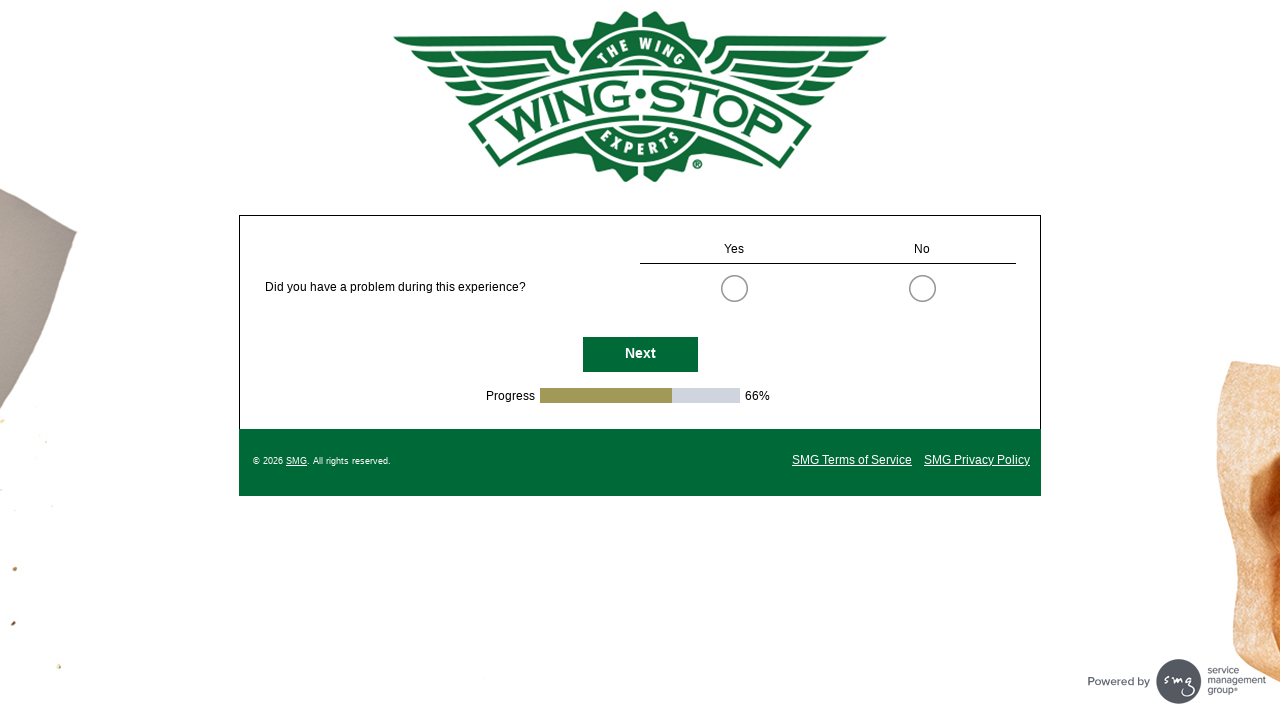

Waited for Next button to become visible on survey page
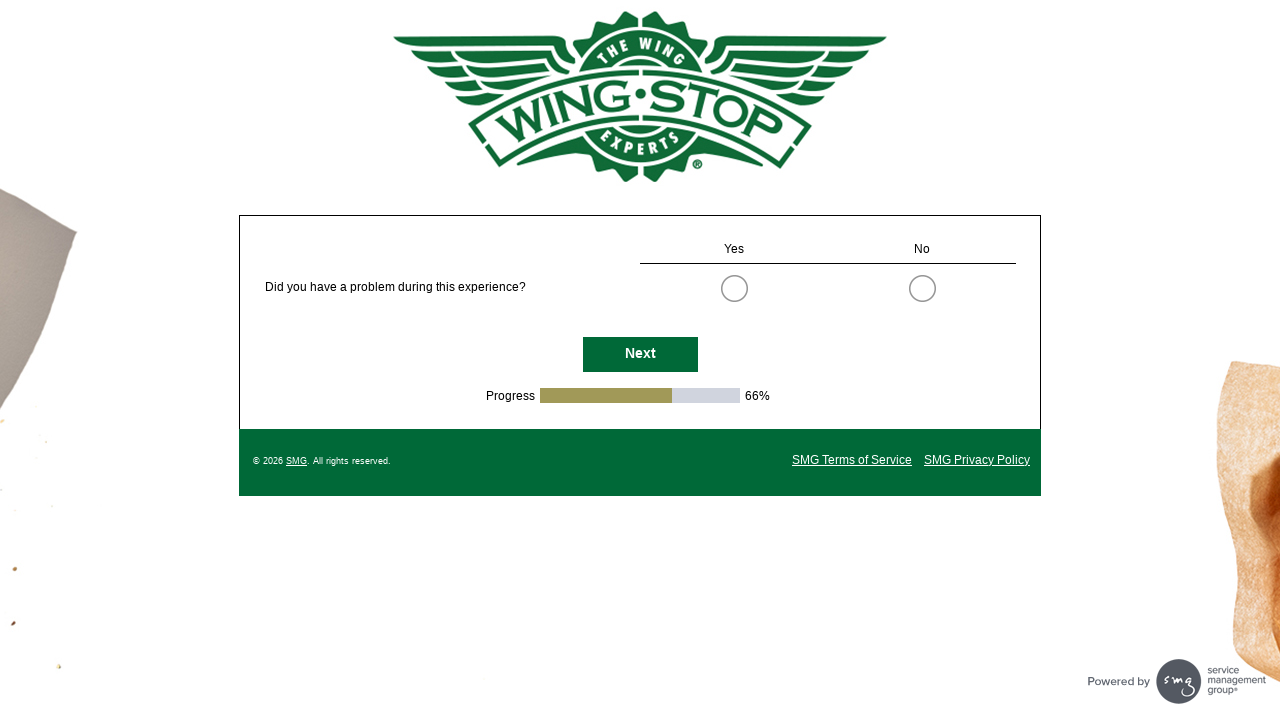

Clicked Next button to advance through survey at (640, 354) on #NextButton
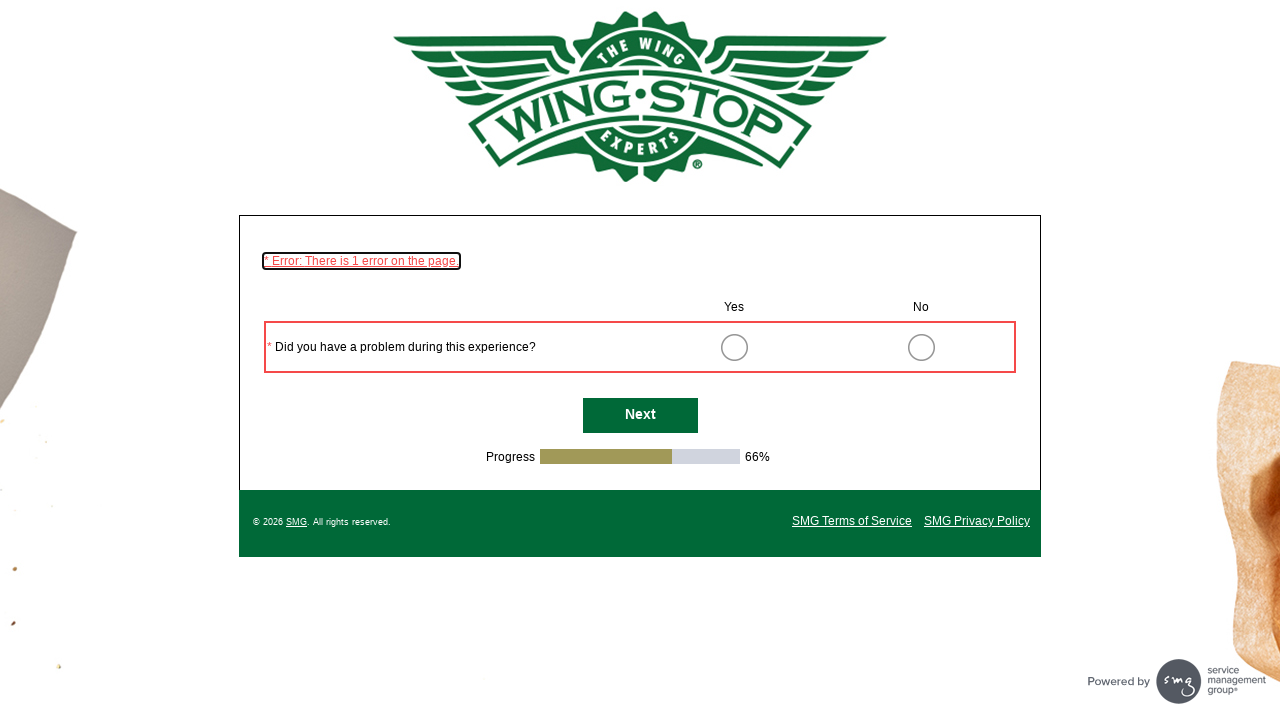

Waited for URL to change during survey navigation
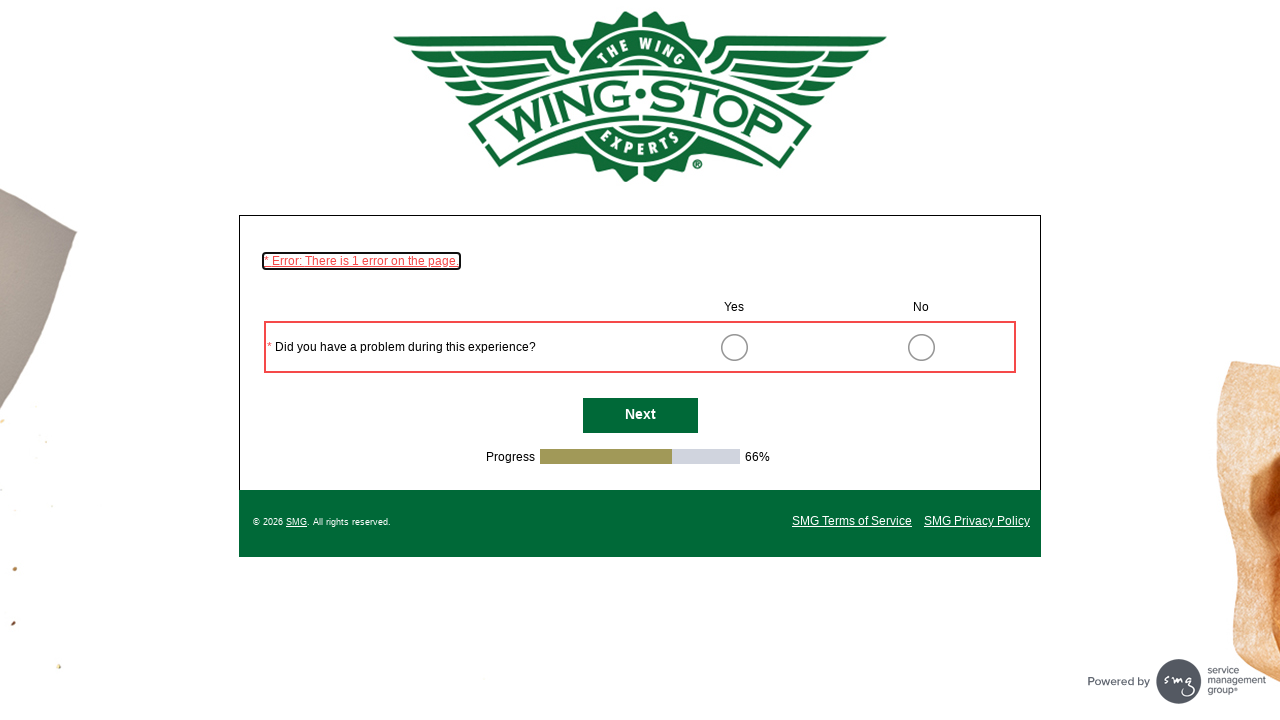

Updated current URL after survey page navigation
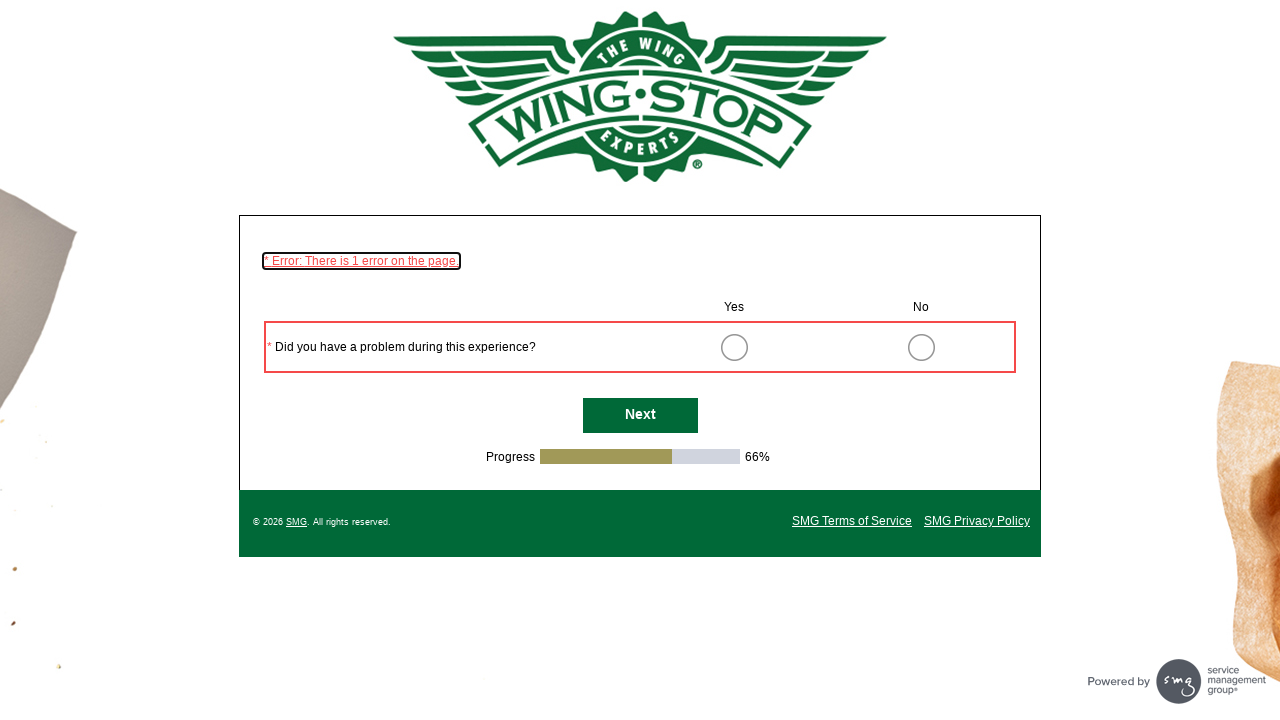

Waited for Next button to become visible on survey page
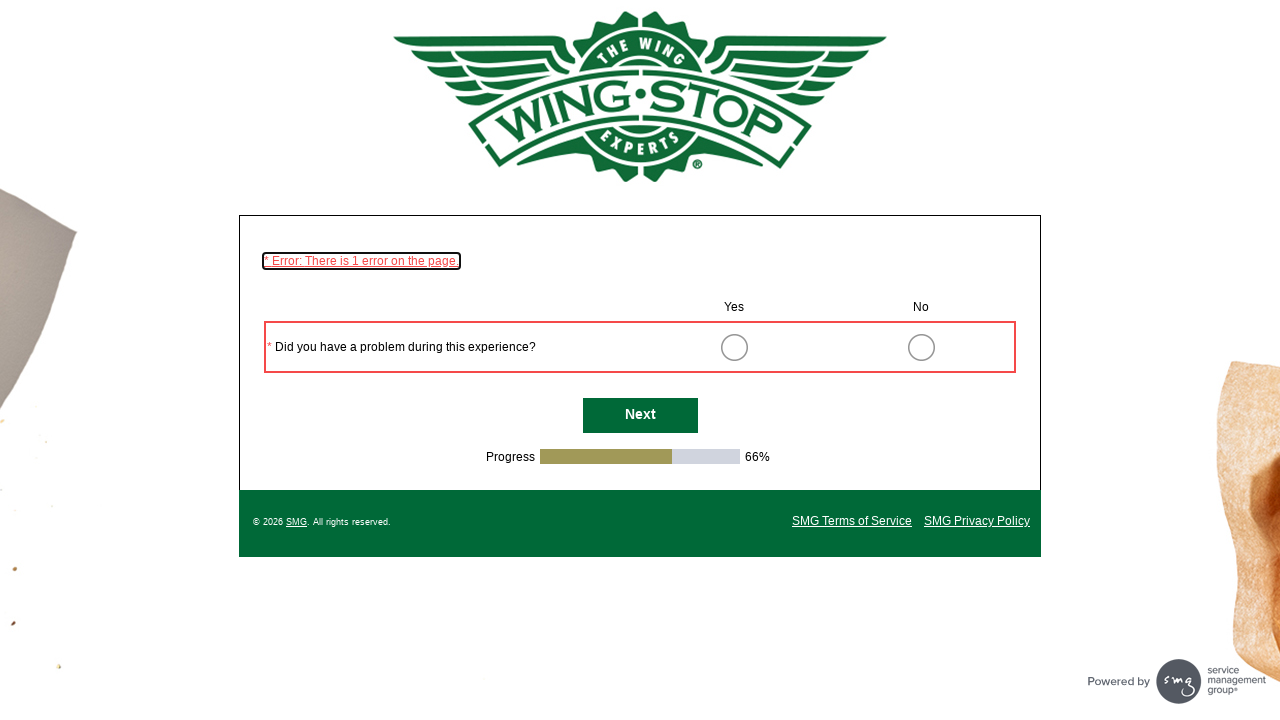

Clicked Next button to advance through survey at (640, 416) on #NextButton
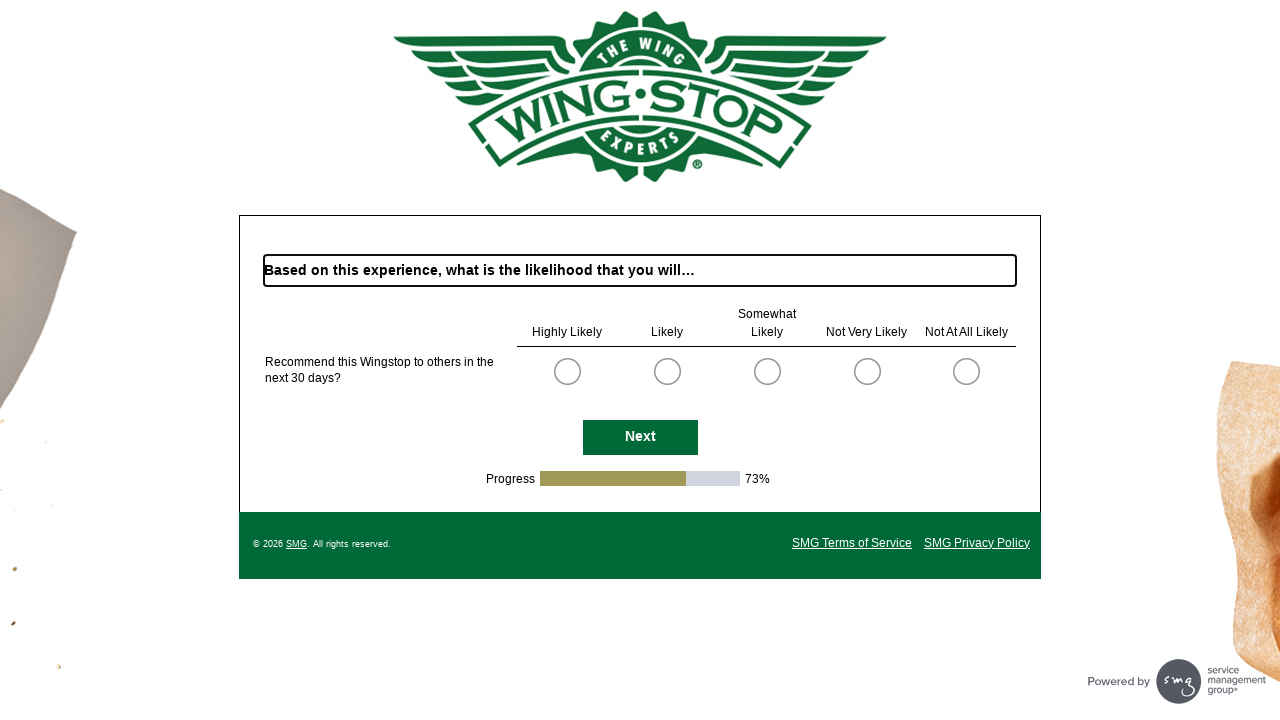

Waited for URL to change during survey navigation
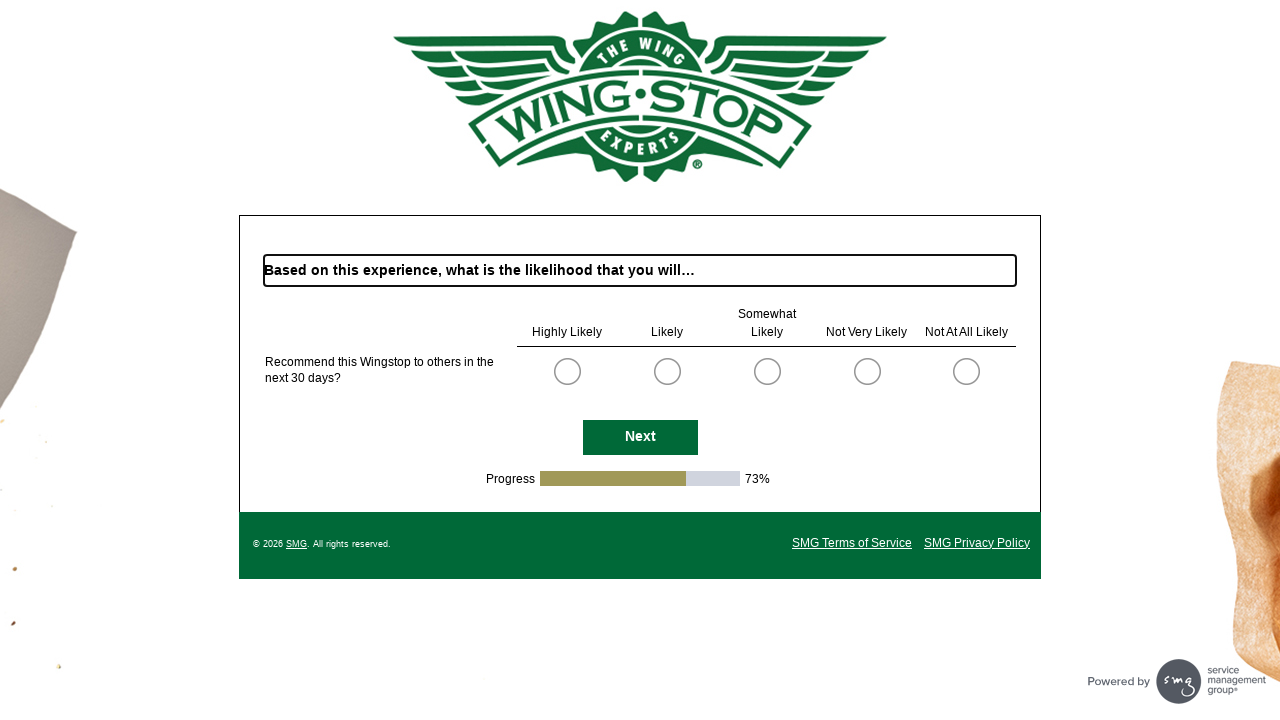

Updated current URL after survey page navigation
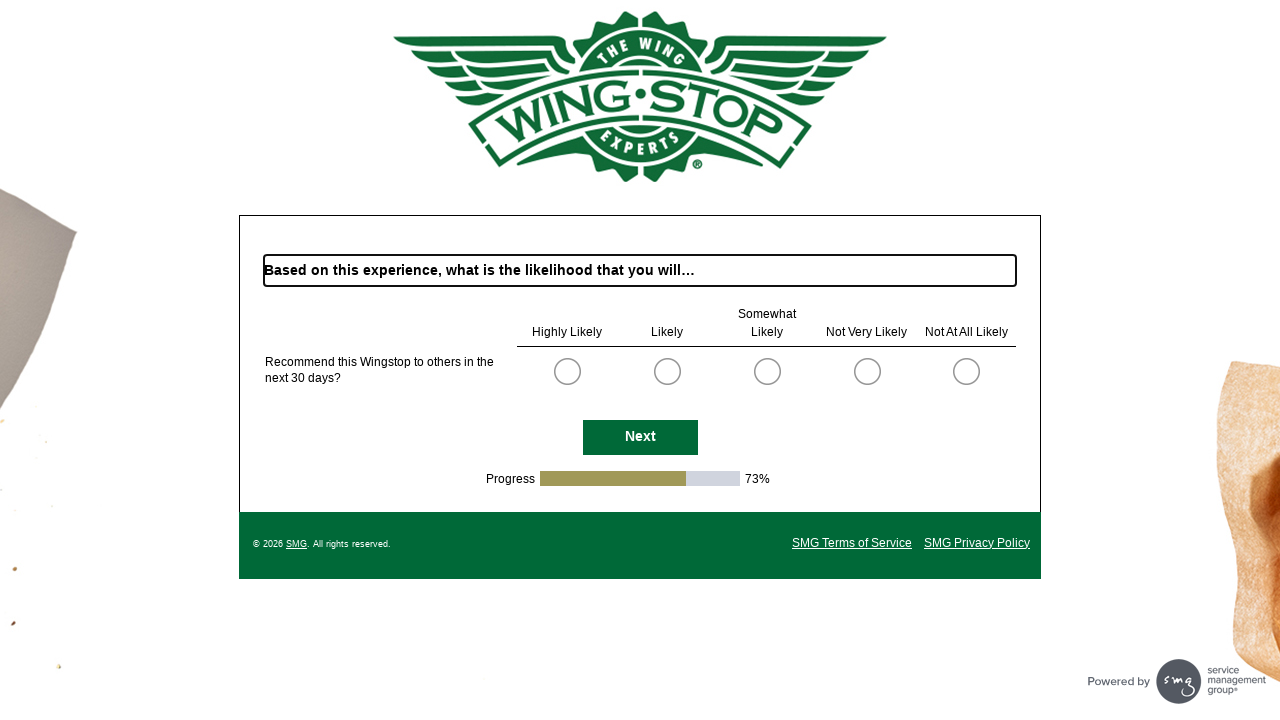

Waited for Next button to become visible on survey page
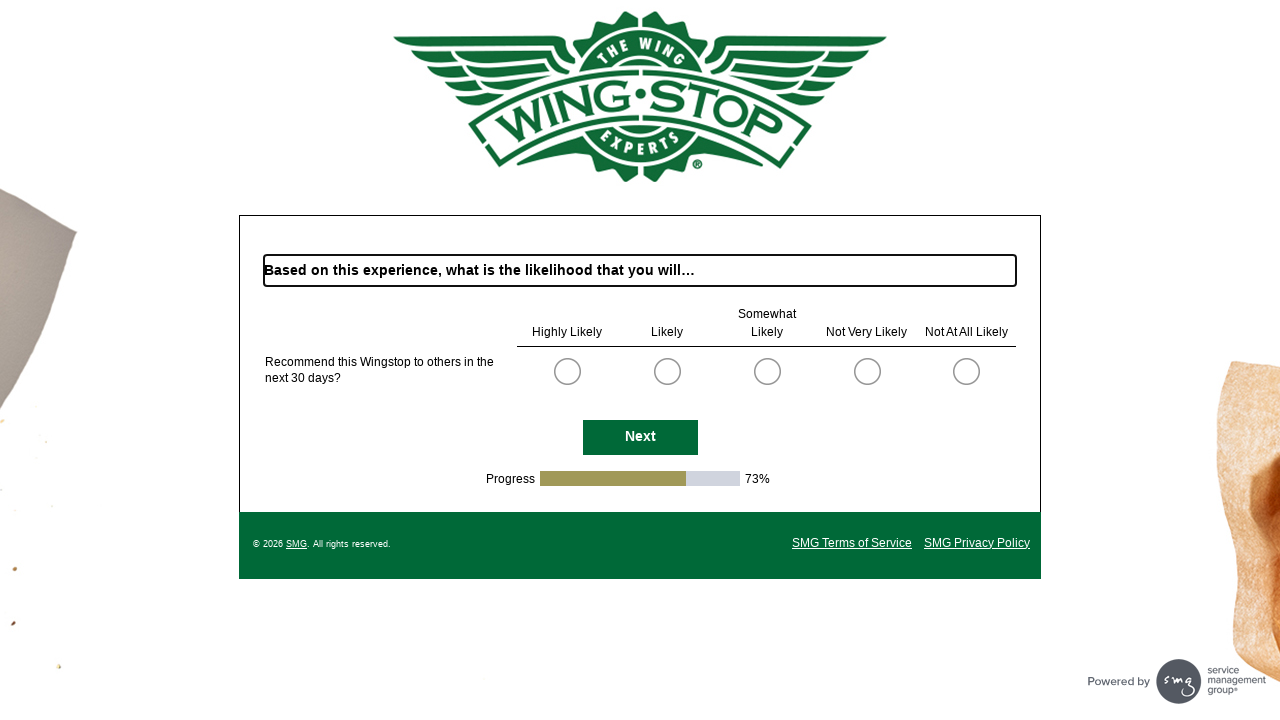

Clicked Next button to advance through survey at (640, 437) on #NextButton
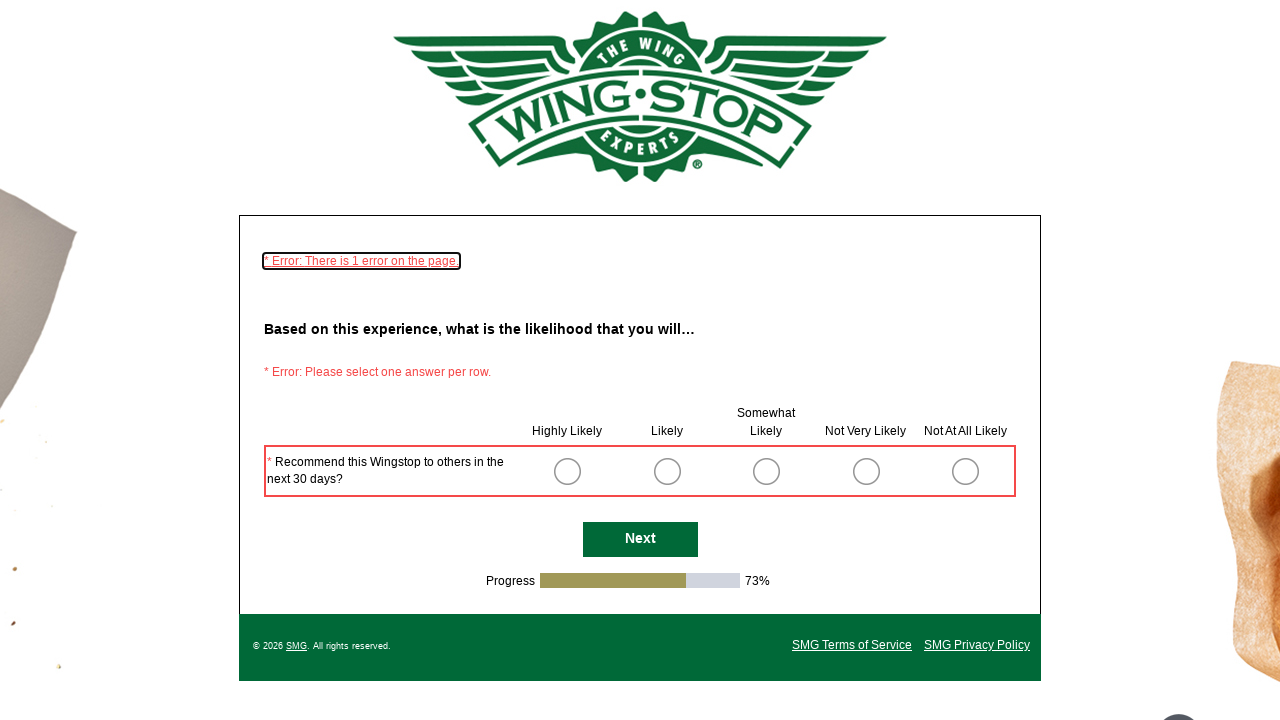

Waited for URL to change during survey navigation
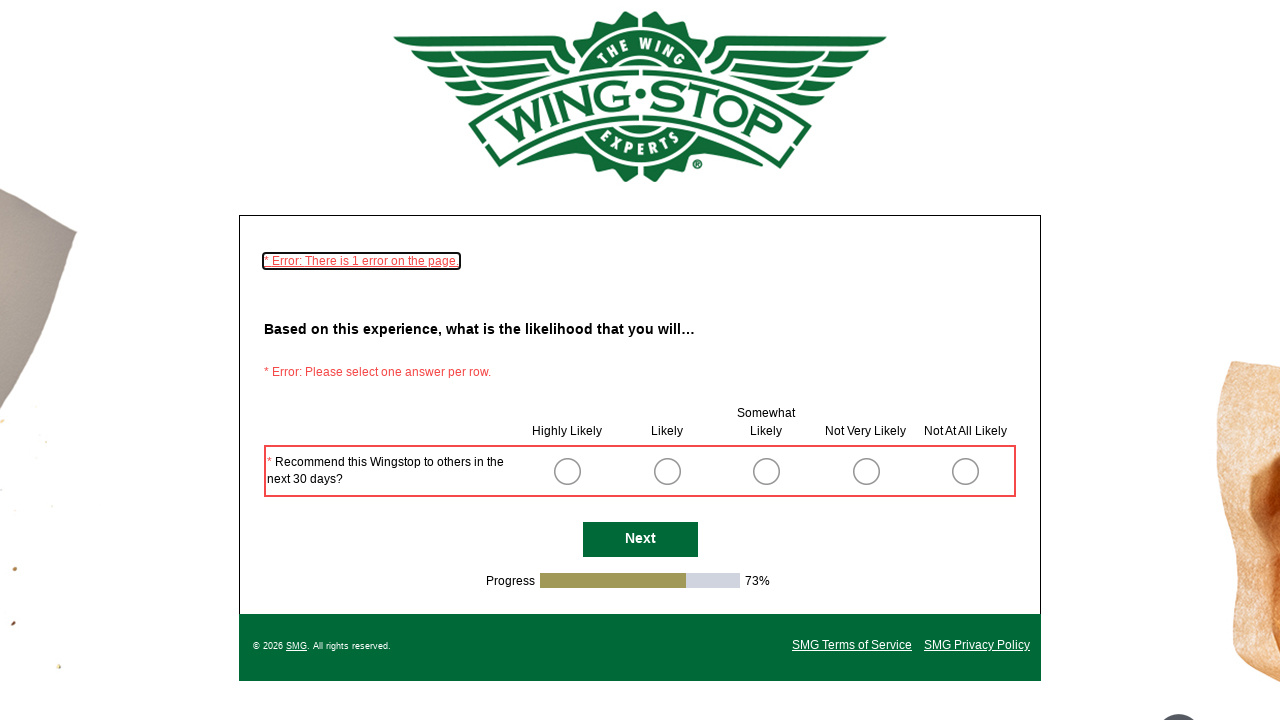

Updated current URL after survey page navigation
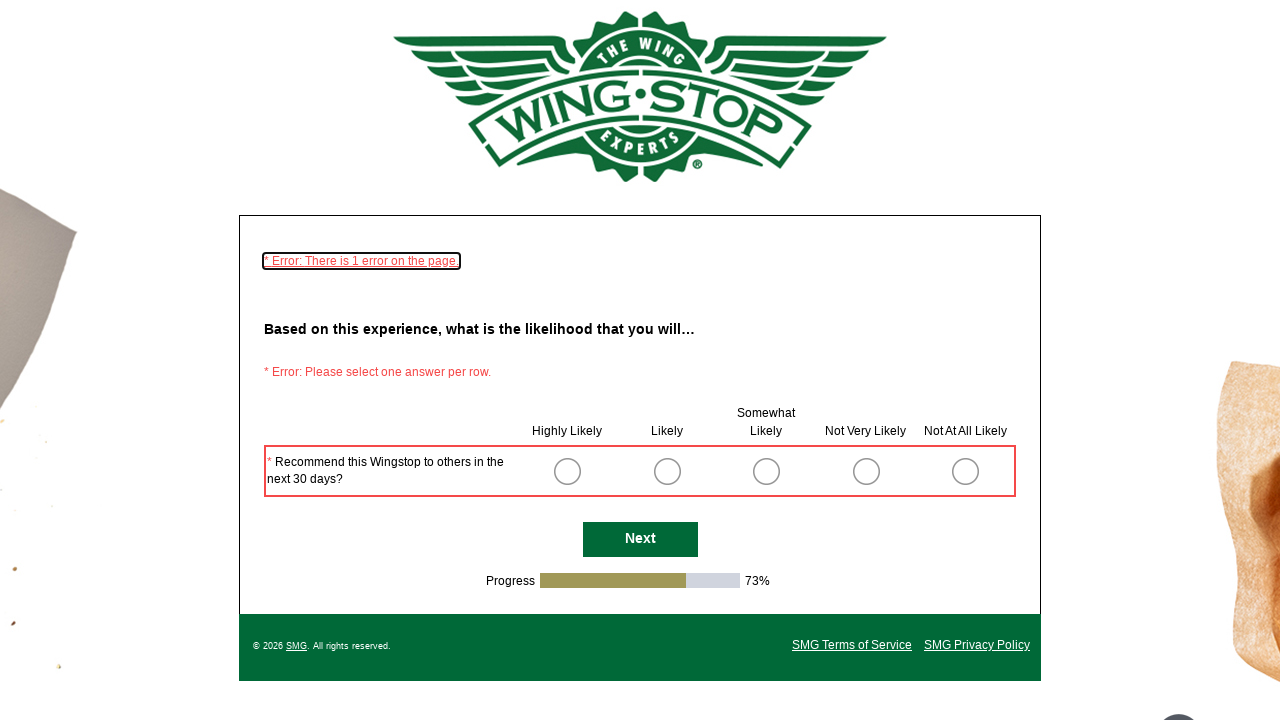

Waited for Next button to become visible on survey page
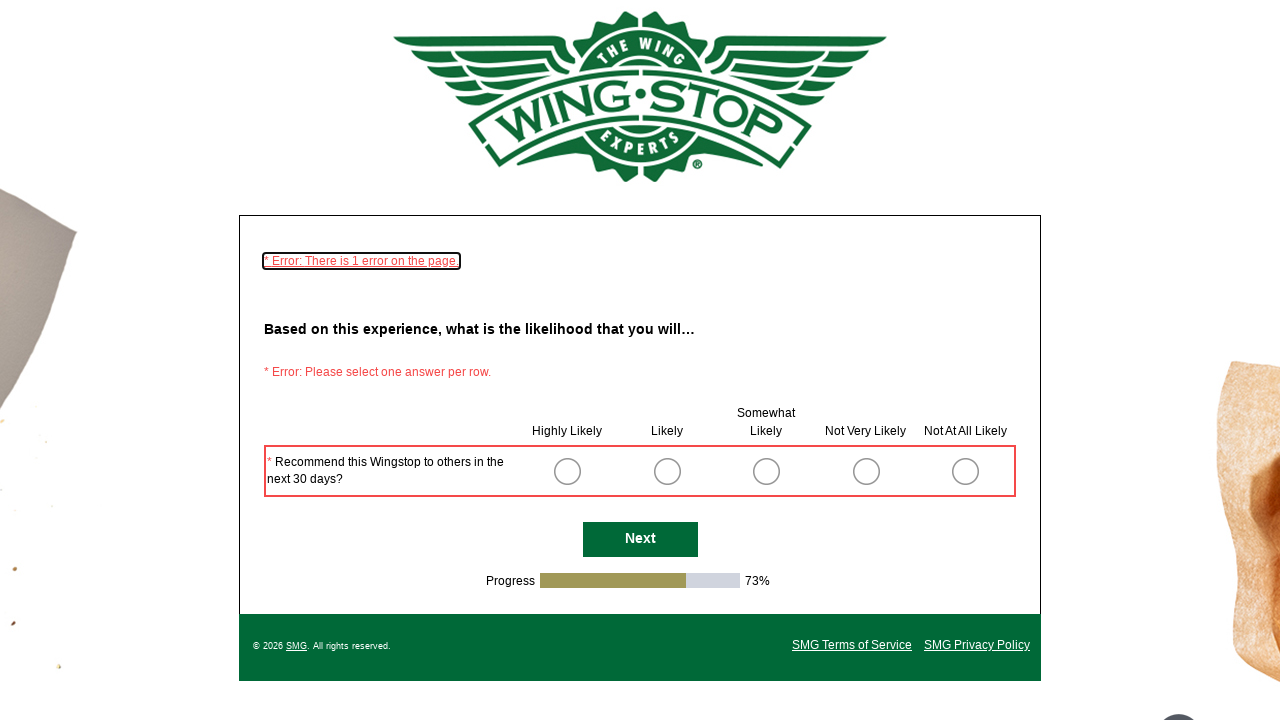

Clicked Next button to advance through survey at (640, 540) on #NextButton
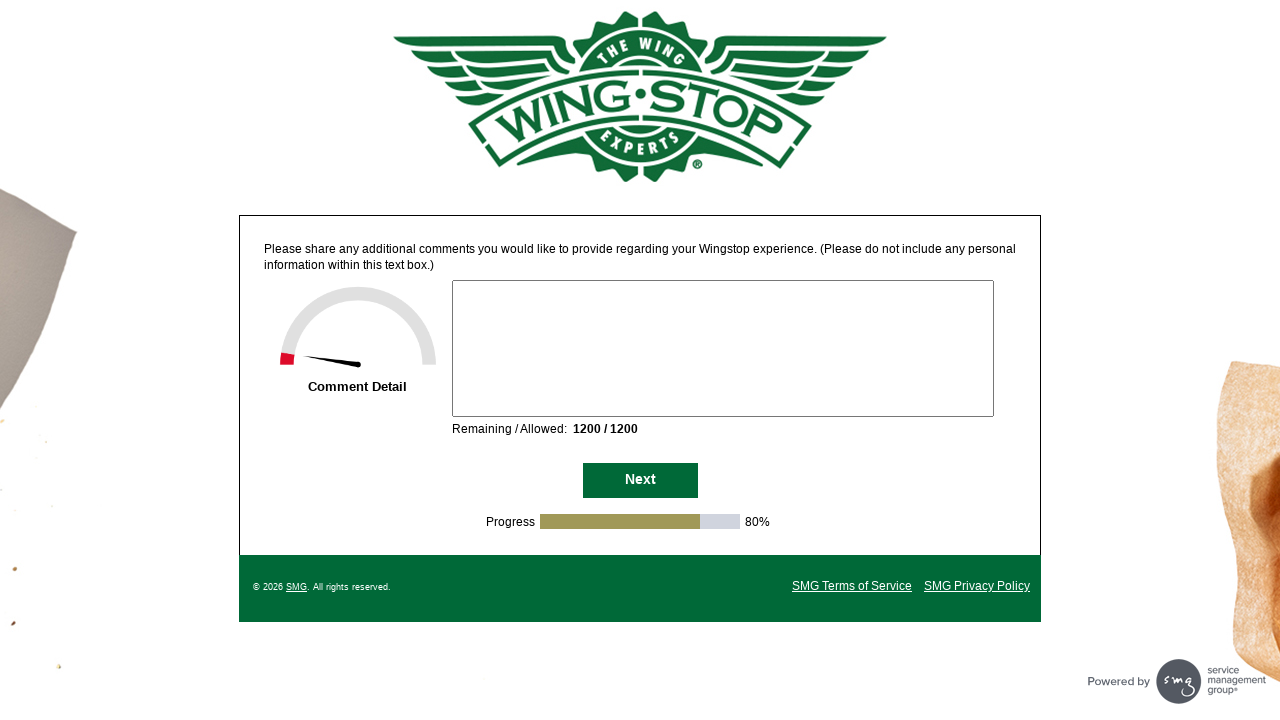

Waited for URL to change during survey navigation
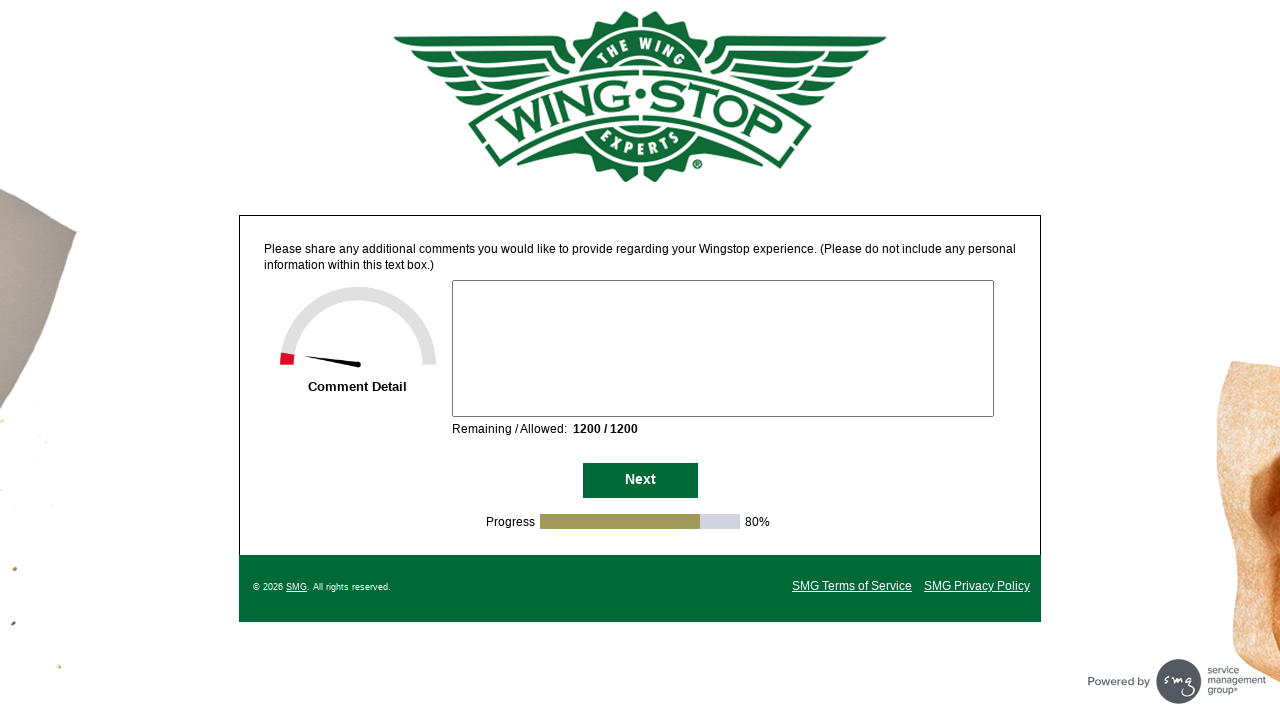

Updated current URL after survey page navigation
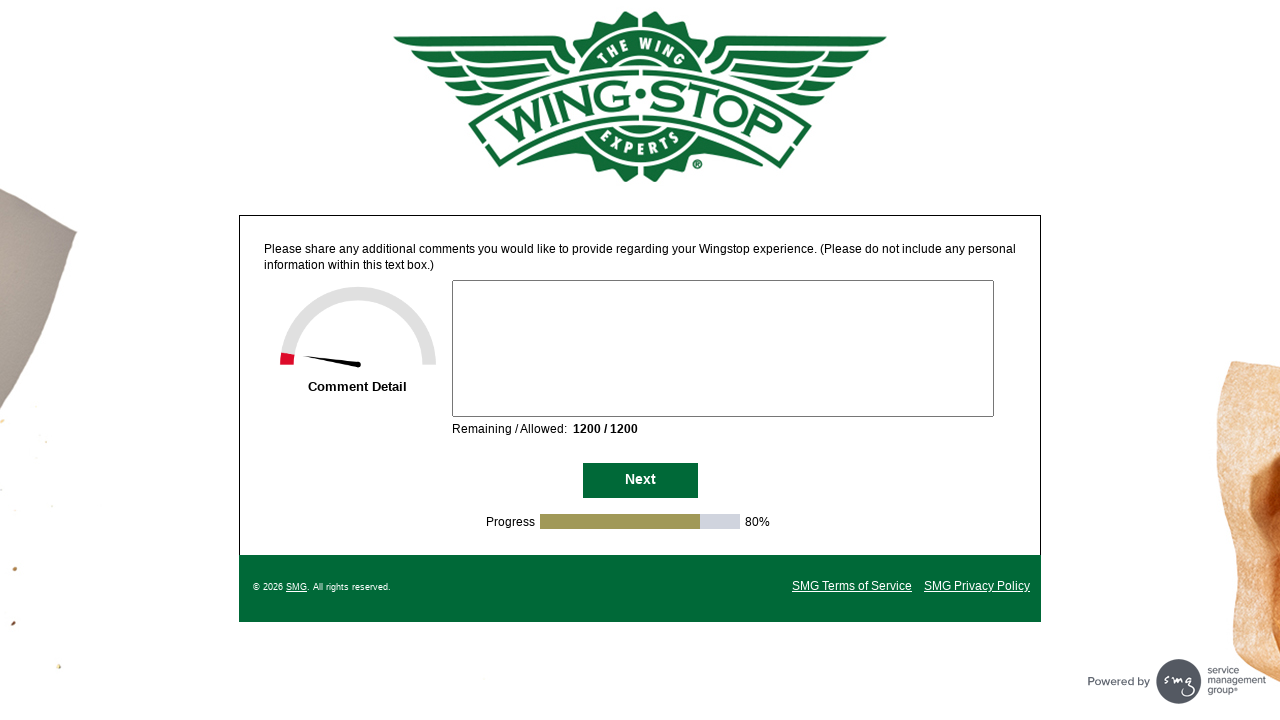

Waited for Next button to become visible on survey page
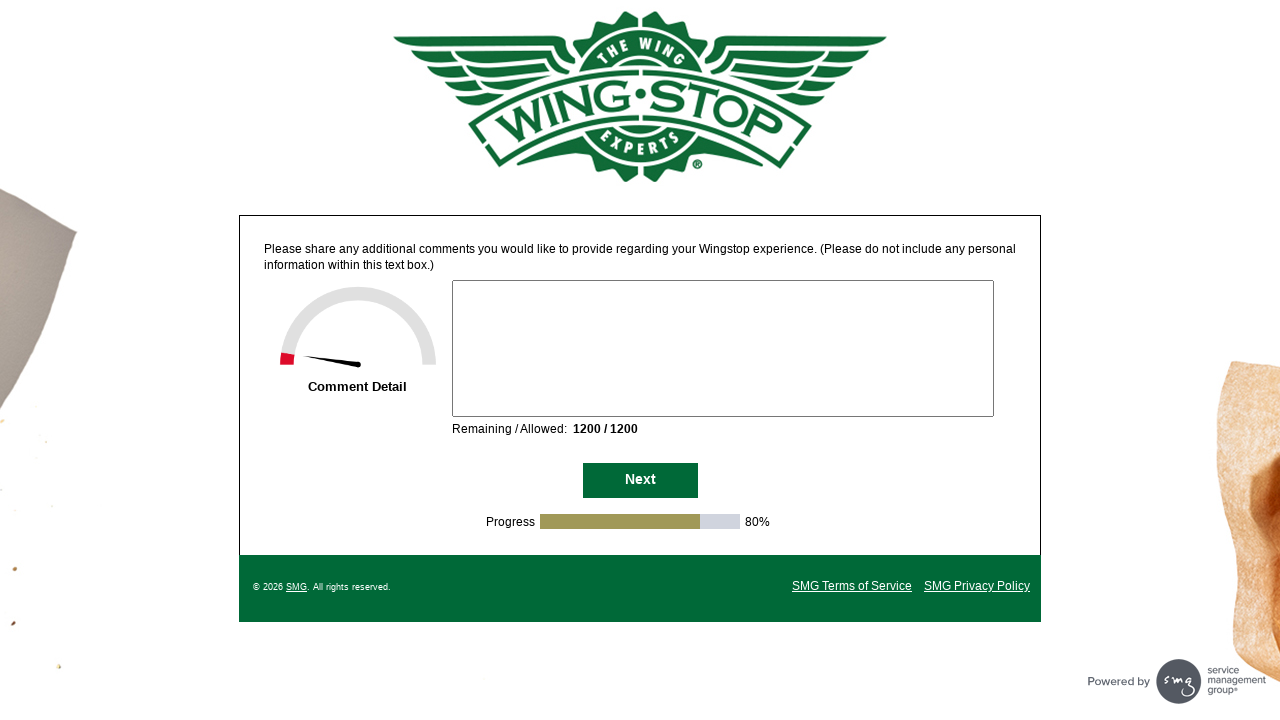

Clicked Next button to advance through survey at (640, 481) on #NextButton
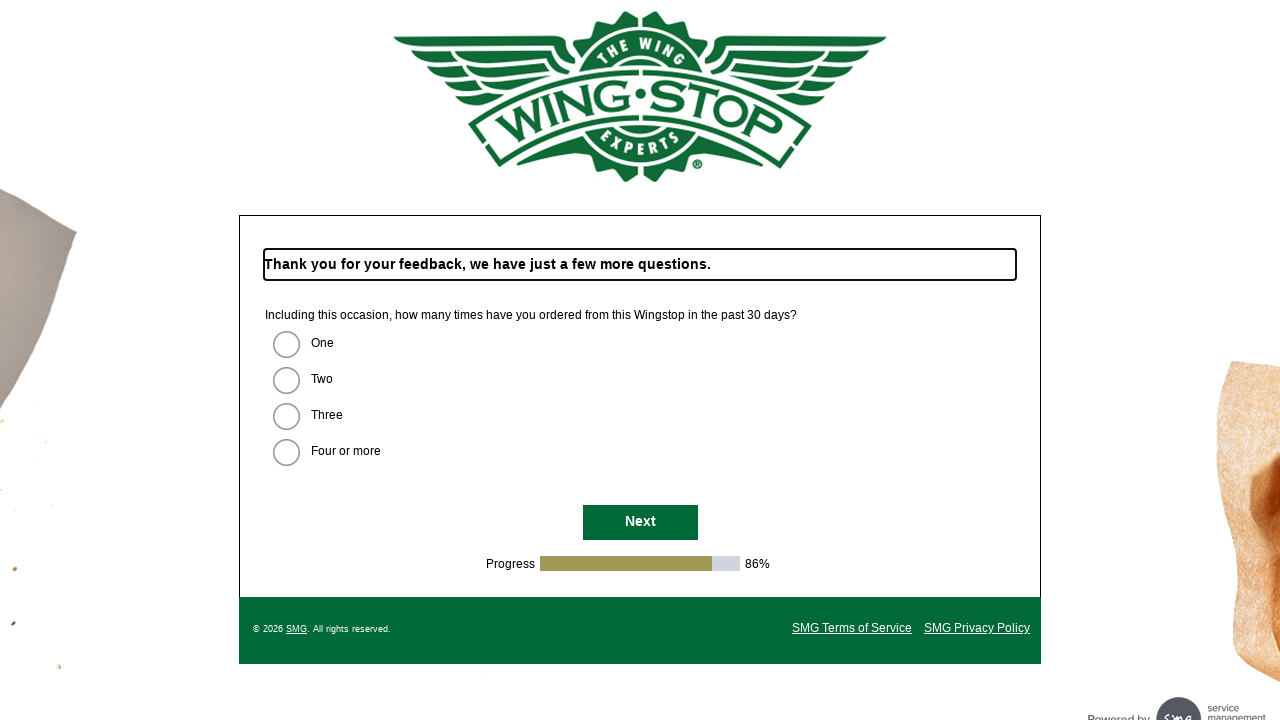

Waited for URL to change during survey navigation
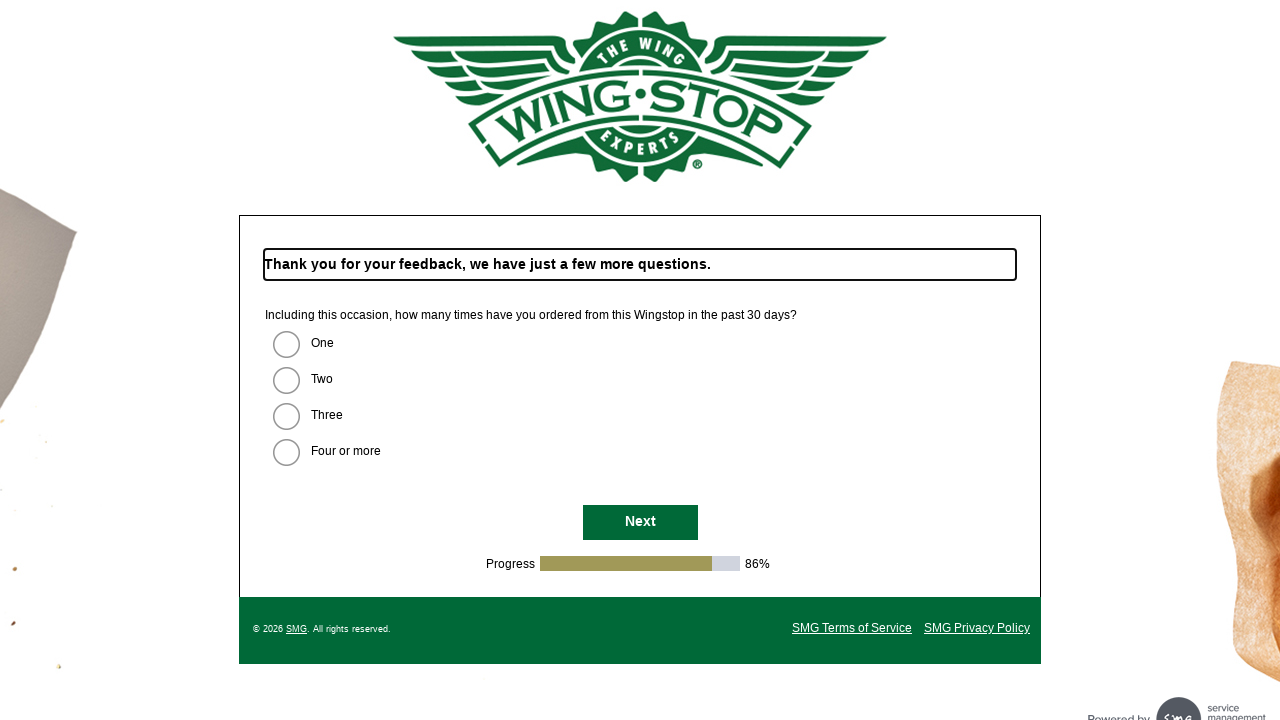

Updated current URL after survey page navigation
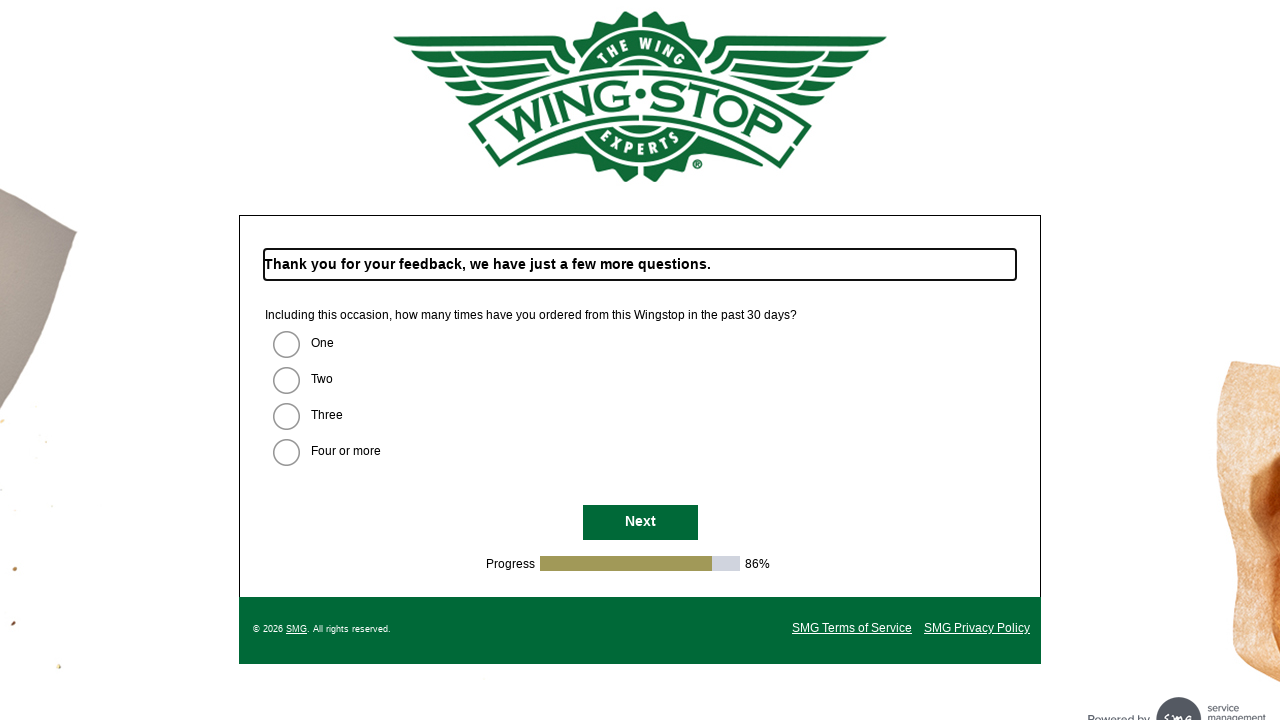

Waited for Next button to become visible on survey page
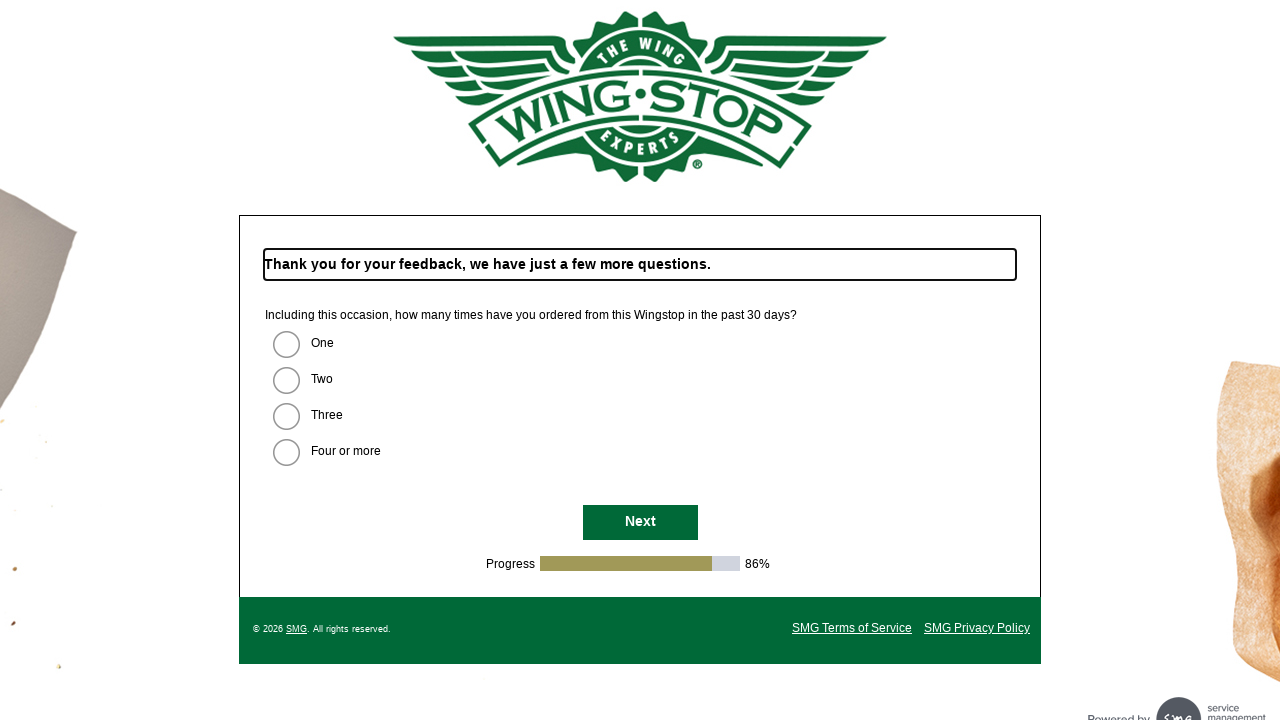

Clicked Next button to advance through survey at (640, 523) on #NextButton
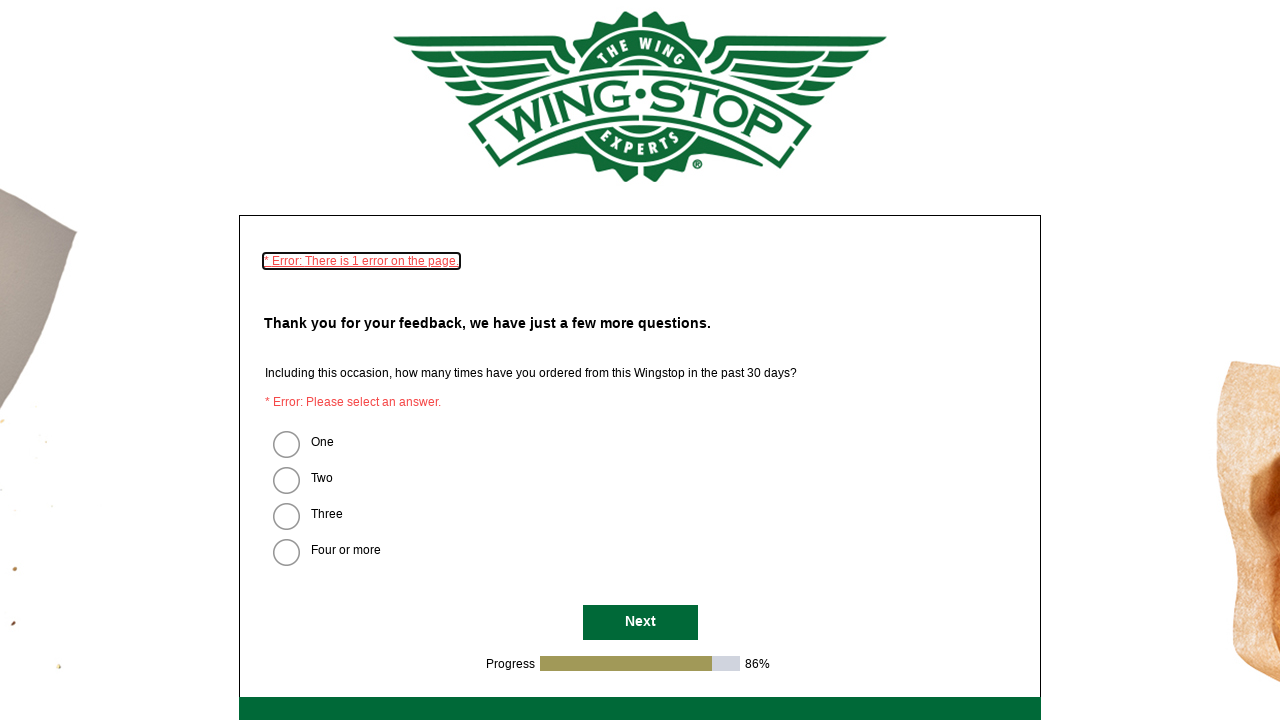

Waited for URL to change during survey navigation
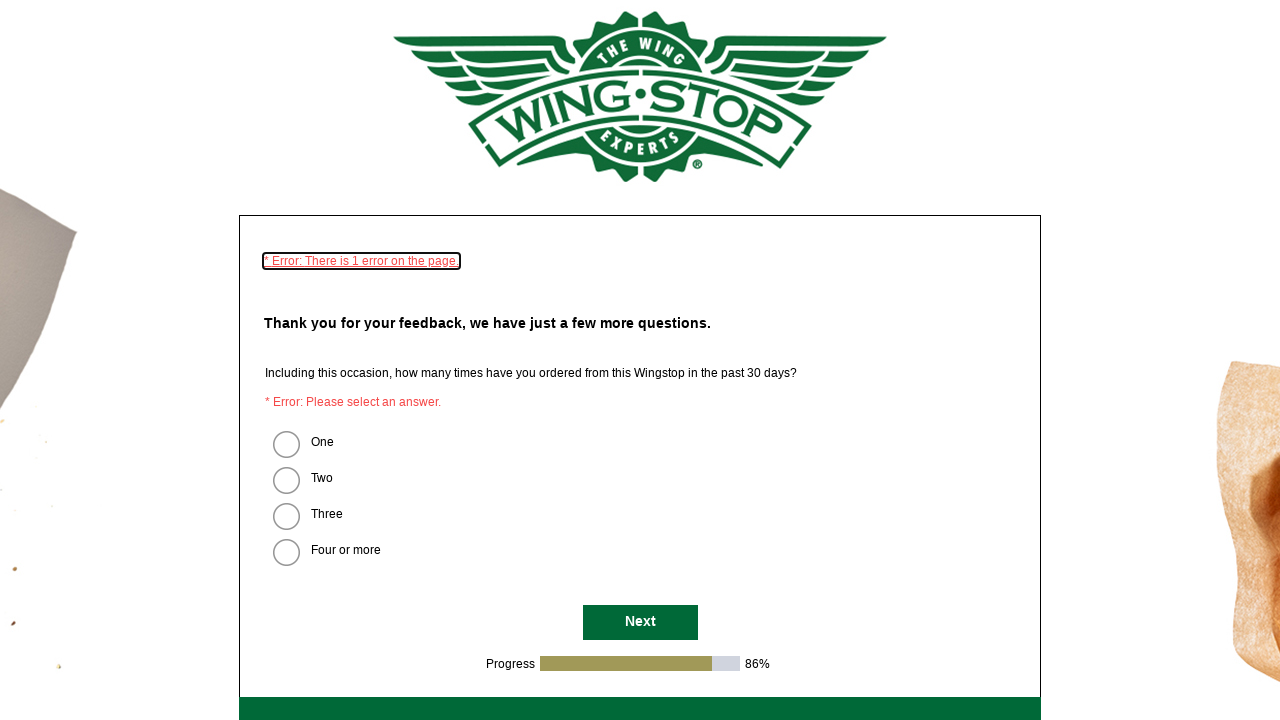

Updated current URL after survey page navigation
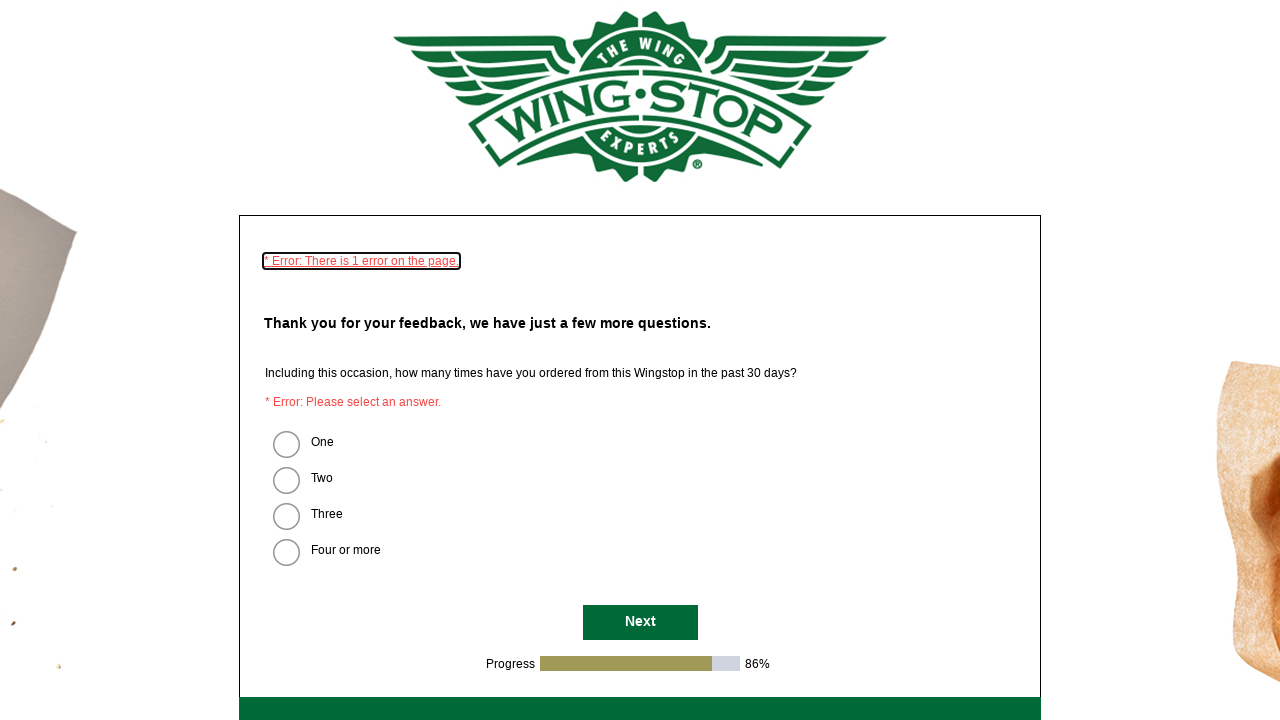

Waited for Next button to become visible on survey page
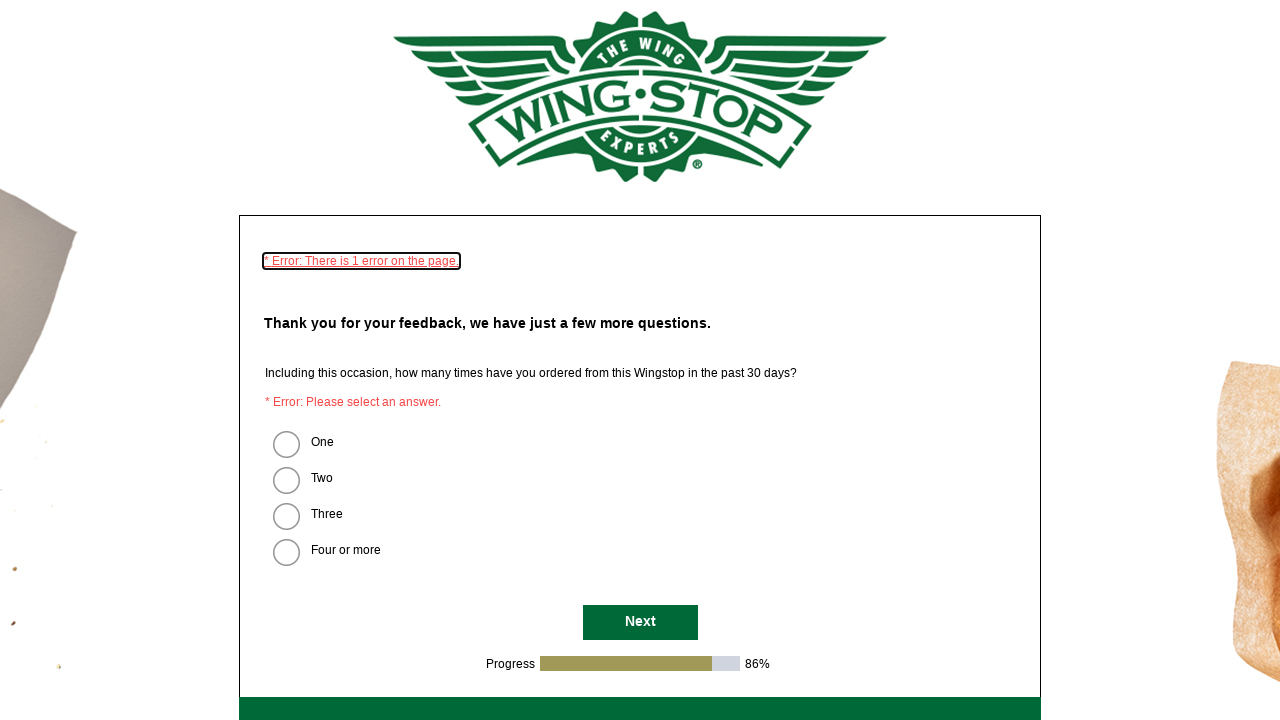

Clicked Next button to advance through survey at (640, 622) on #NextButton
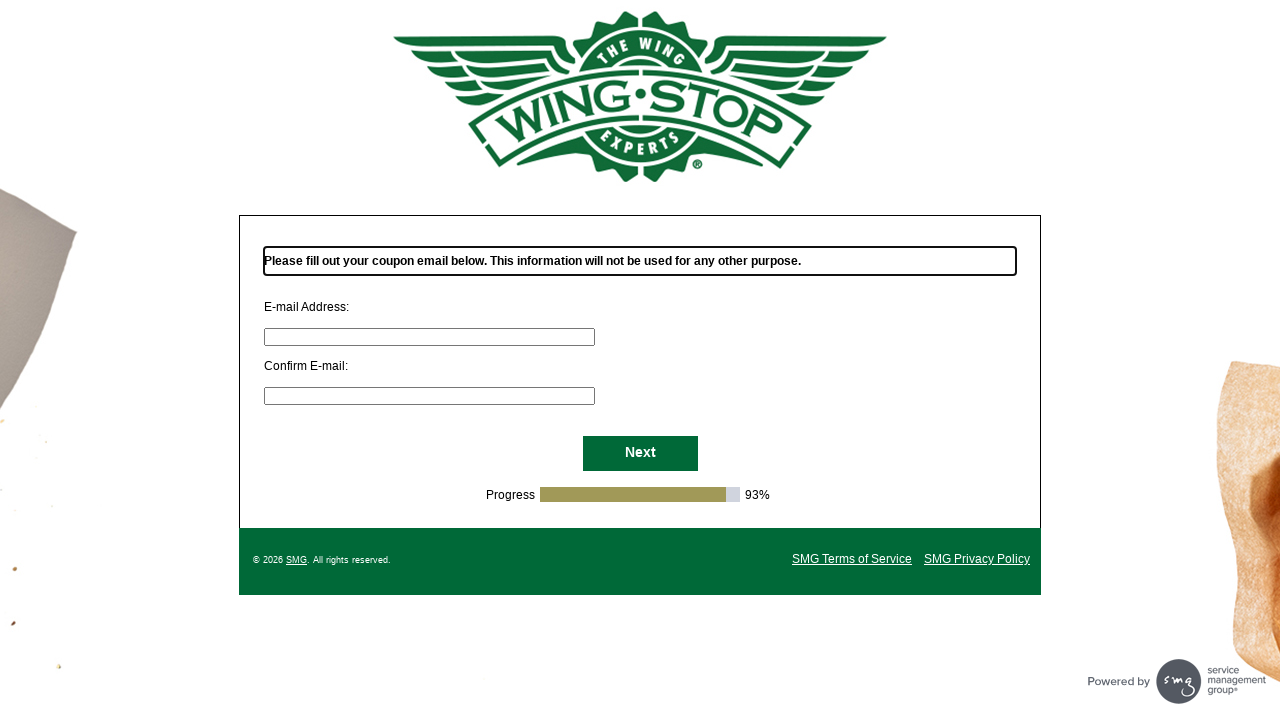

Waited for URL to change during survey navigation
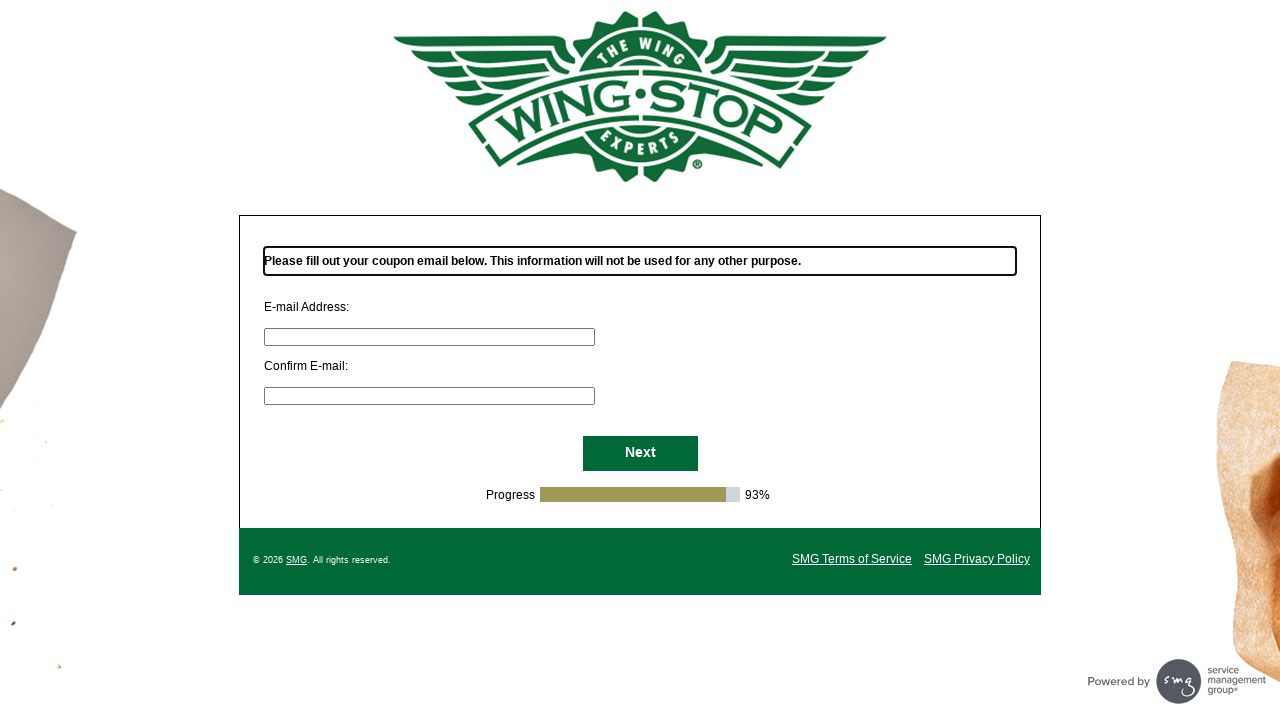

Updated current URL after survey page navigation
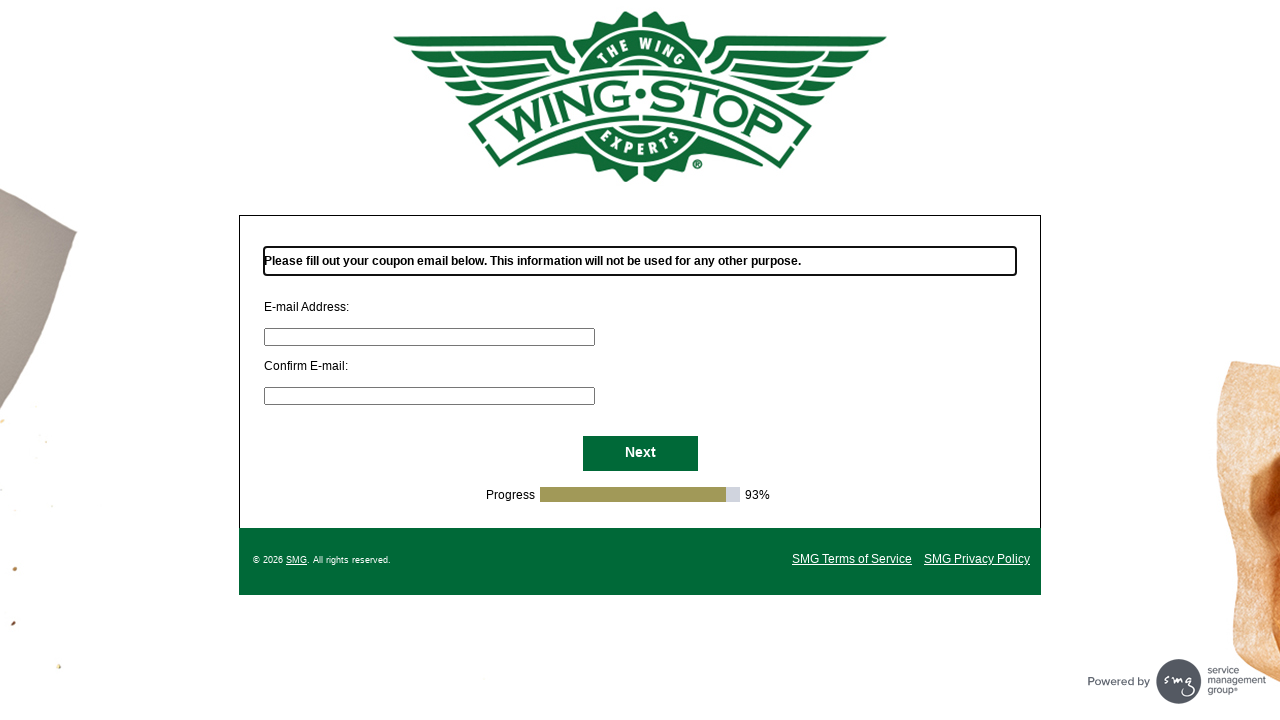

Filled primary email field with 'surveyuser2024@example.com' on #S000132
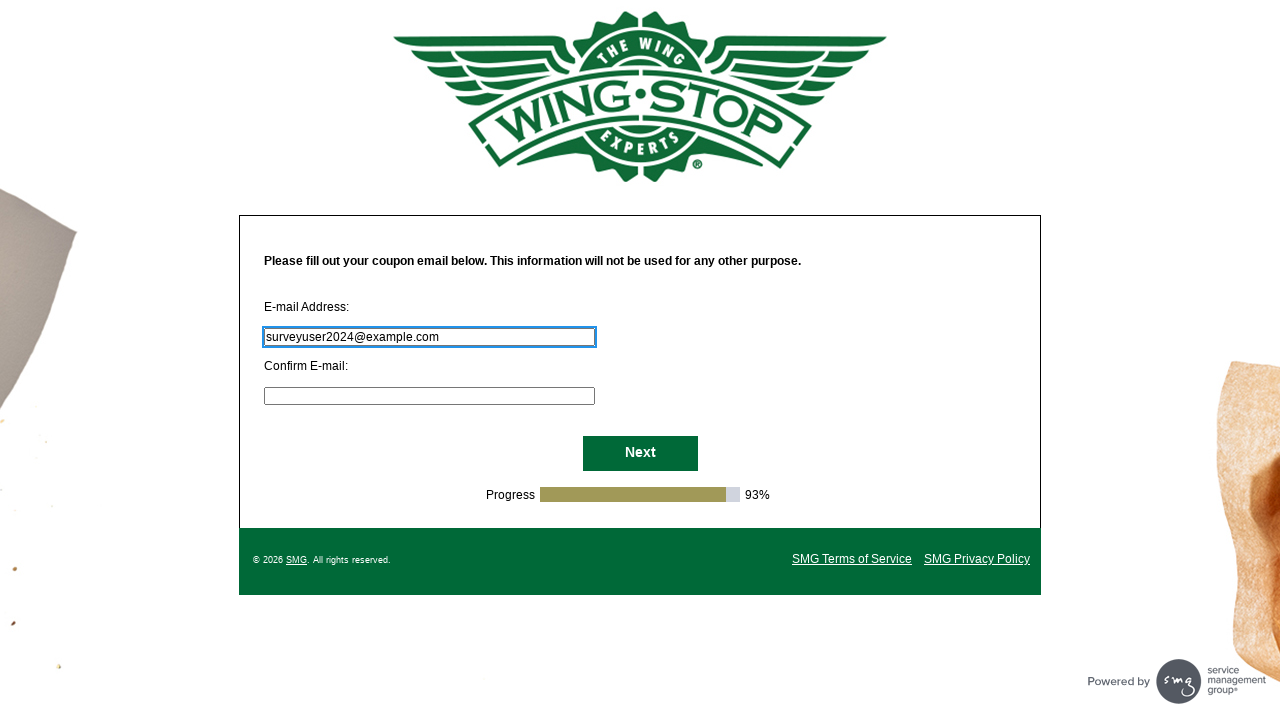

Filled email confirmation field with 'surveyuser2024@example.com' on #S000133
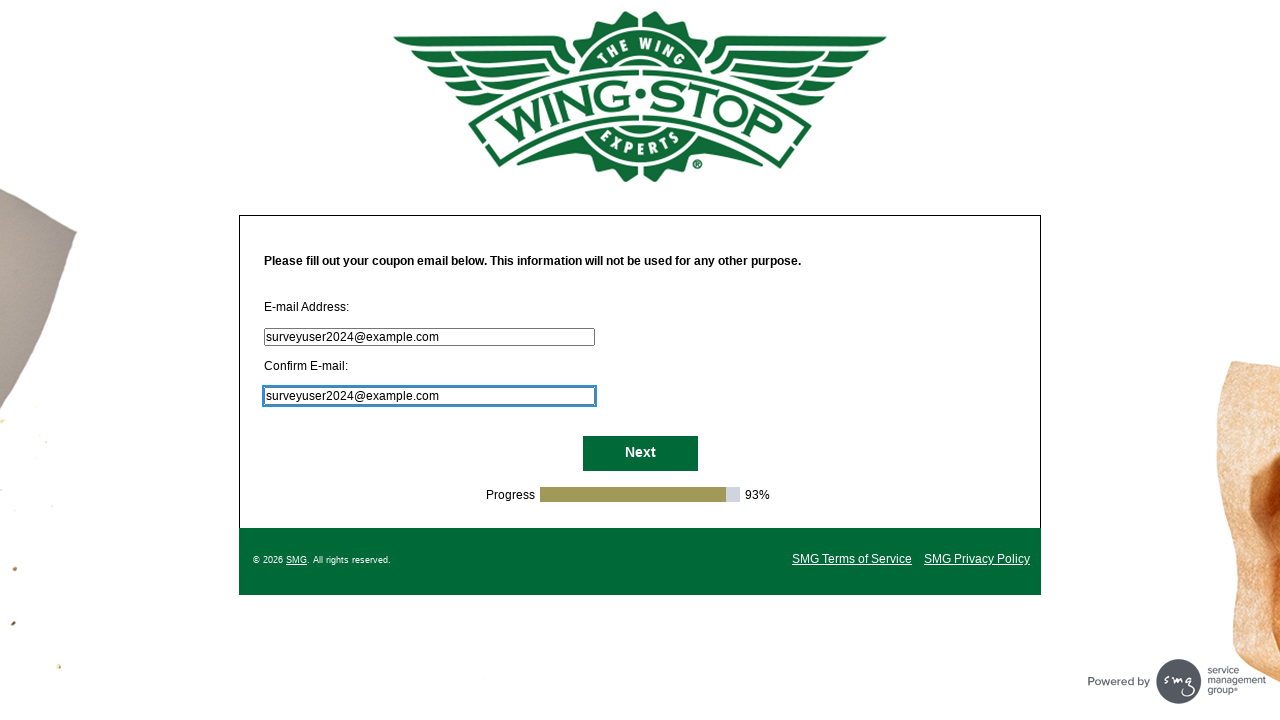

Waited for final Next button to become visible
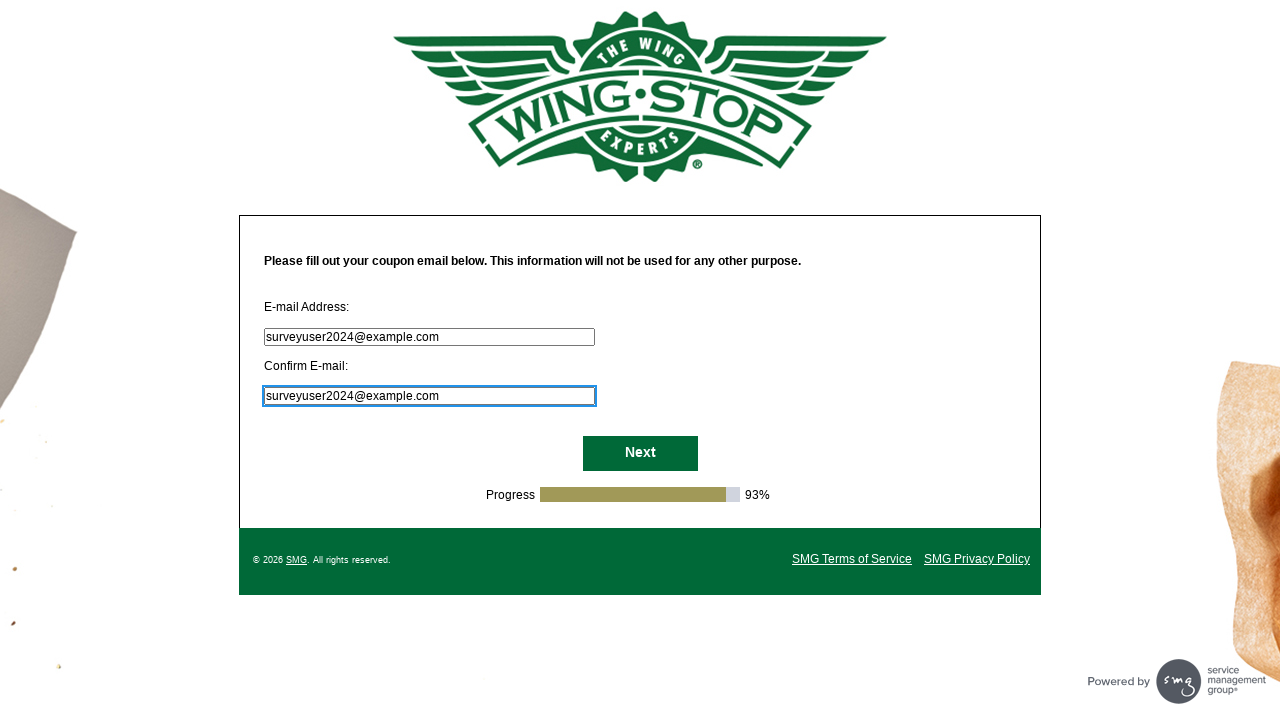

Clicked final Next button to complete survey submission at (640, 454) on #NextButton
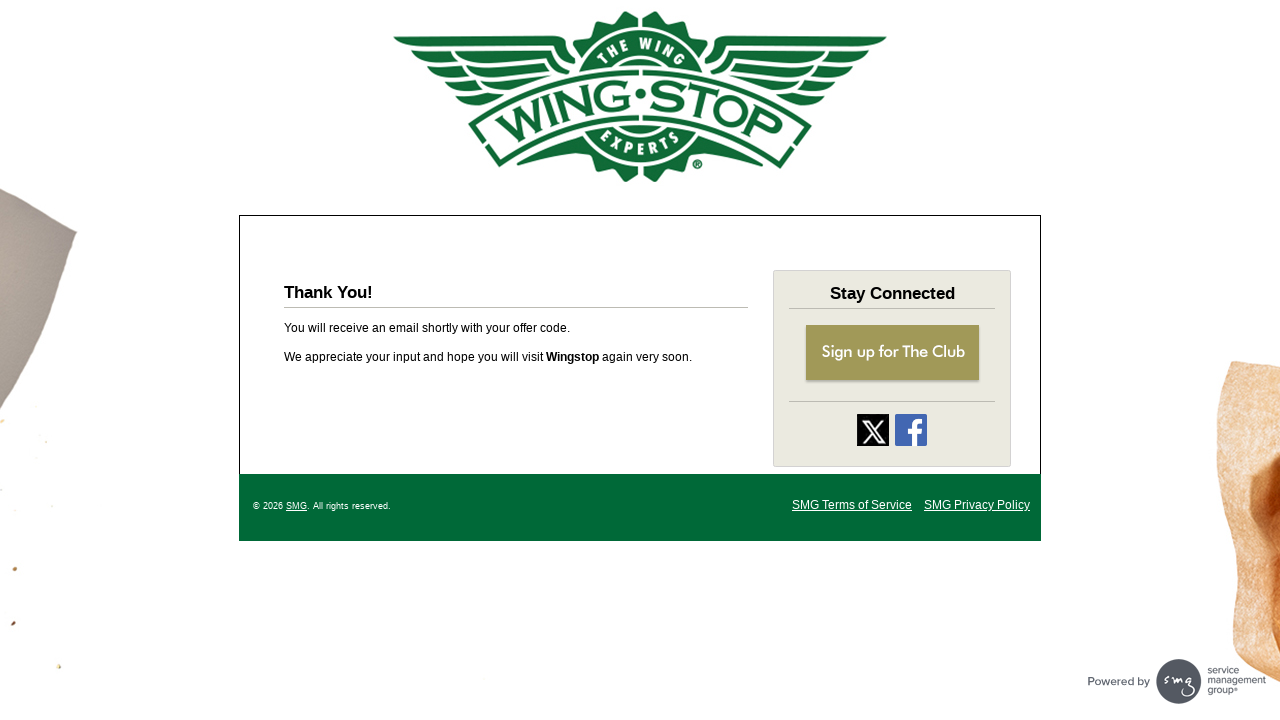

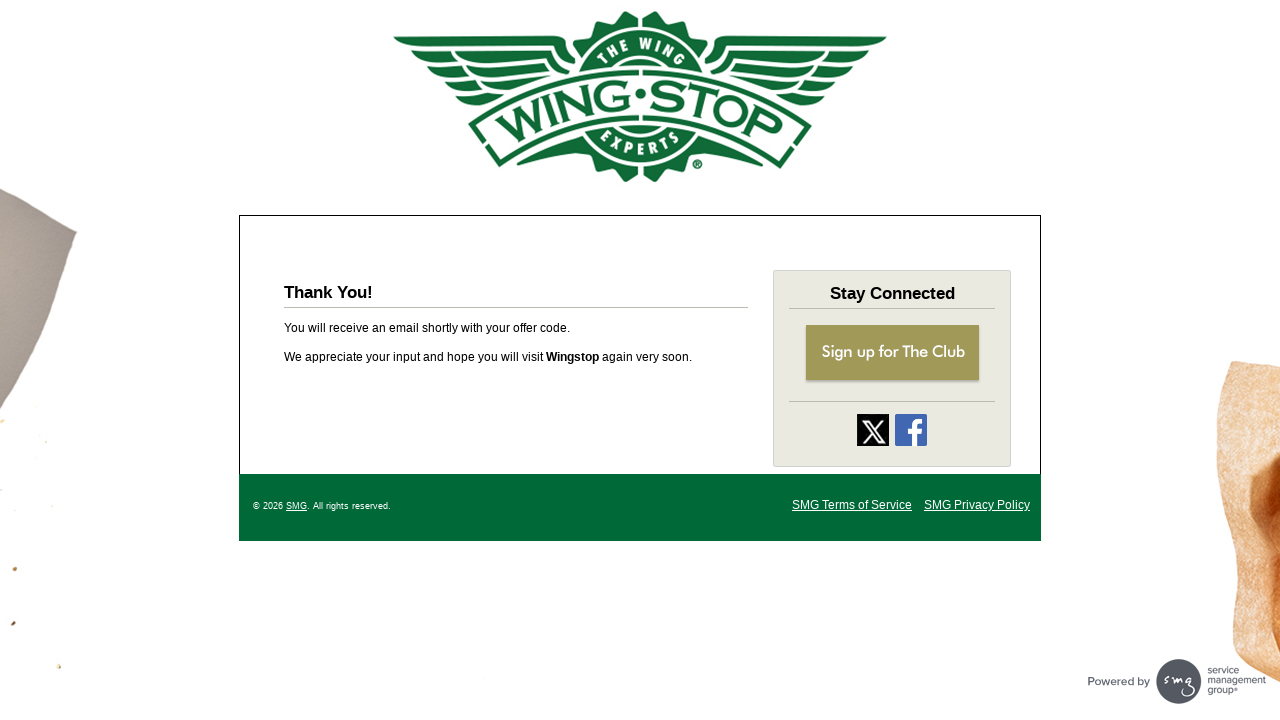